Tests jQuery UI datepicker functionality by navigating to a specific date using the calendar controls

Starting URL: https://jqueryui.com/datepicker/

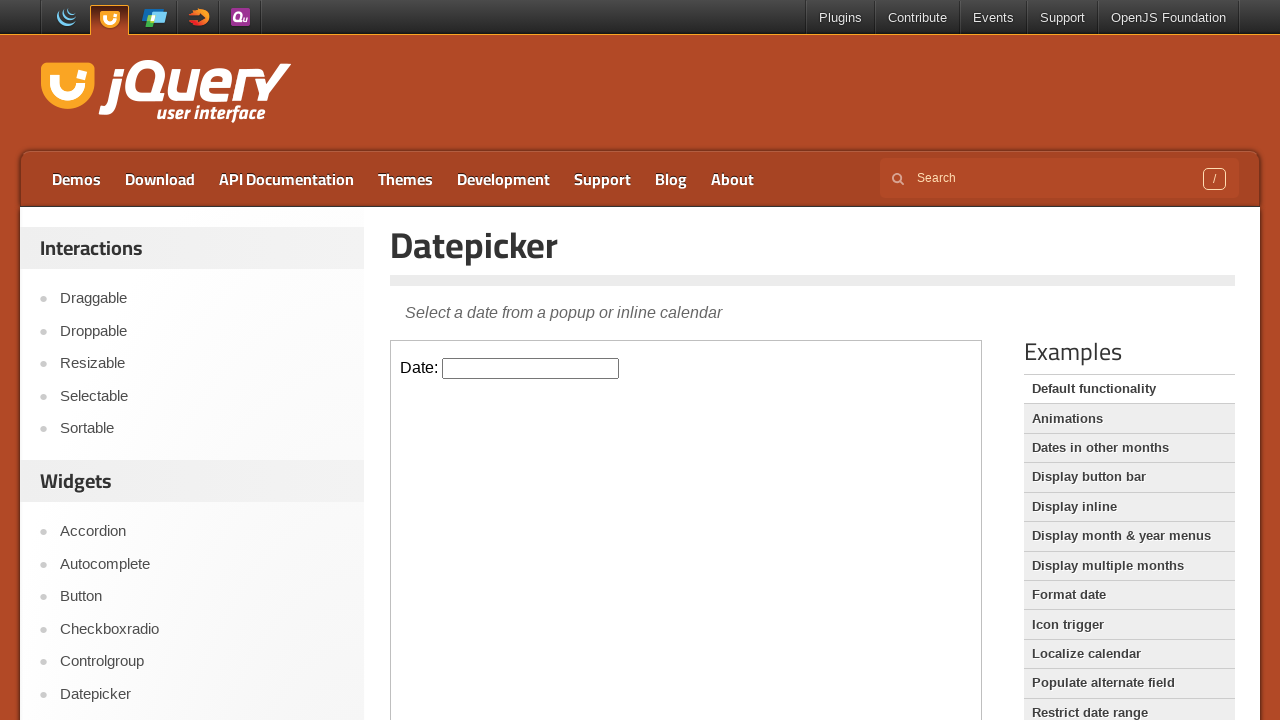

Located iframe containing datepicker
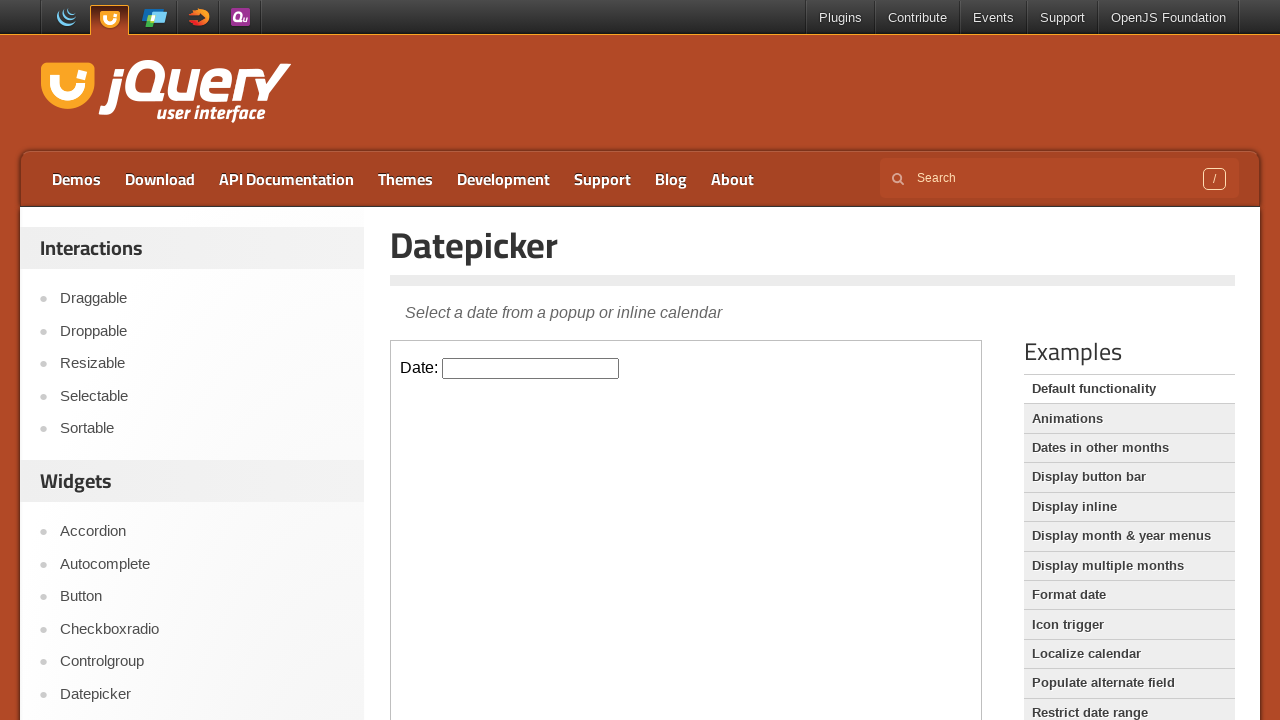

Located datepicker input element
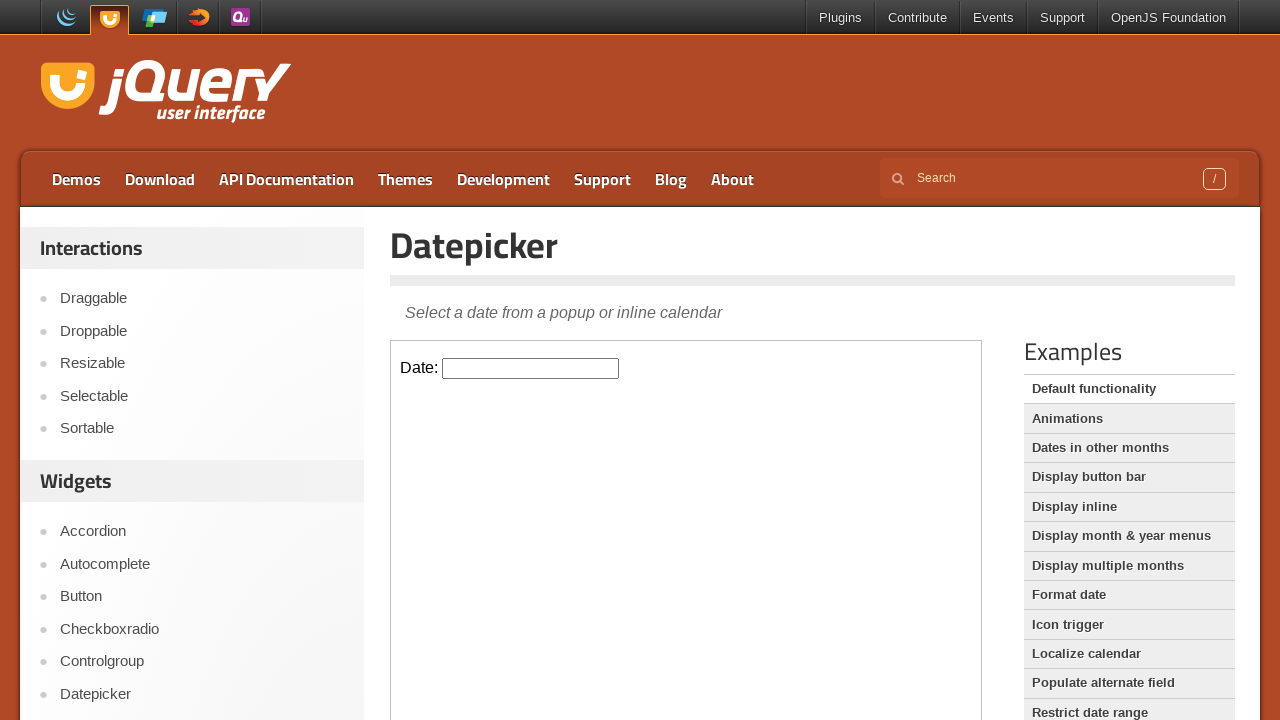

Clicked datepicker input to open calendar at (531, 368) on iframe >> nth=0 >> internal:control=enter-frame >> #datepicker
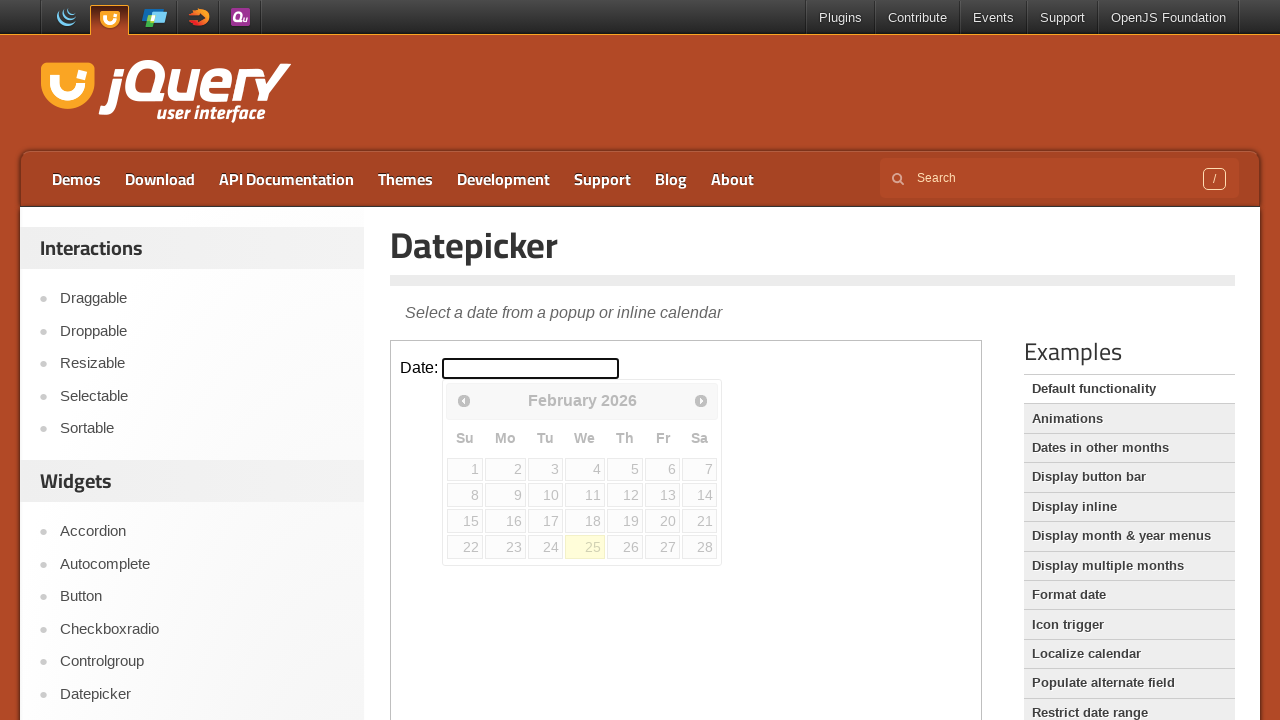

Checked current datepicker month: February, year: 2026
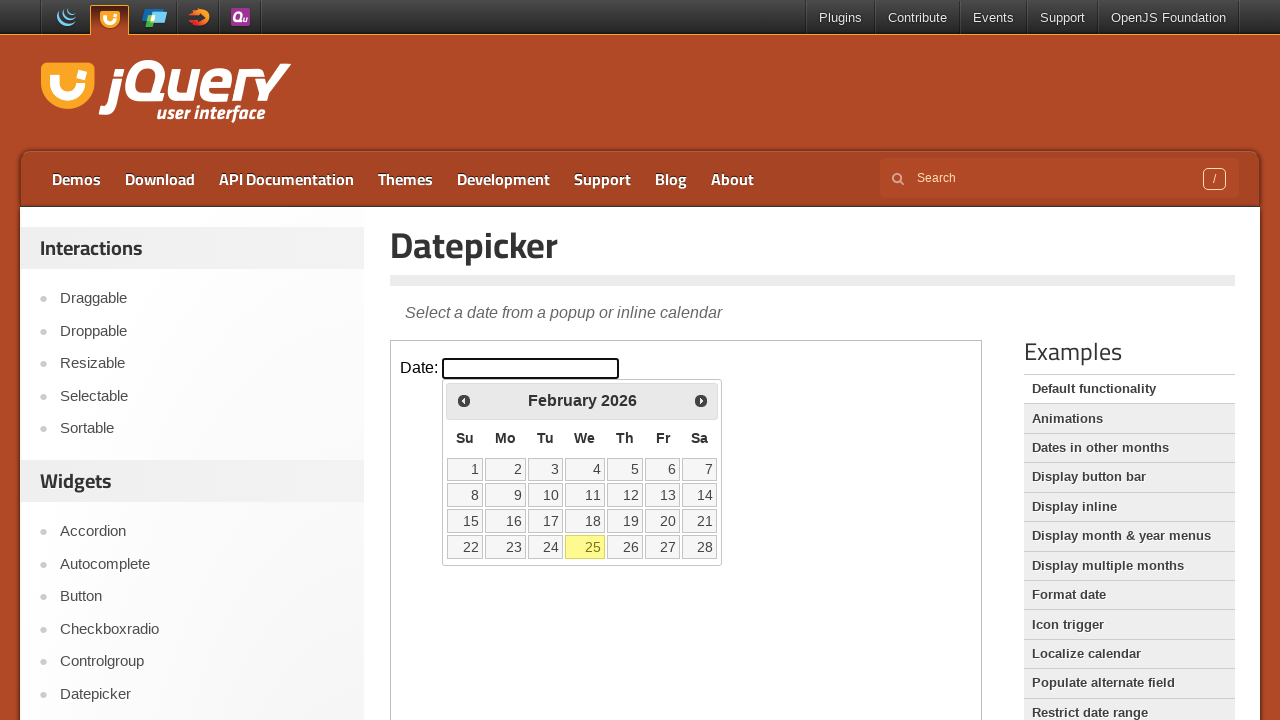

Clicked previous month arrow to navigate backwards in time at (464, 400) on iframe >> nth=0 >> internal:control=enter-frame >> xpath=//*[@id="ui-datepicker-
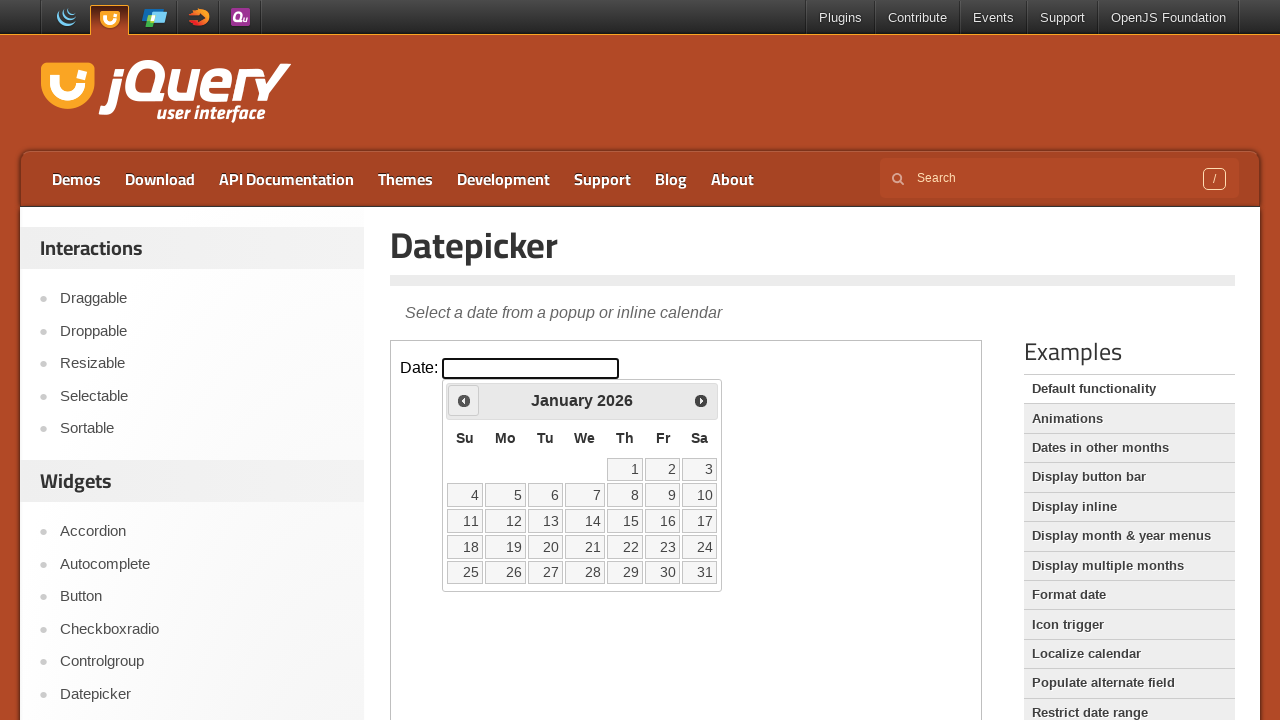

Checked current datepicker month: January, year: 2026
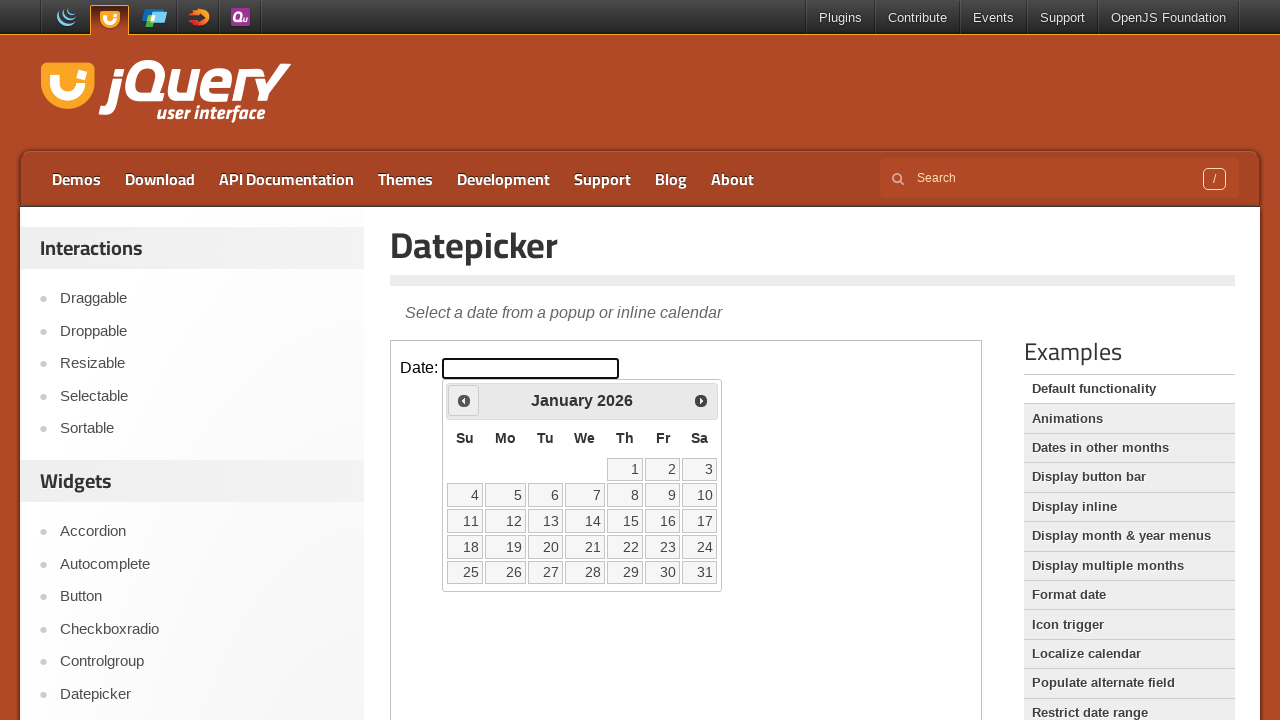

Clicked previous month arrow to navigate backwards in time at (464, 400) on iframe >> nth=0 >> internal:control=enter-frame >> xpath=//*[@id="ui-datepicker-
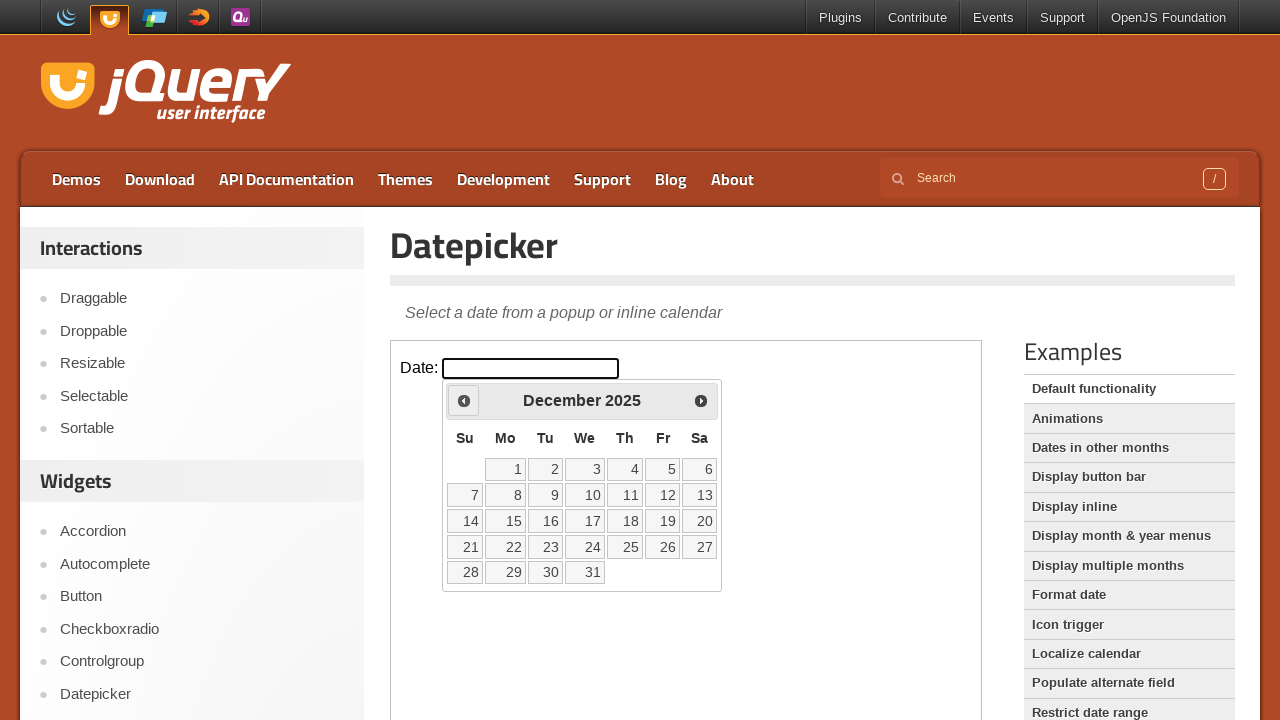

Checked current datepicker month: December, year: 2025
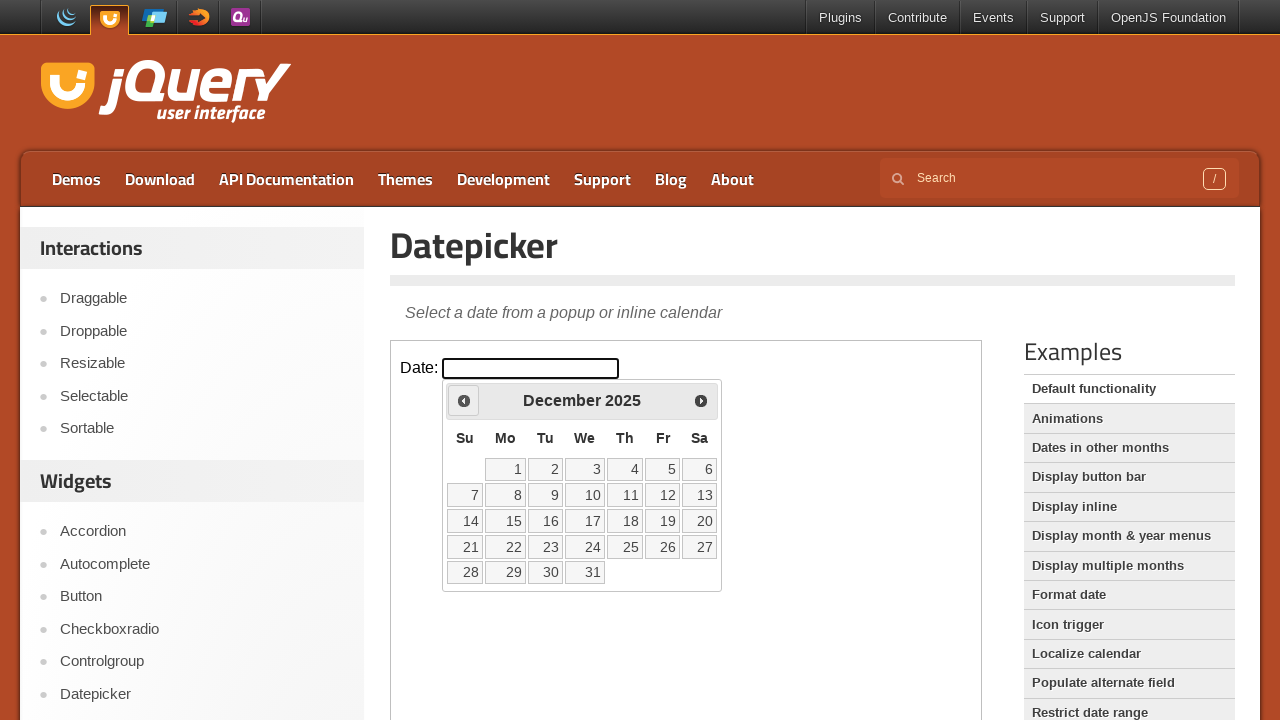

Clicked previous month arrow to navigate backwards in time at (464, 400) on iframe >> nth=0 >> internal:control=enter-frame >> xpath=//*[@id="ui-datepicker-
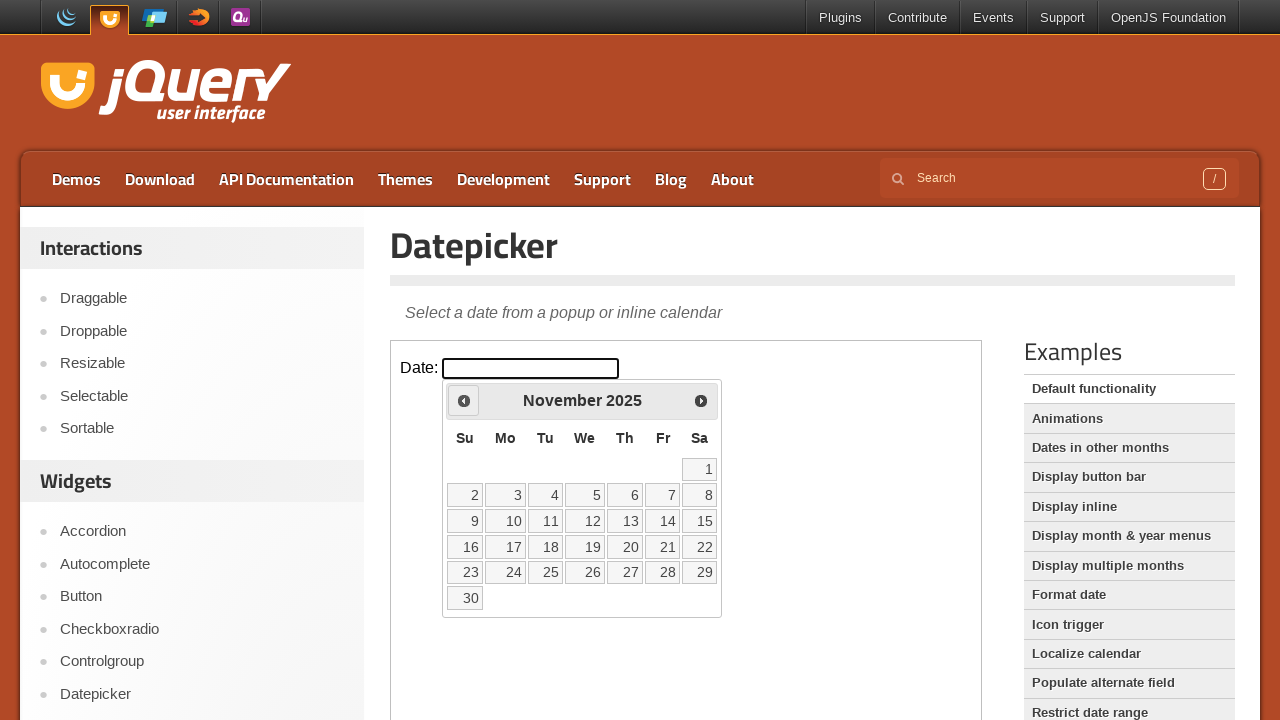

Checked current datepicker month: November, year: 2025
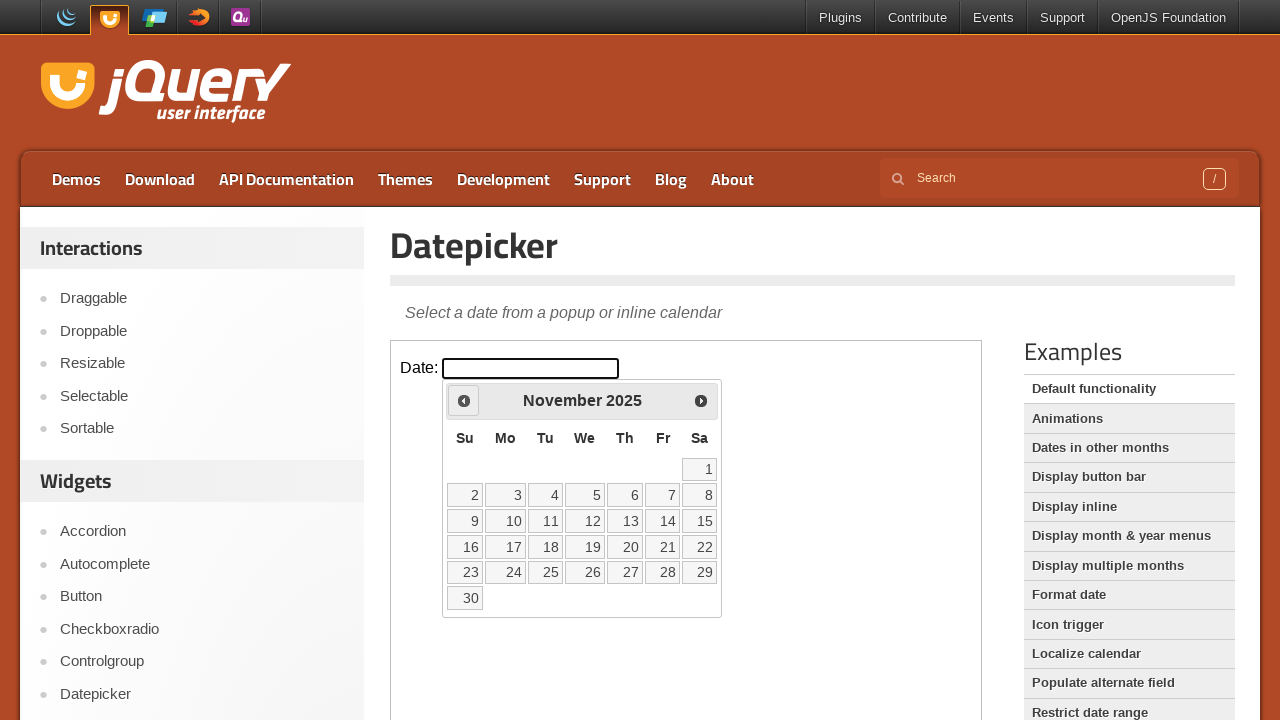

Clicked previous month arrow to navigate backwards in time at (464, 400) on iframe >> nth=0 >> internal:control=enter-frame >> xpath=//*[@id="ui-datepicker-
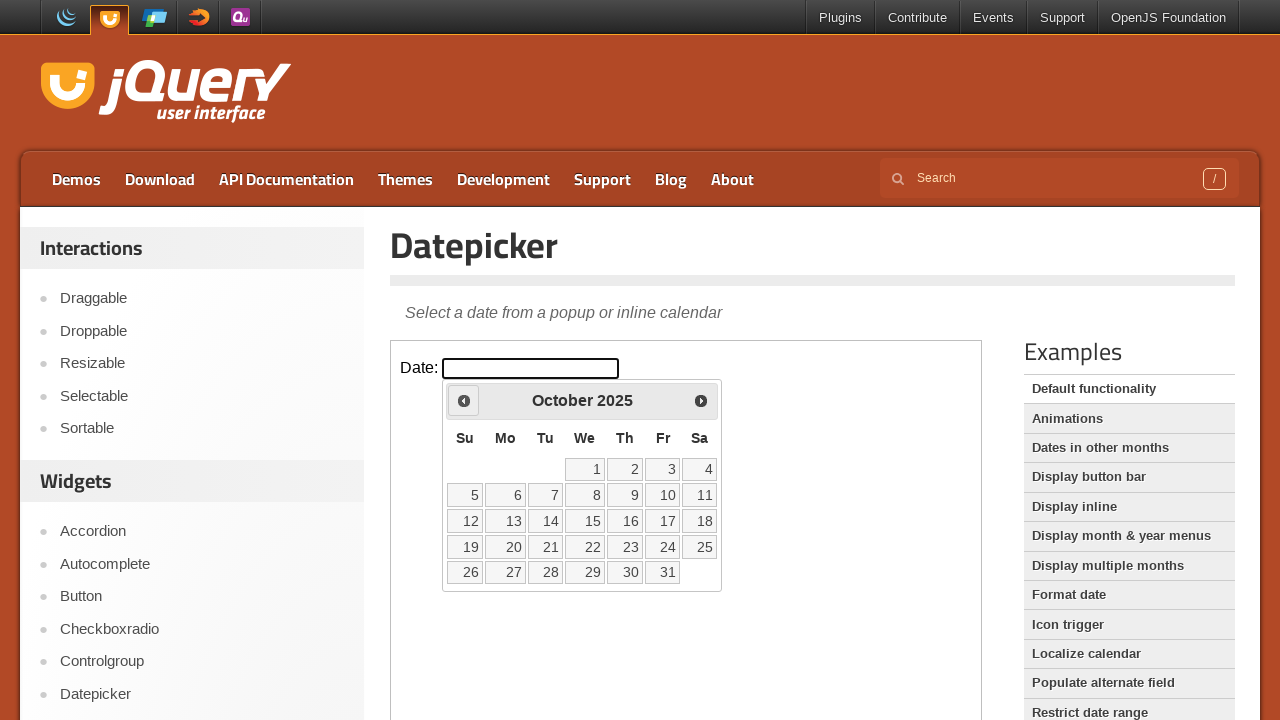

Checked current datepicker month: October, year: 2025
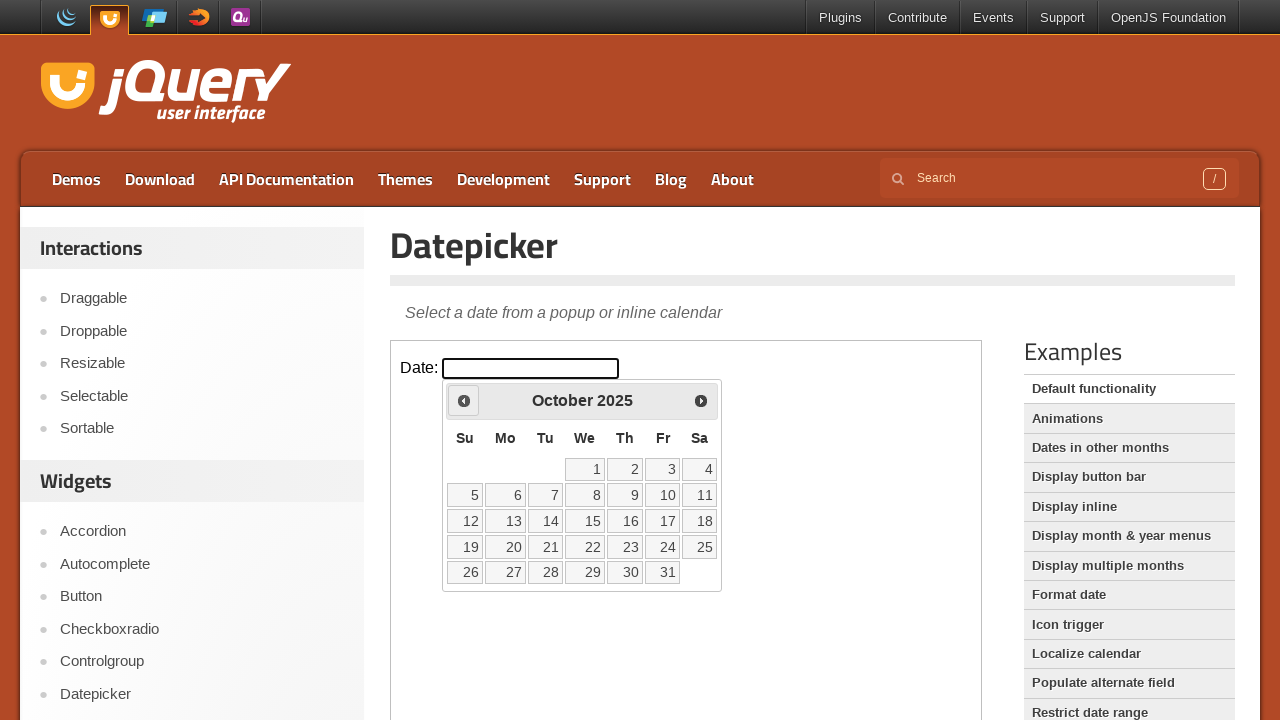

Clicked previous month arrow to navigate backwards in time at (464, 400) on iframe >> nth=0 >> internal:control=enter-frame >> xpath=//*[@id="ui-datepicker-
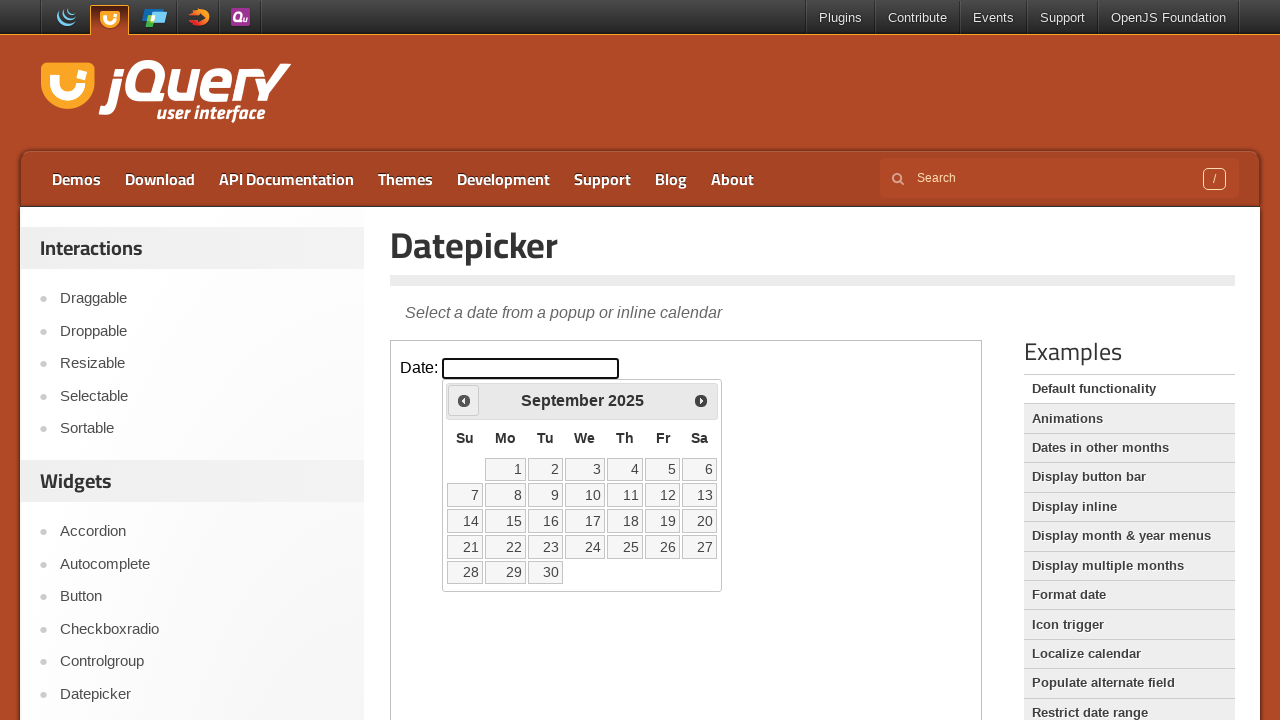

Checked current datepicker month: September, year: 2025
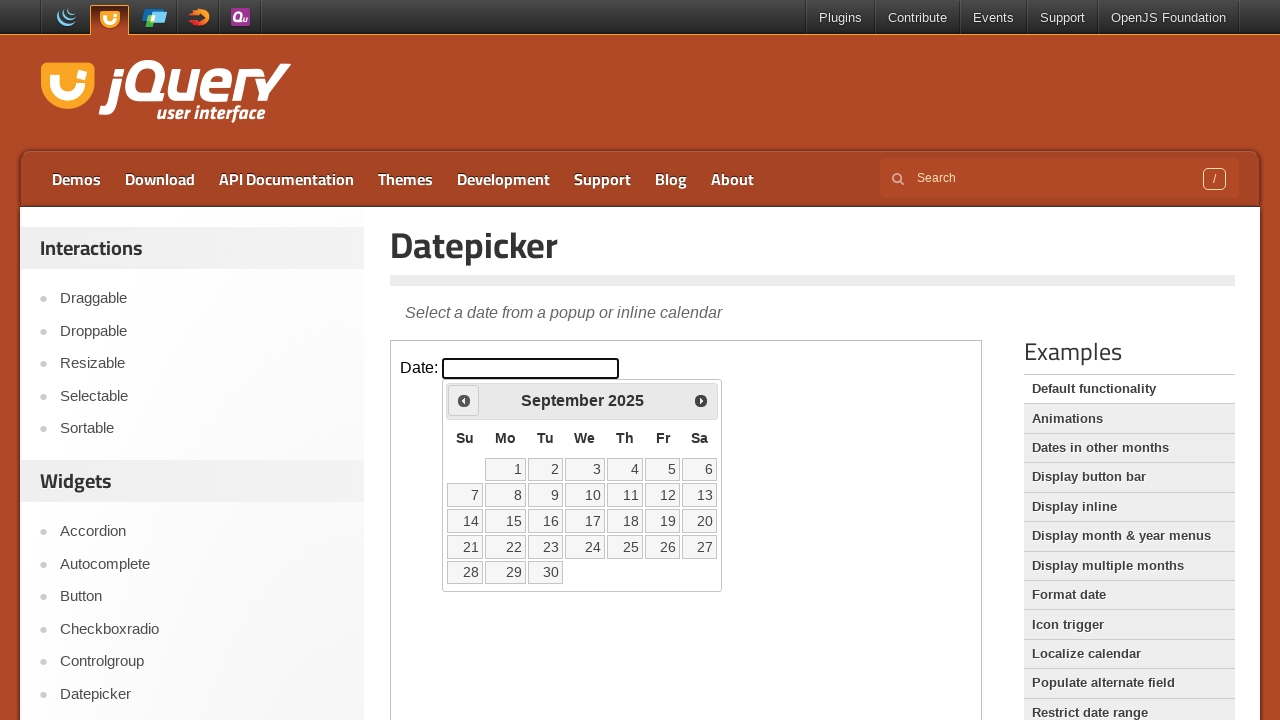

Clicked previous month arrow to navigate backwards in time at (464, 400) on iframe >> nth=0 >> internal:control=enter-frame >> xpath=//*[@id="ui-datepicker-
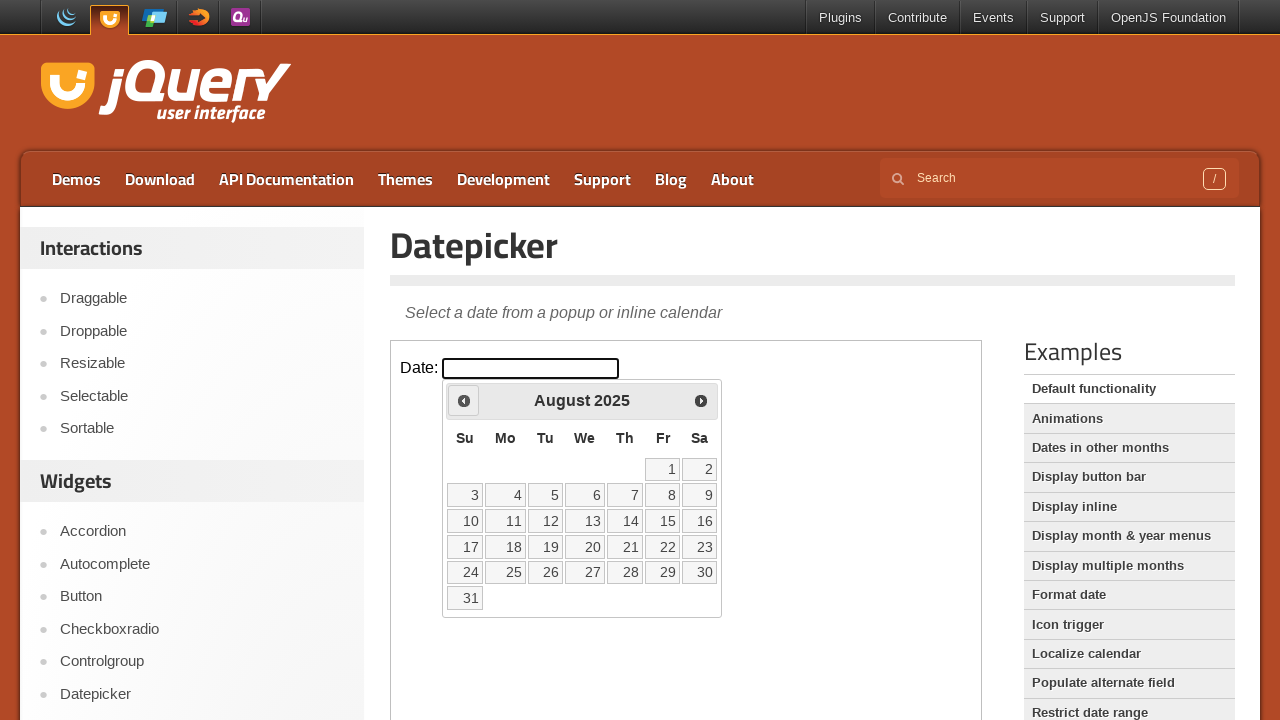

Checked current datepicker month: August, year: 2025
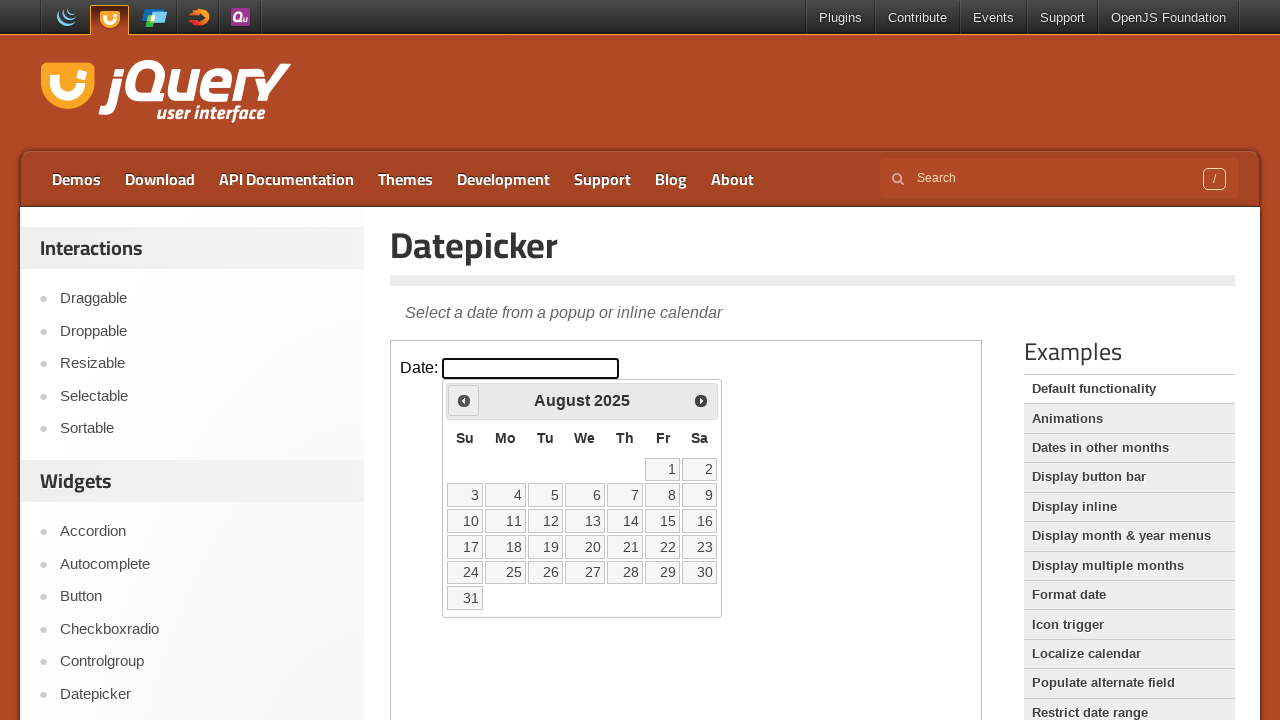

Clicked previous month arrow to navigate backwards in time at (464, 400) on iframe >> nth=0 >> internal:control=enter-frame >> xpath=//*[@id="ui-datepicker-
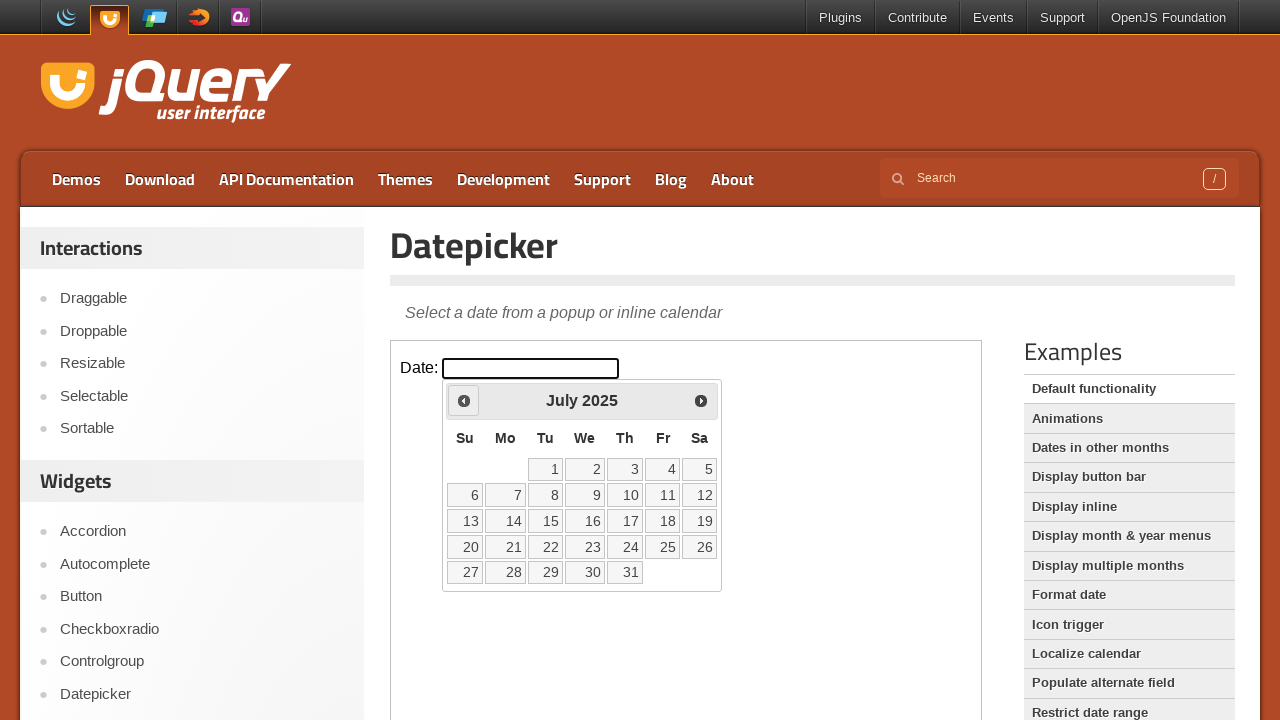

Checked current datepicker month: July, year: 2025
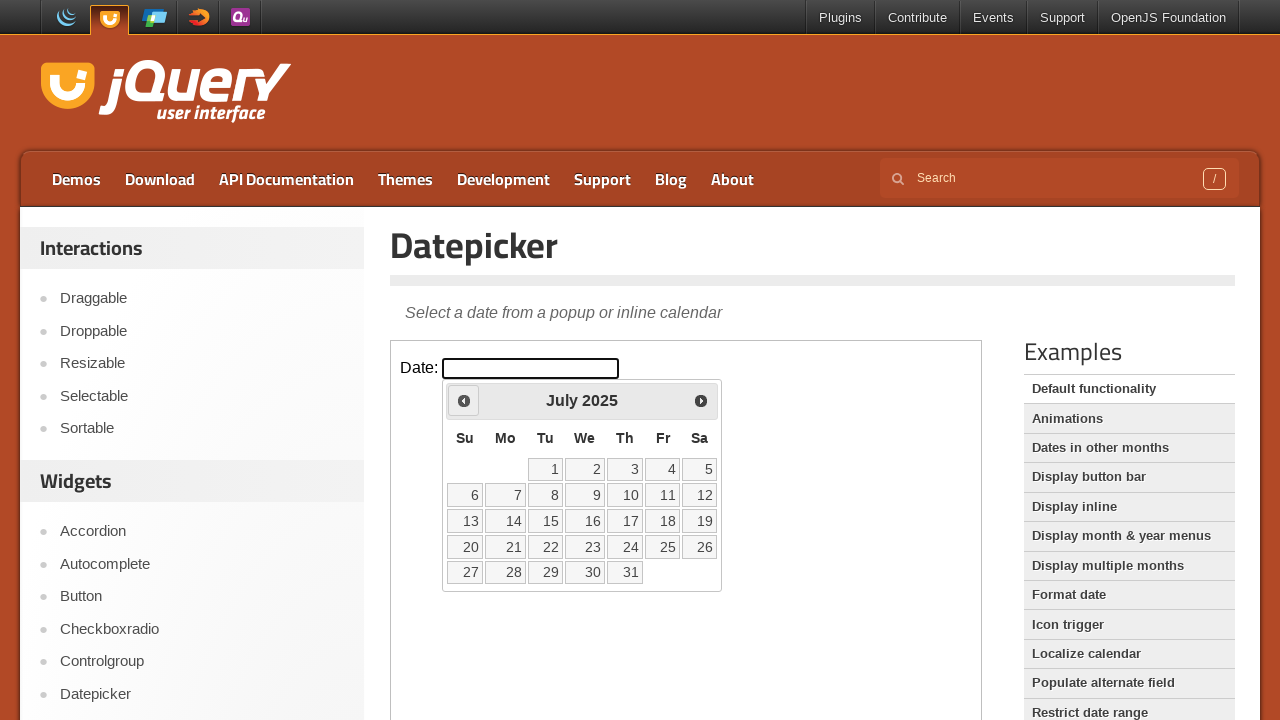

Clicked previous month arrow to navigate backwards in time at (464, 400) on iframe >> nth=0 >> internal:control=enter-frame >> xpath=//*[@id="ui-datepicker-
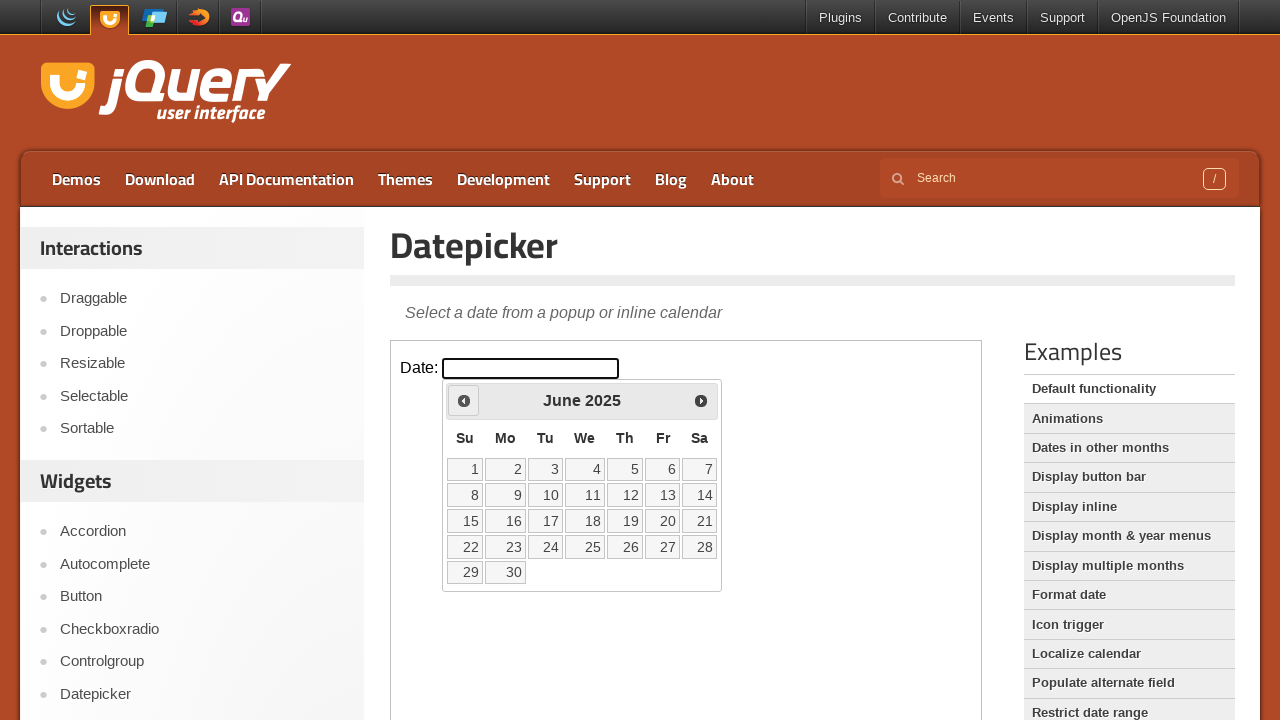

Checked current datepicker month: June, year: 2025
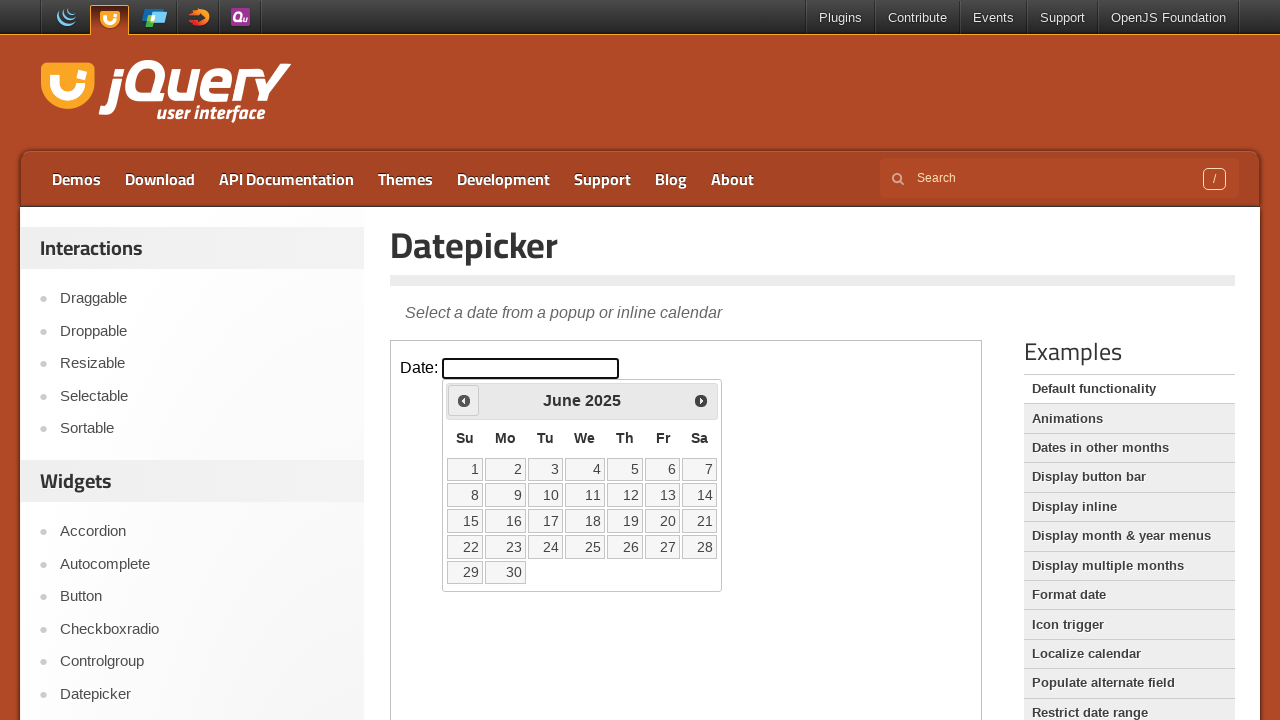

Clicked previous month arrow to navigate backwards in time at (464, 400) on iframe >> nth=0 >> internal:control=enter-frame >> xpath=//*[@id="ui-datepicker-
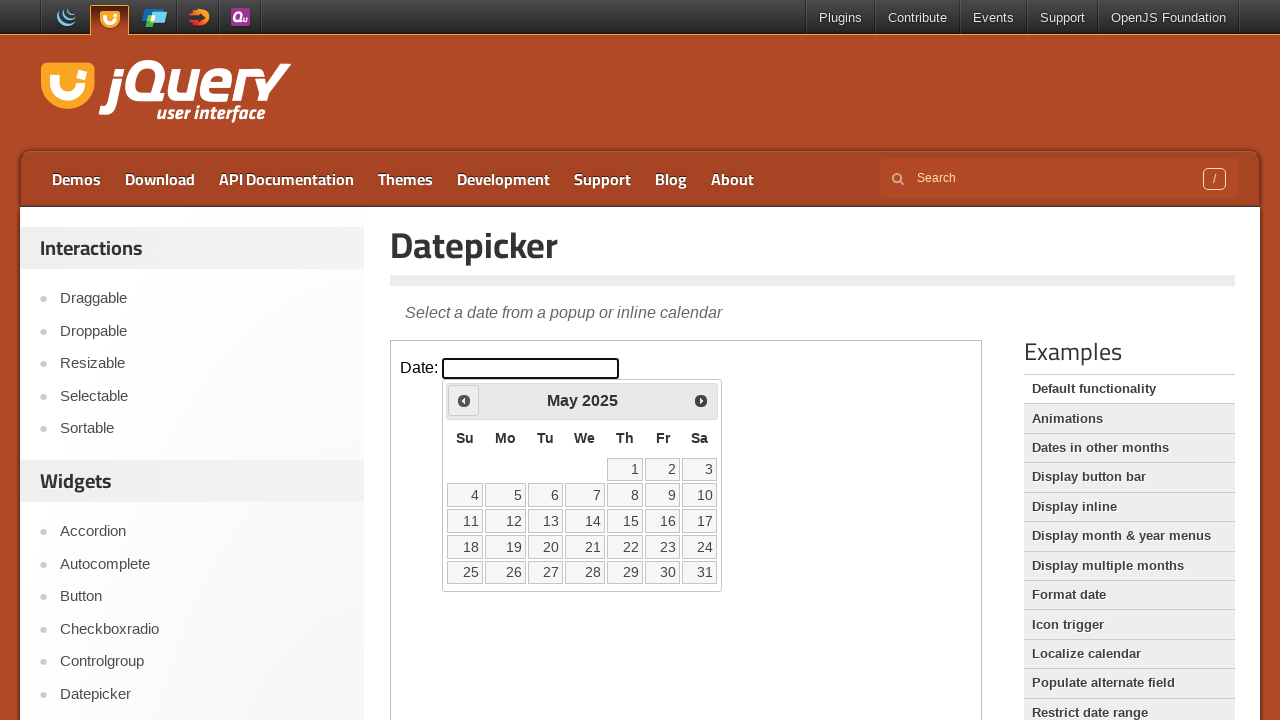

Checked current datepicker month: May, year: 2025
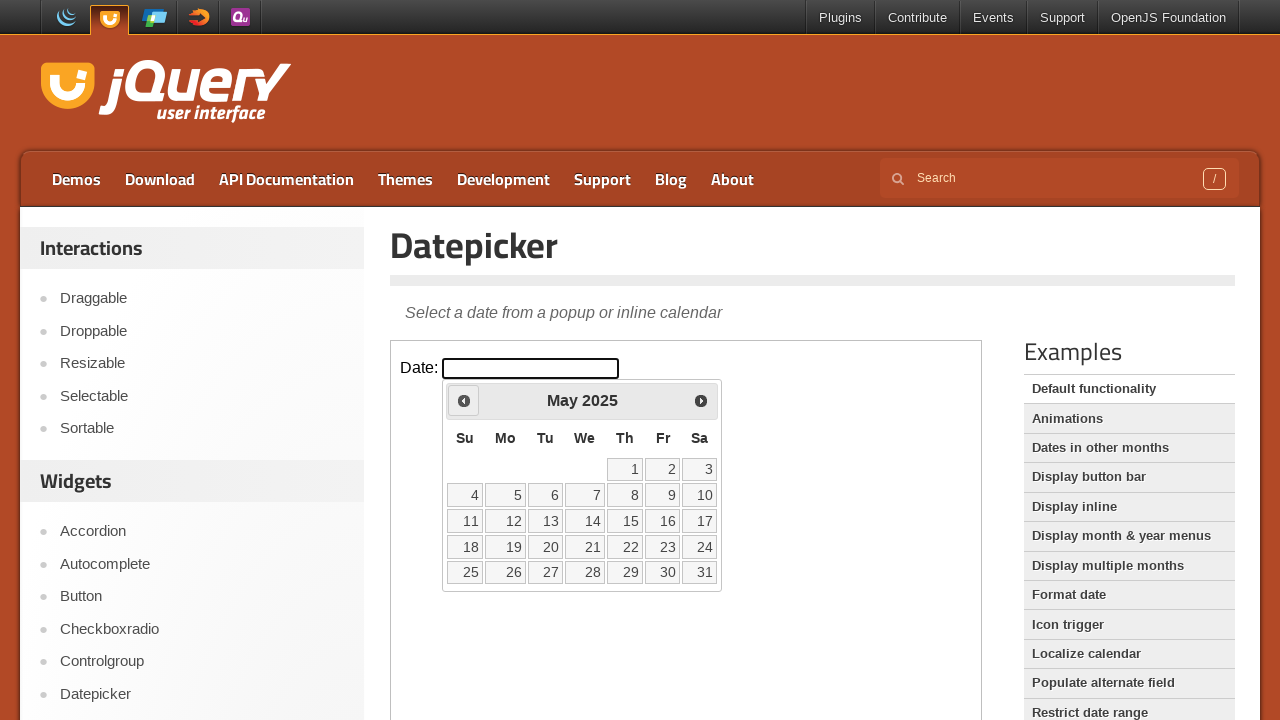

Clicked previous month arrow to navigate backwards in time at (464, 400) on iframe >> nth=0 >> internal:control=enter-frame >> xpath=//*[@id="ui-datepicker-
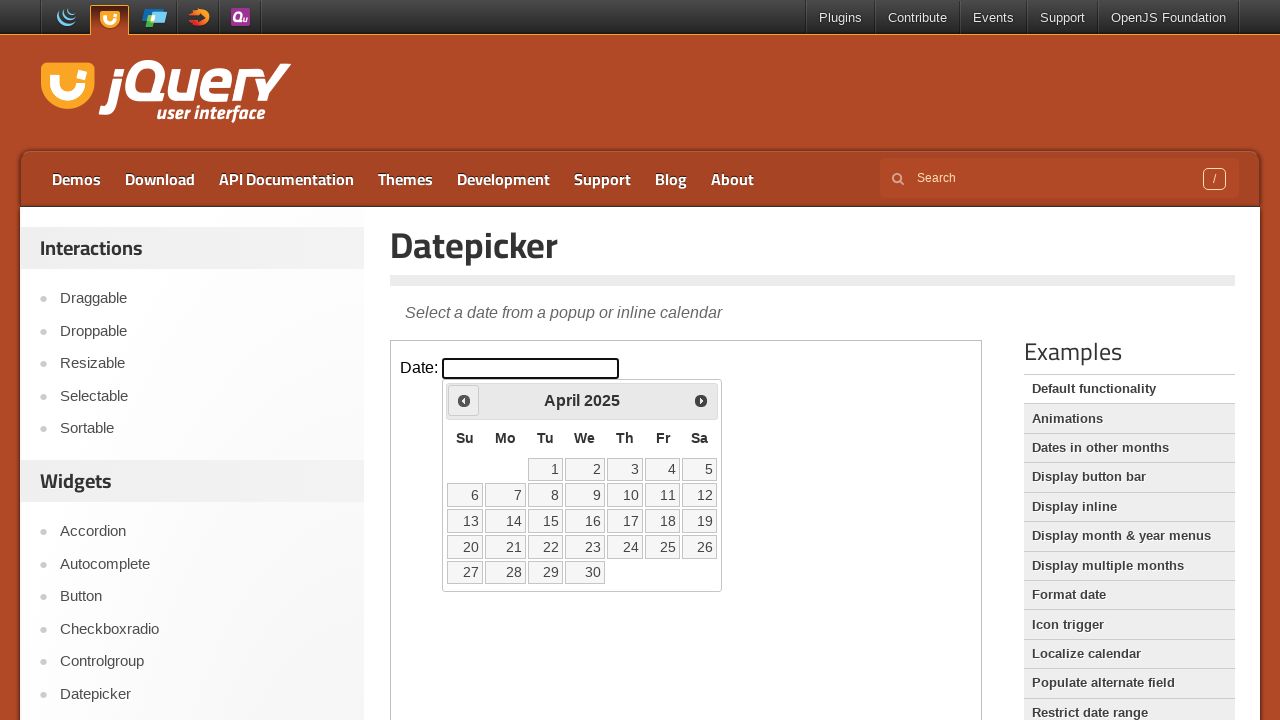

Checked current datepicker month: April, year: 2025
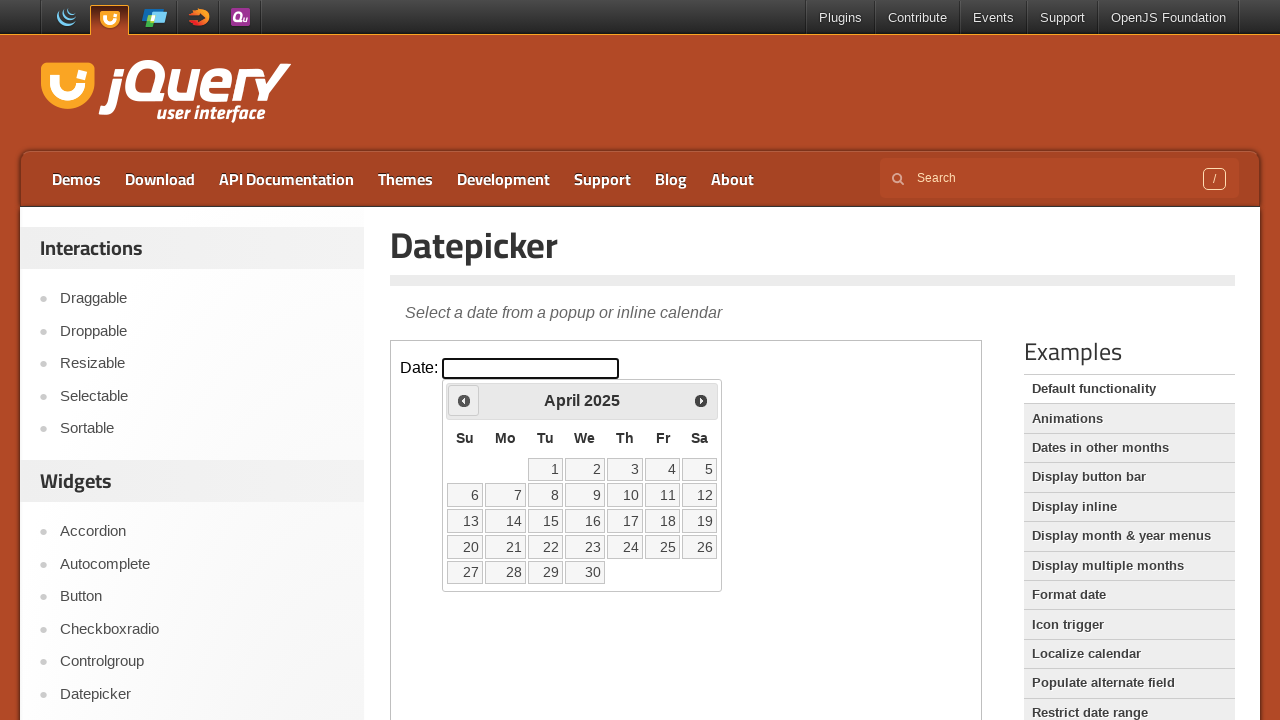

Clicked previous month arrow to navigate backwards in time at (464, 400) on iframe >> nth=0 >> internal:control=enter-frame >> xpath=//*[@id="ui-datepicker-
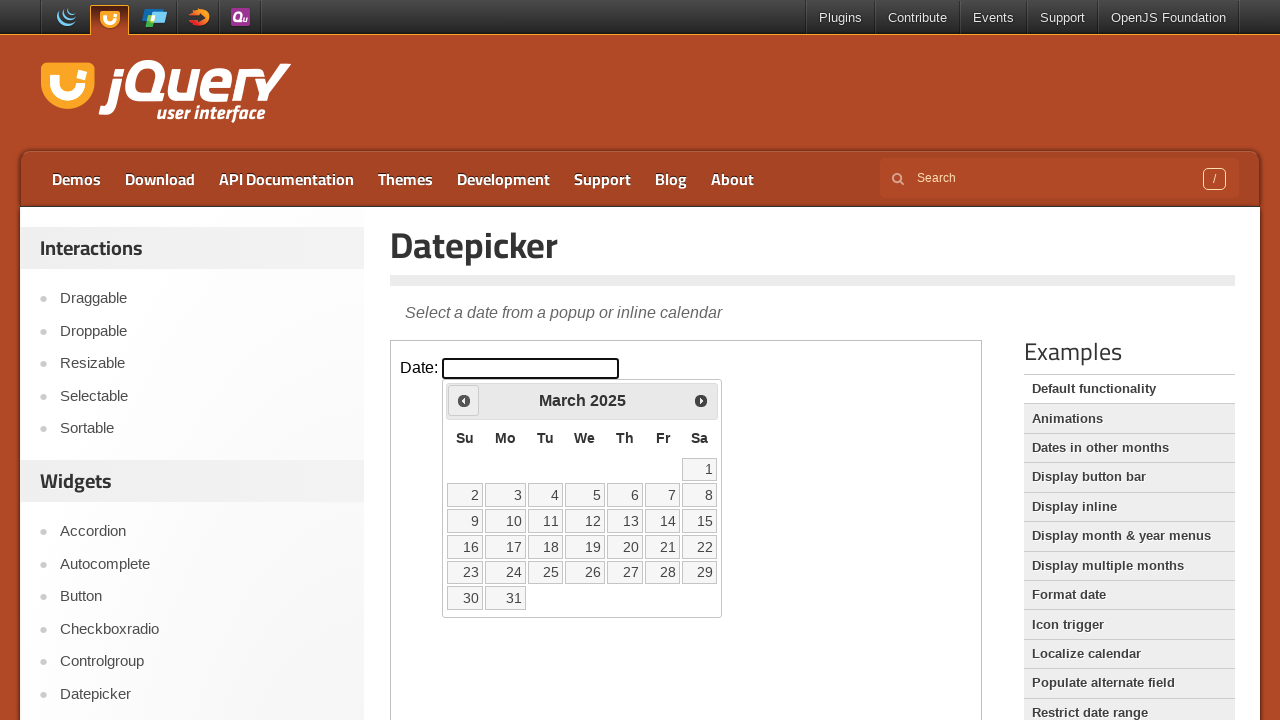

Checked current datepicker month: March, year: 2025
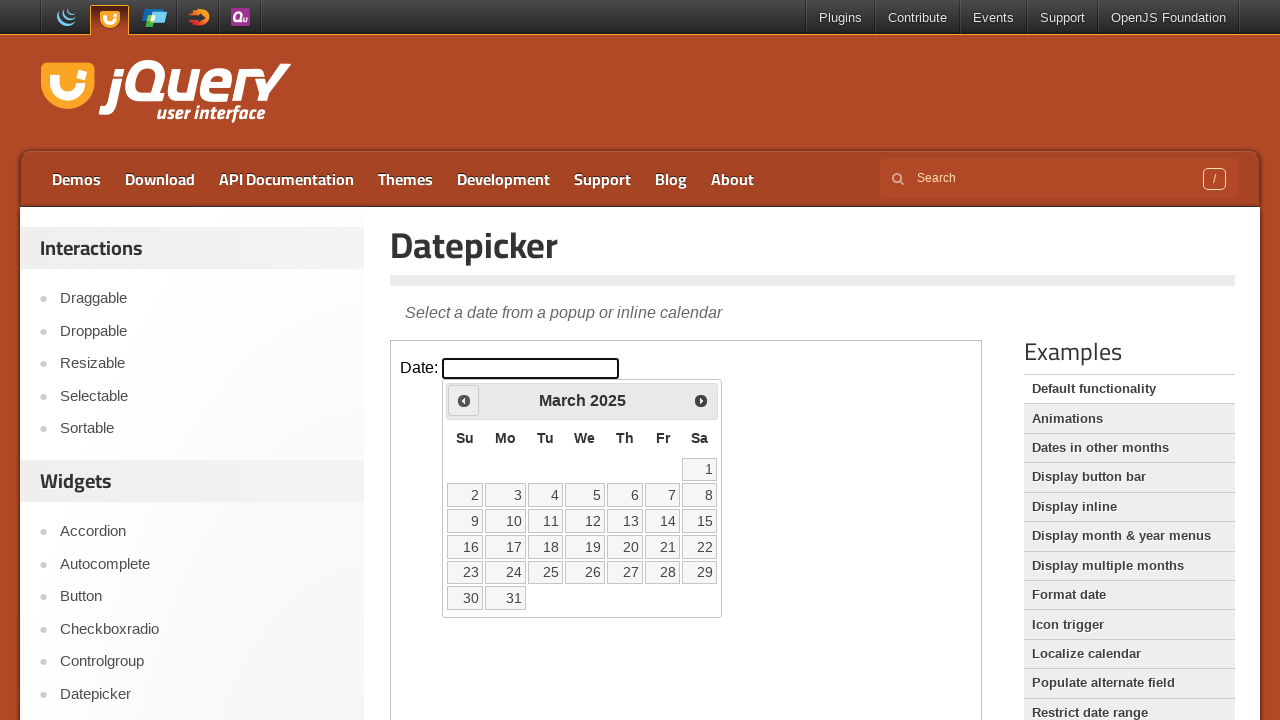

Clicked previous month arrow to navigate backwards in time at (464, 400) on iframe >> nth=0 >> internal:control=enter-frame >> xpath=//*[@id="ui-datepicker-
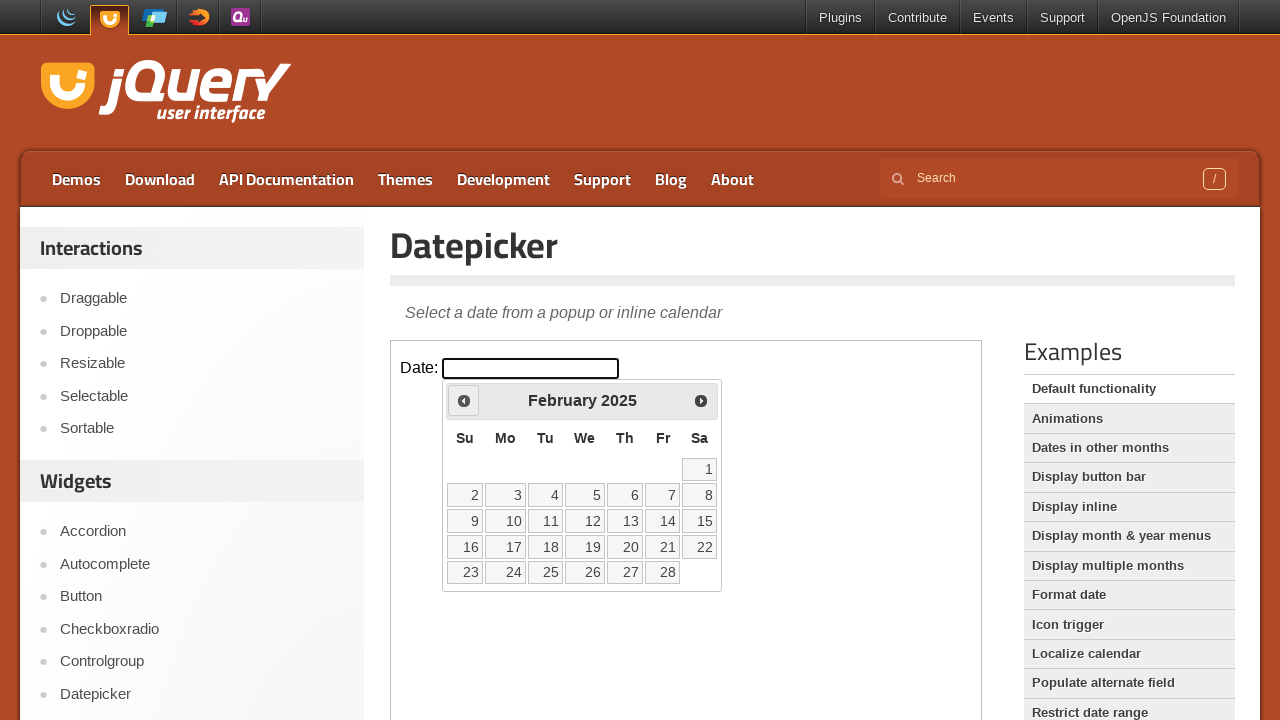

Checked current datepicker month: February, year: 2025
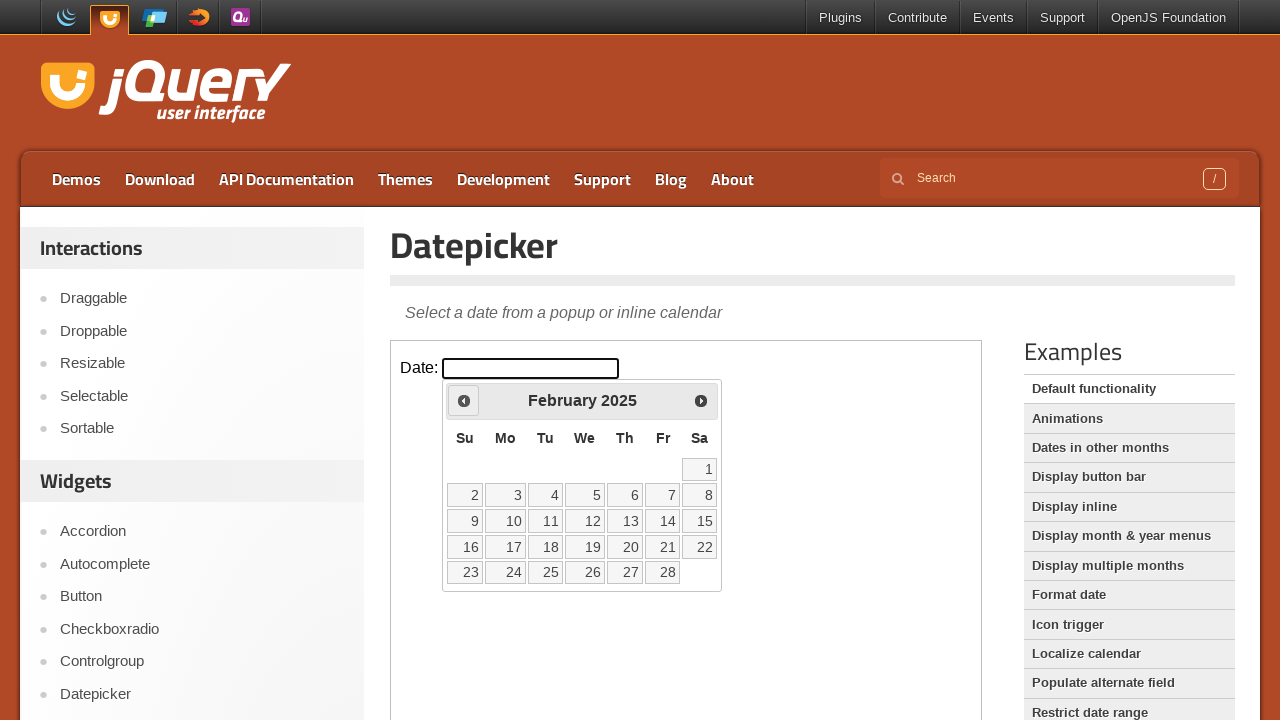

Clicked previous month arrow to navigate backwards in time at (464, 400) on iframe >> nth=0 >> internal:control=enter-frame >> xpath=//*[@id="ui-datepicker-
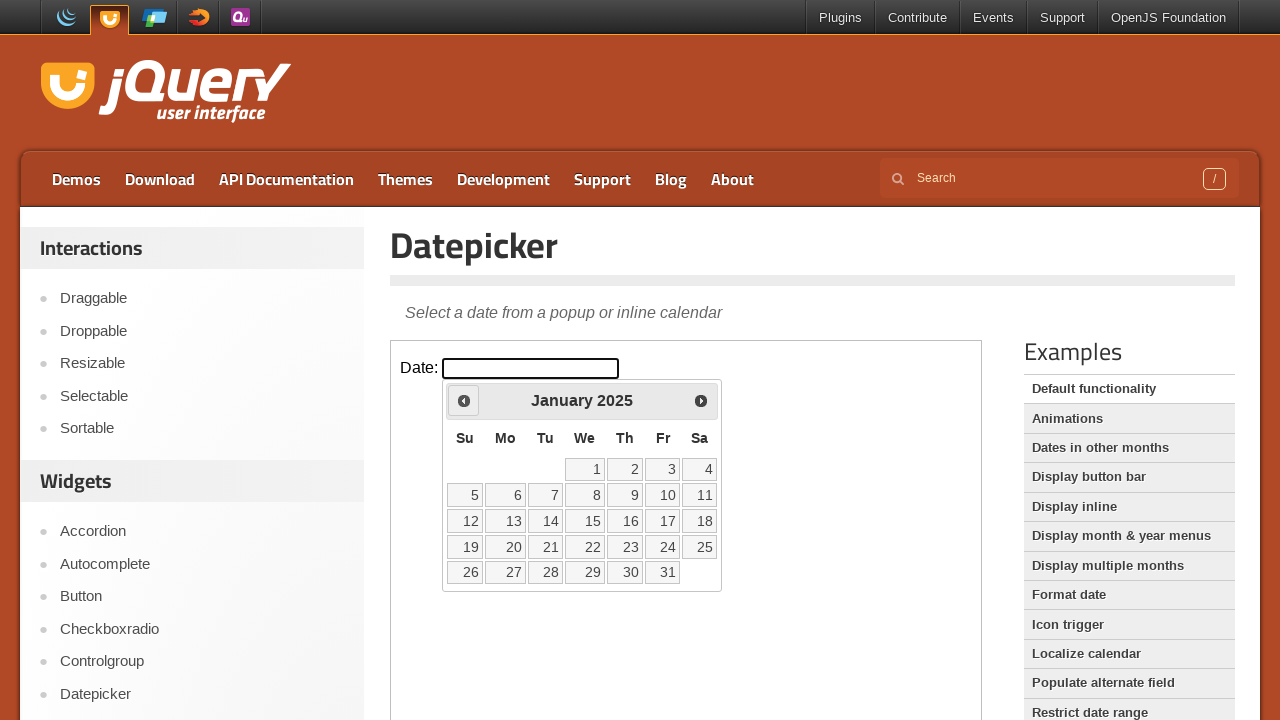

Checked current datepicker month: January, year: 2025
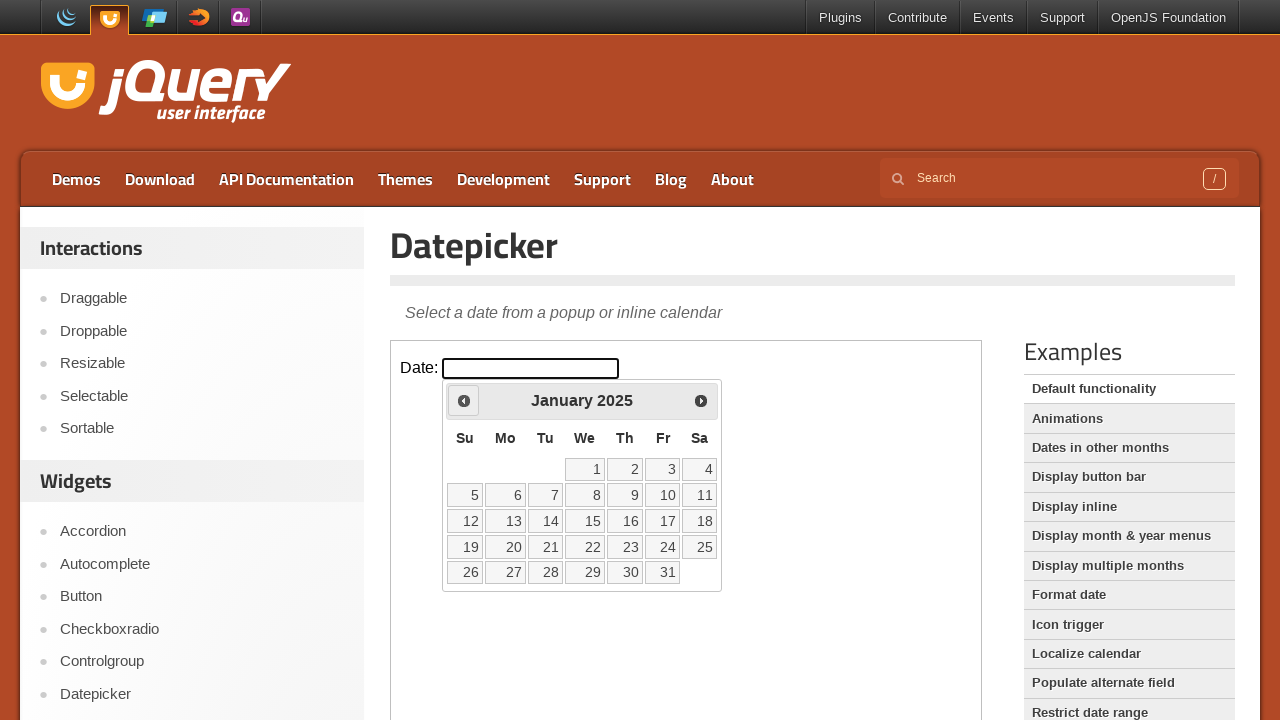

Clicked previous month arrow to navigate backwards in time at (464, 400) on iframe >> nth=0 >> internal:control=enter-frame >> xpath=//*[@id="ui-datepicker-
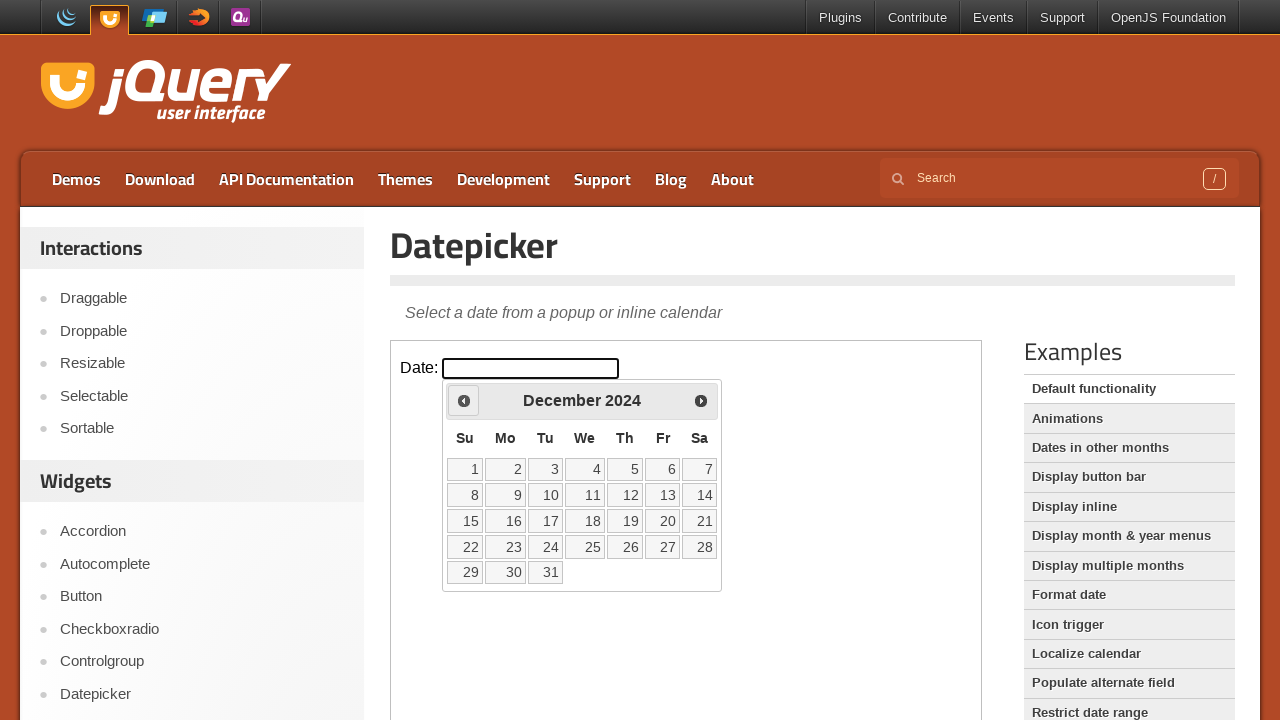

Checked current datepicker month: December, year: 2024
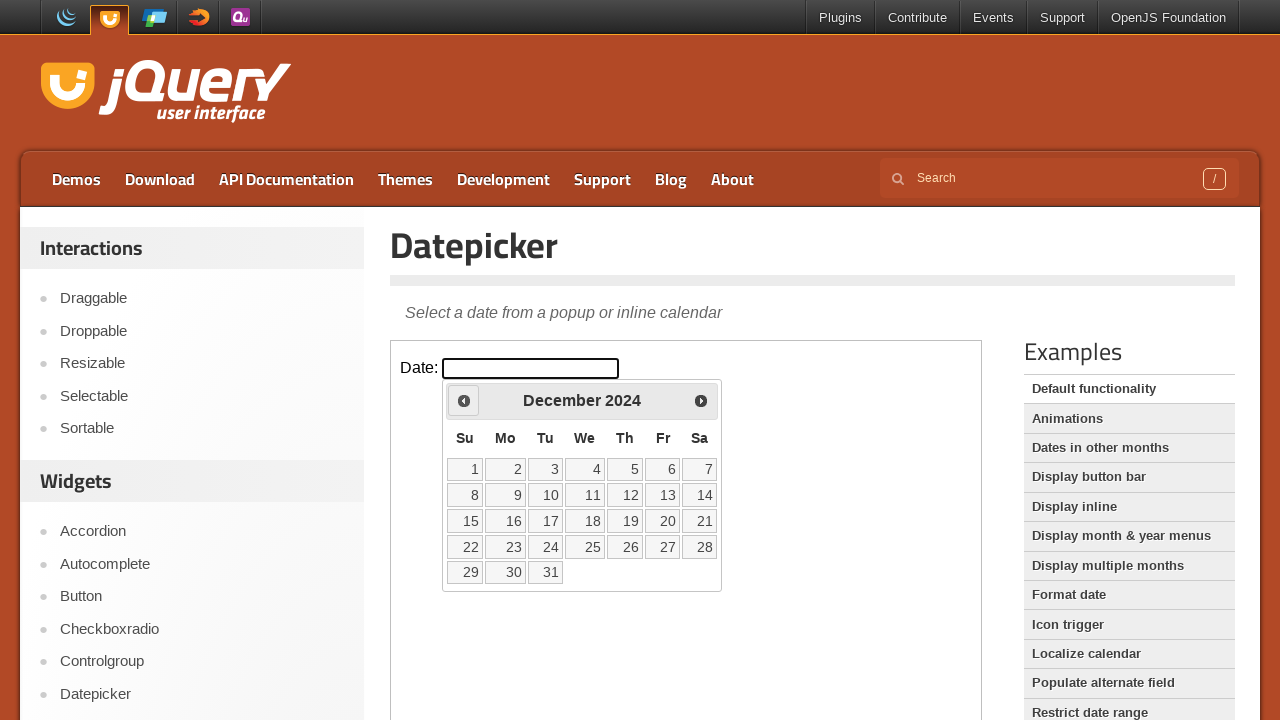

Clicked previous month arrow to navigate backwards in time at (464, 400) on iframe >> nth=0 >> internal:control=enter-frame >> xpath=//*[@id="ui-datepicker-
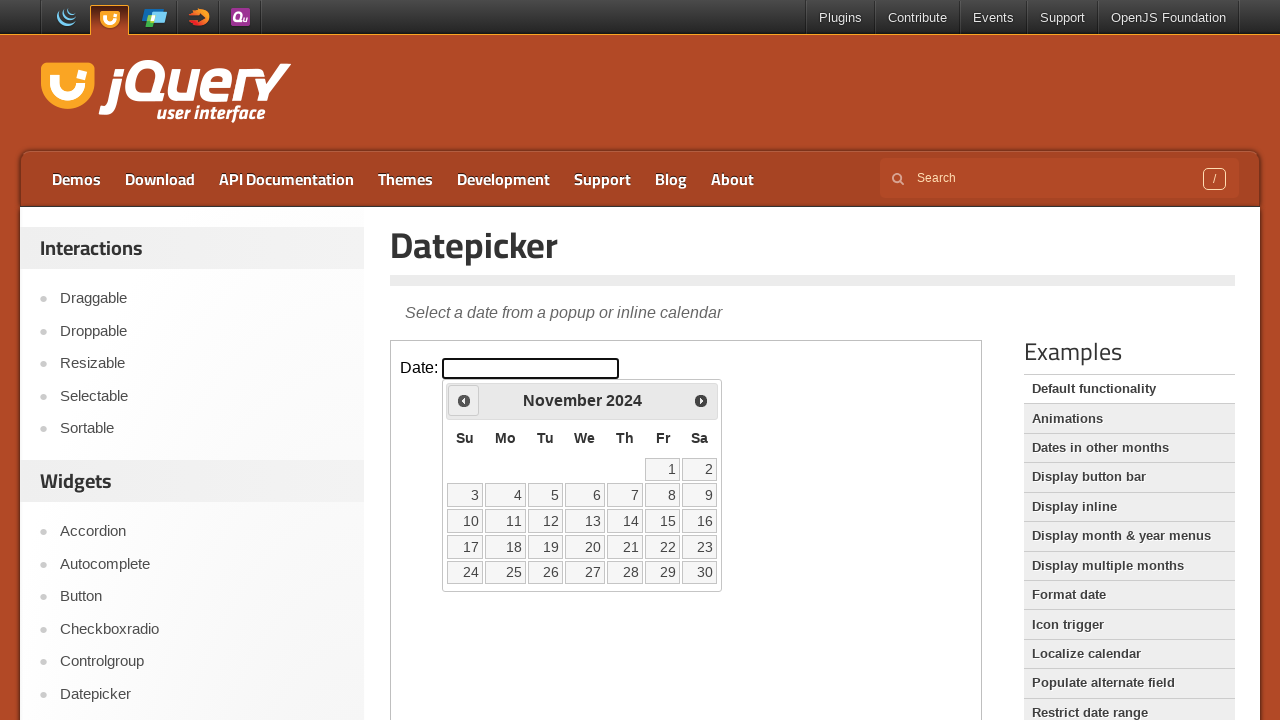

Checked current datepicker month: November, year: 2024
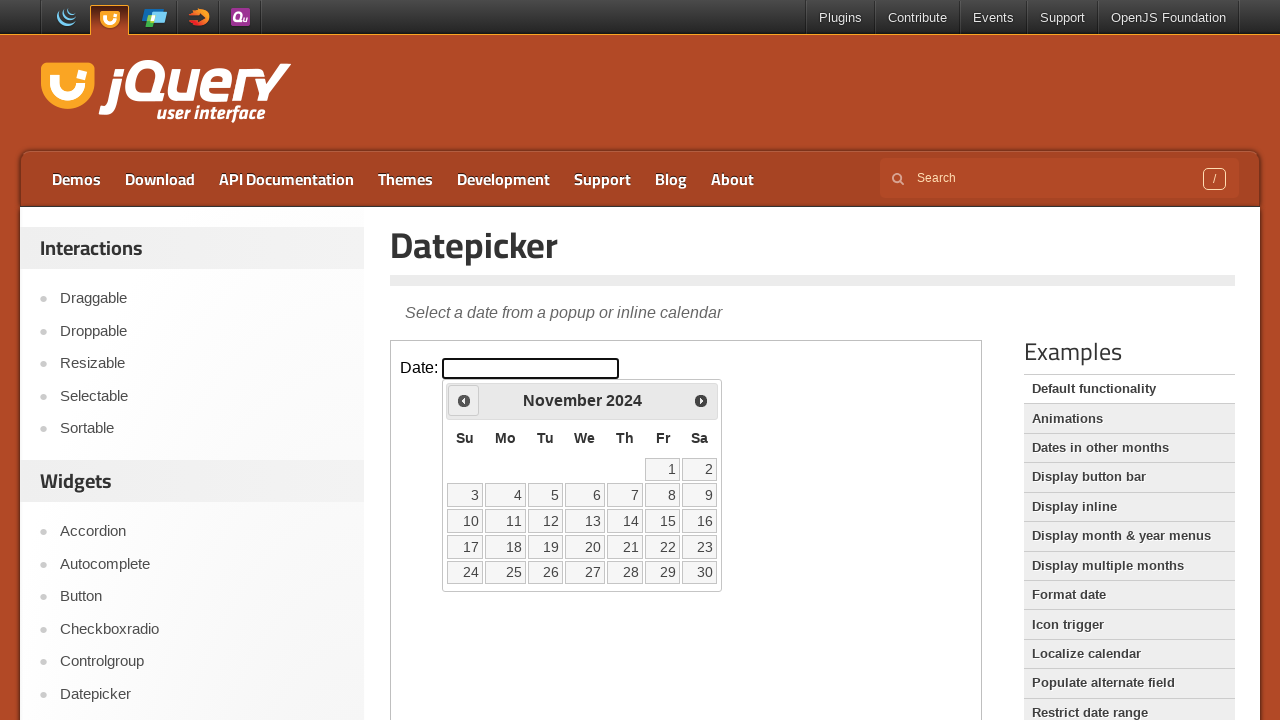

Clicked previous month arrow to navigate backwards in time at (464, 400) on iframe >> nth=0 >> internal:control=enter-frame >> xpath=//*[@id="ui-datepicker-
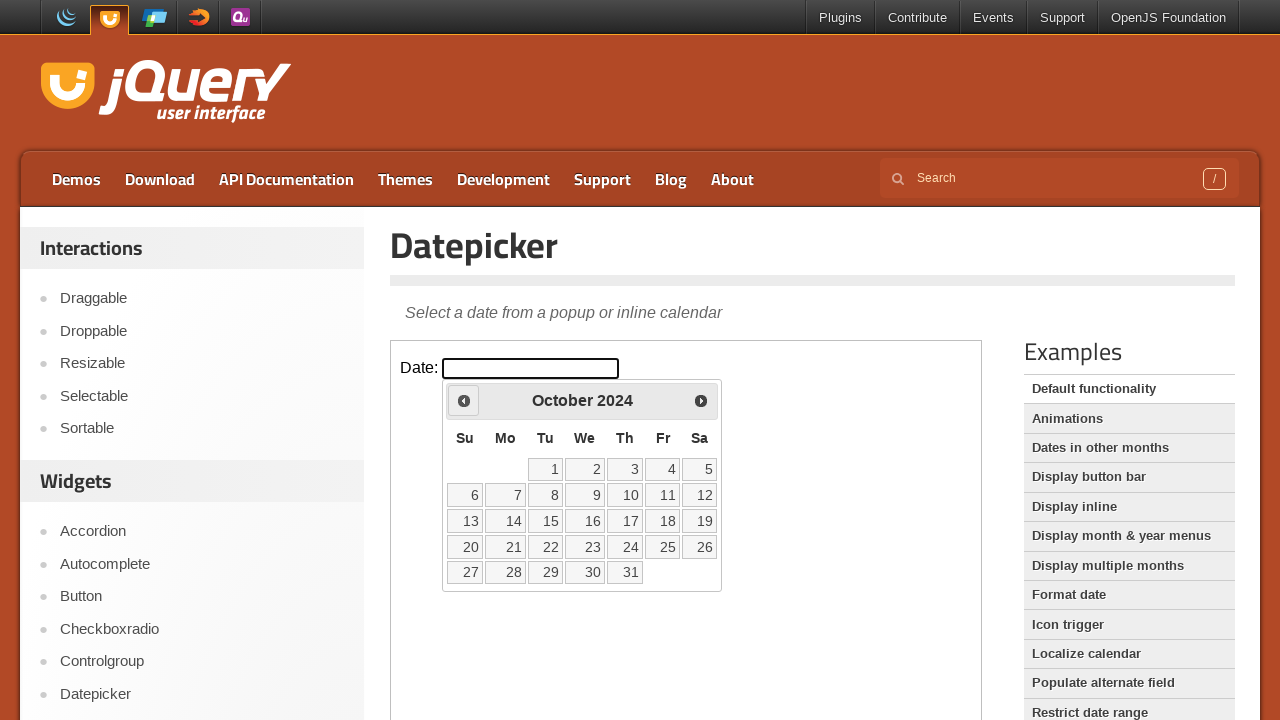

Checked current datepicker month: October, year: 2024
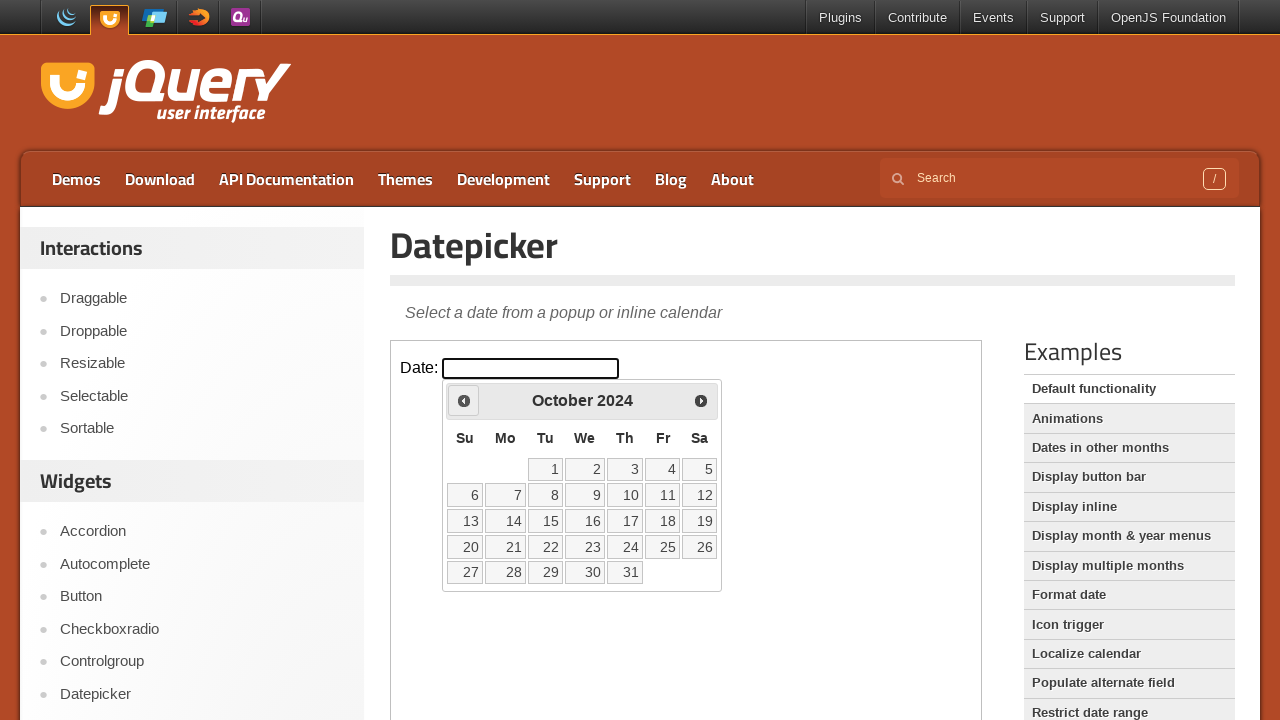

Clicked previous month arrow to navigate backwards in time at (464, 400) on iframe >> nth=0 >> internal:control=enter-frame >> xpath=//*[@id="ui-datepicker-
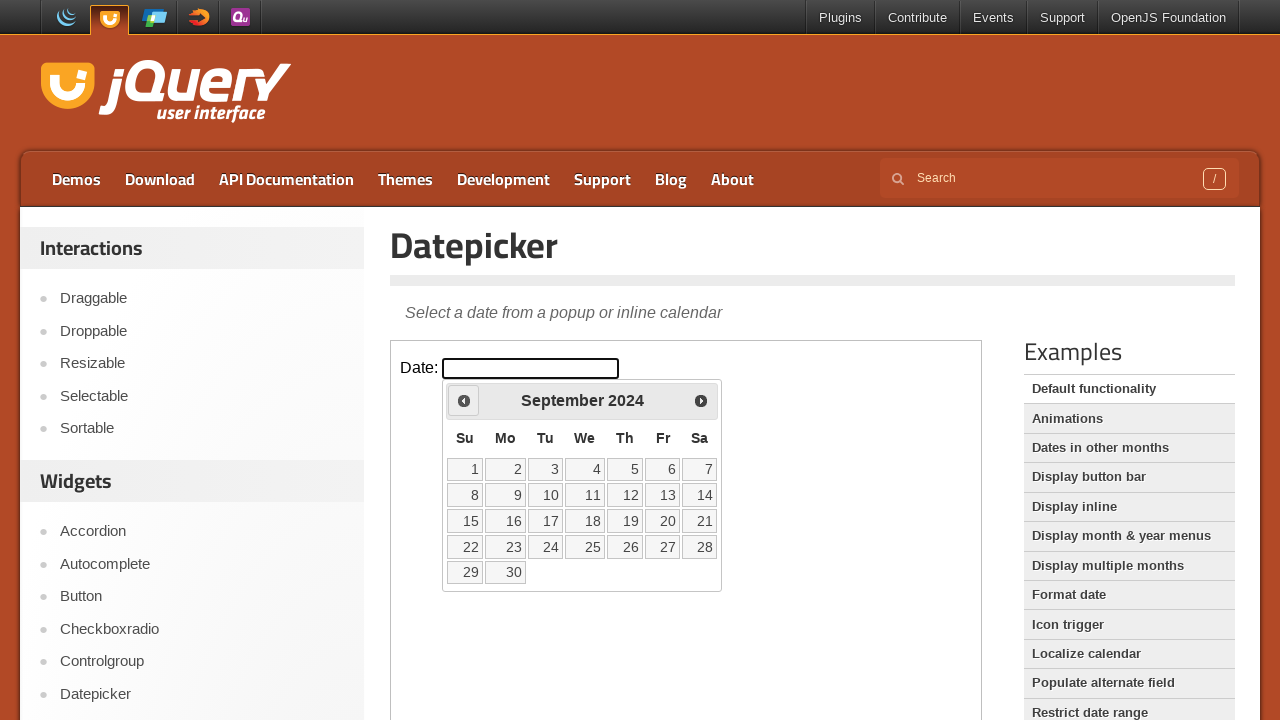

Checked current datepicker month: September, year: 2024
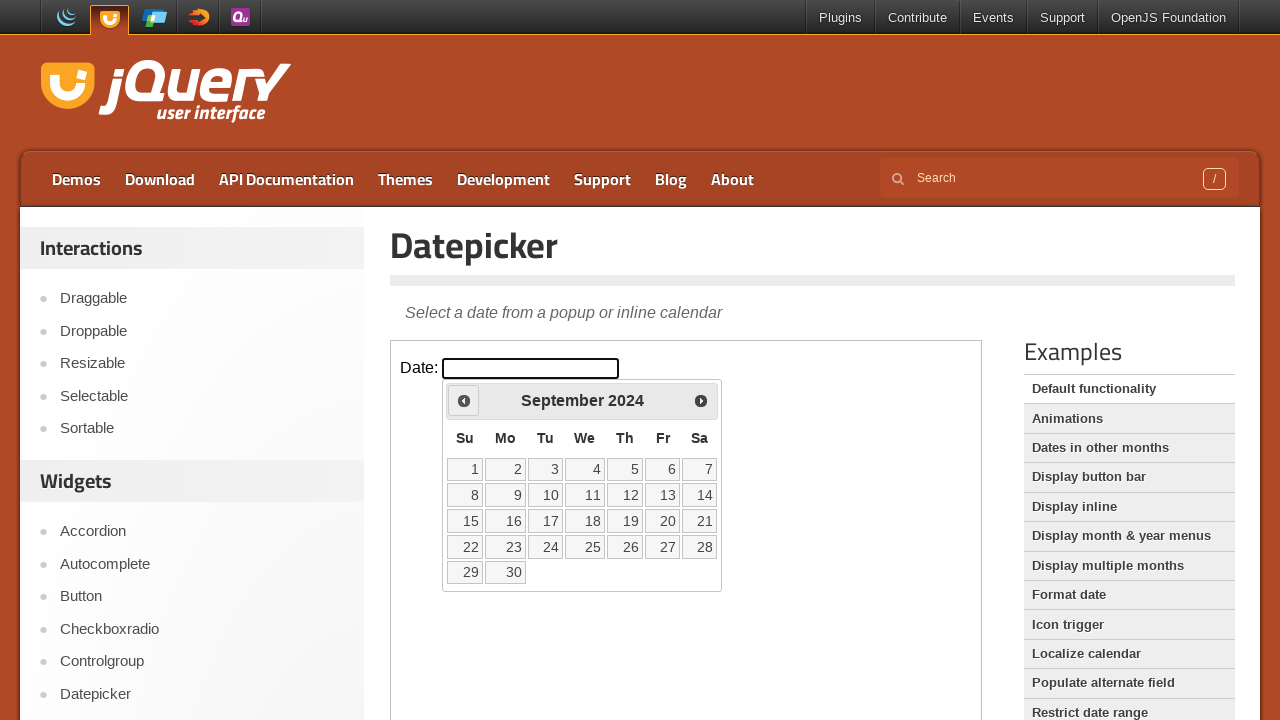

Clicked previous month arrow to navigate backwards in time at (464, 400) on iframe >> nth=0 >> internal:control=enter-frame >> xpath=//*[@id="ui-datepicker-
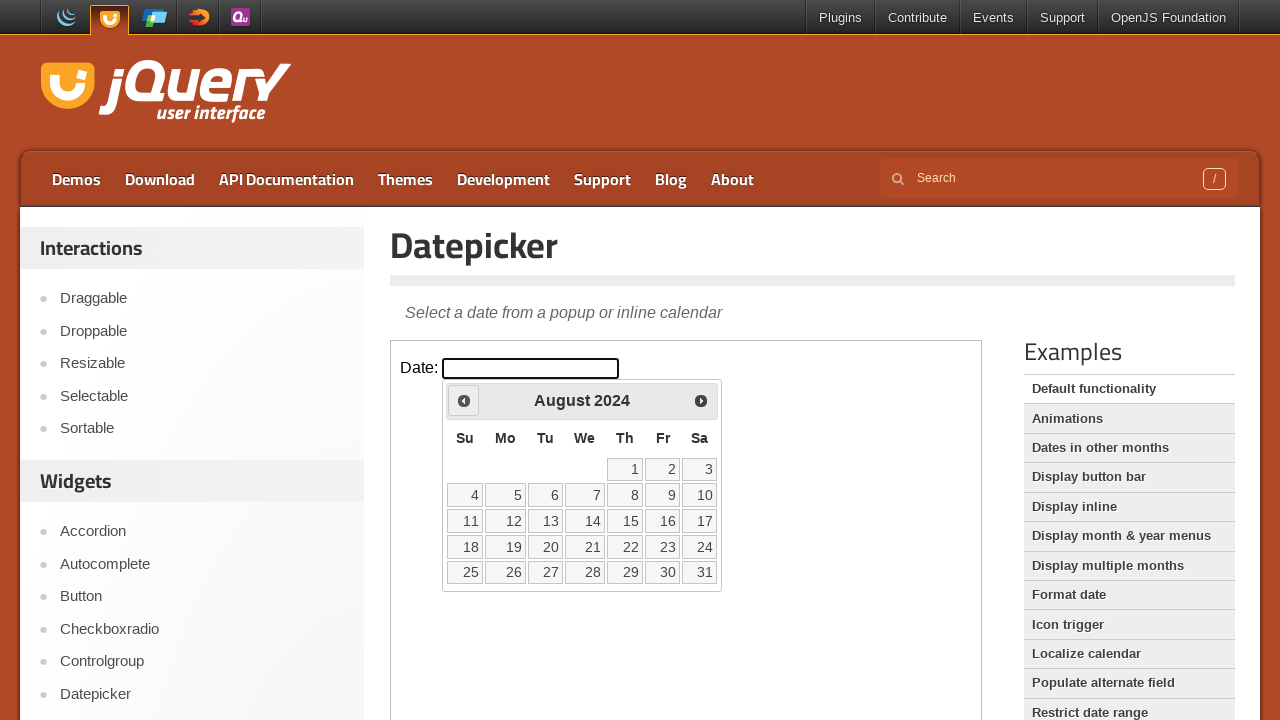

Checked current datepicker month: August, year: 2024
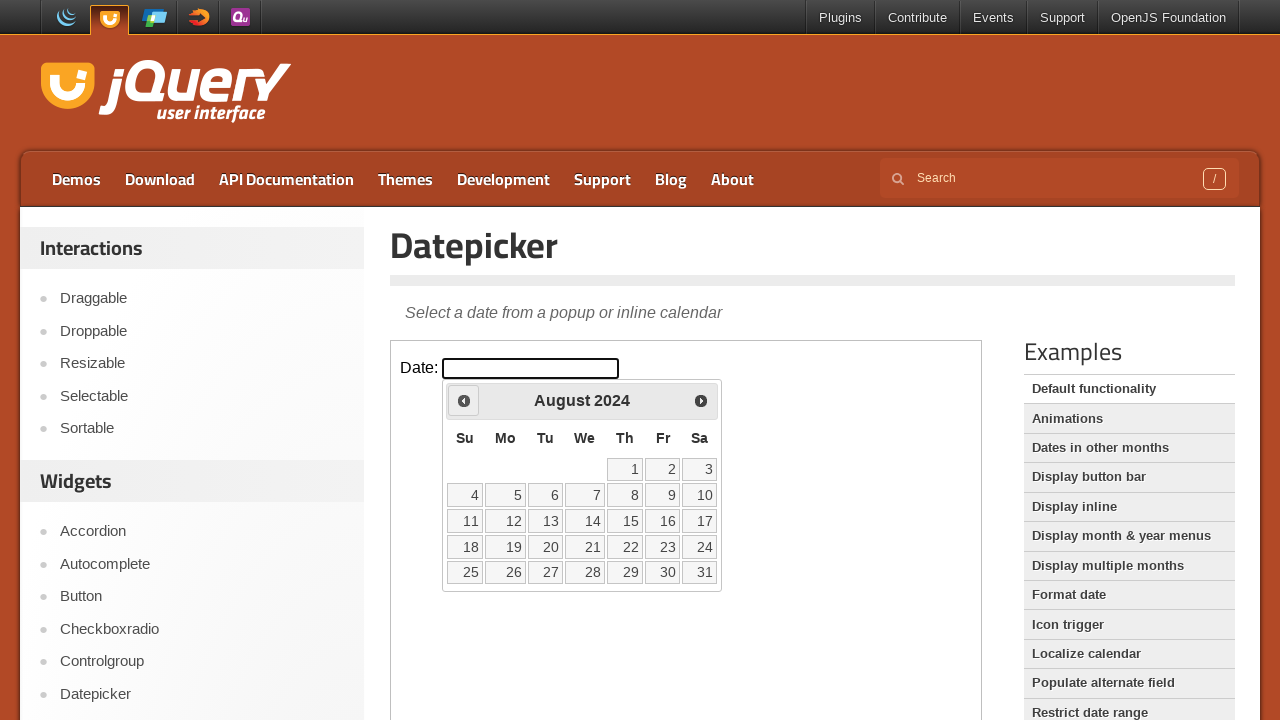

Clicked previous month arrow to navigate backwards in time at (464, 400) on iframe >> nth=0 >> internal:control=enter-frame >> xpath=//*[@id="ui-datepicker-
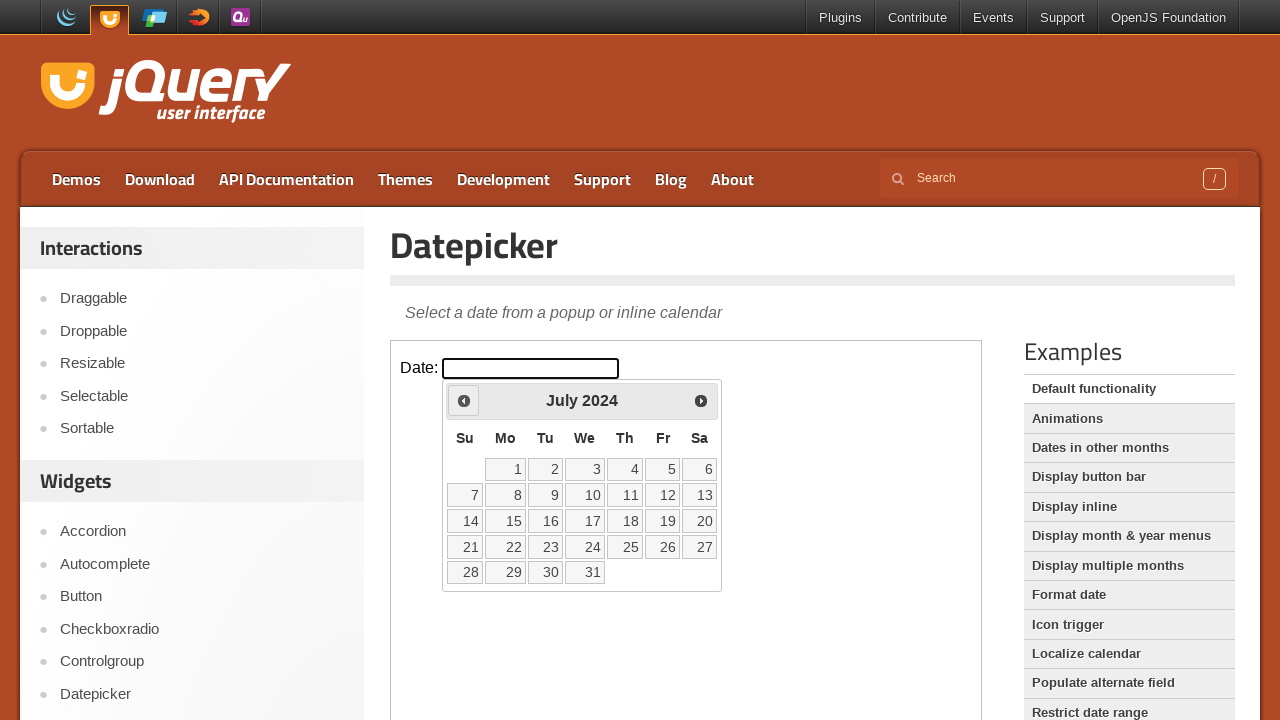

Checked current datepicker month: July, year: 2024
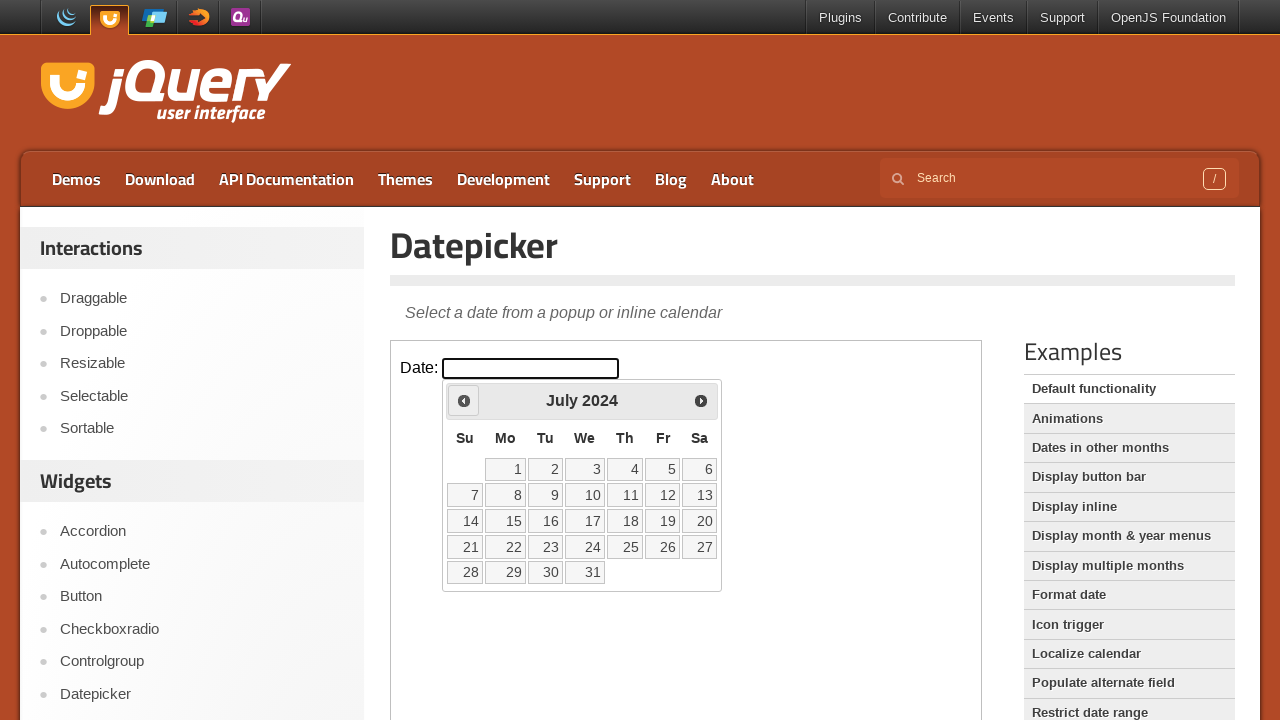

Clicked previous month arrow to navigate backwards in time at (464, 400) on iframe >> nth=0 >> internal:control=enter-frame >> xpath=//*[@id="ui-datepicker-
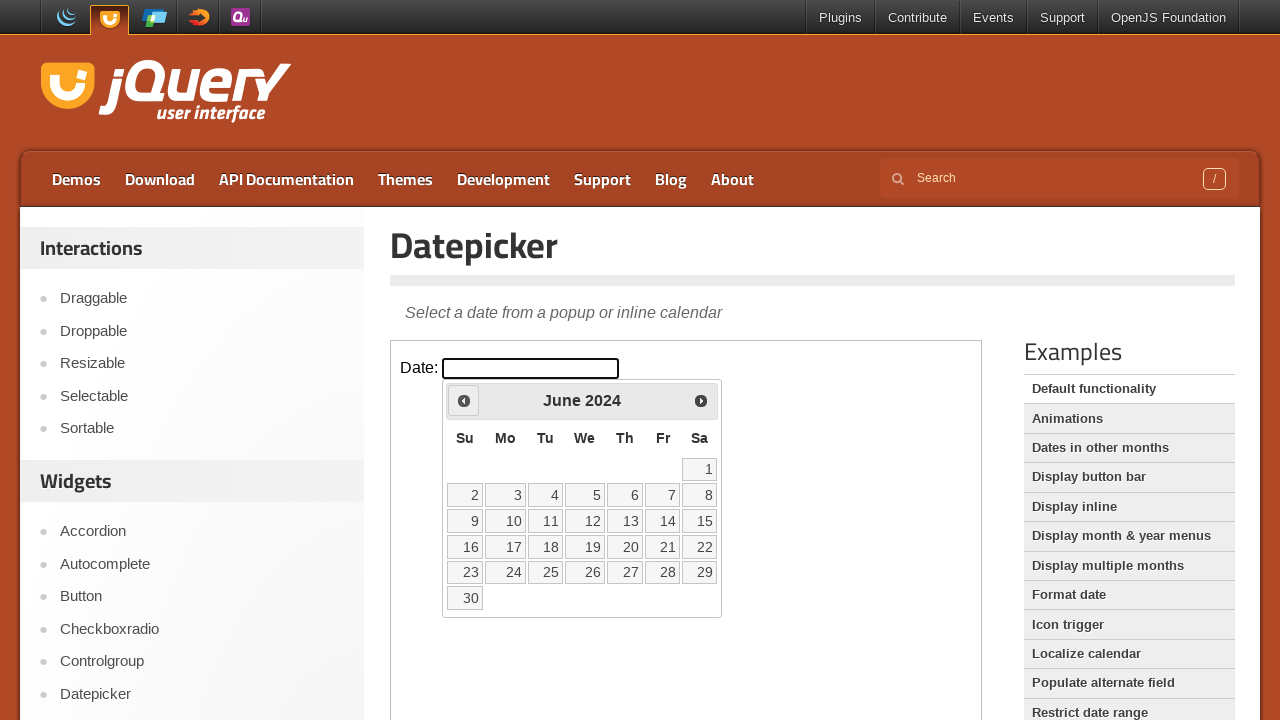

Checked current datepicker month: June, year: 2024
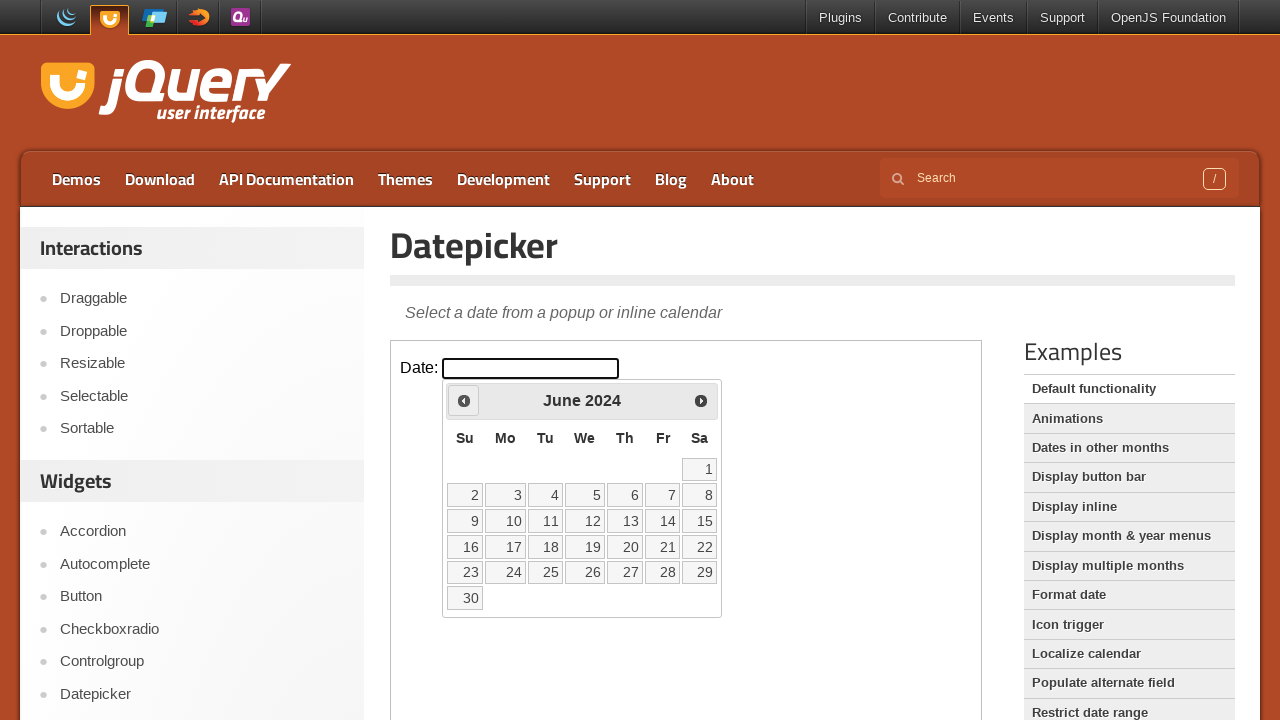

Clicked previous month arrow to navigate backwards in time at (464, 400) on iframe >> nth=0 >> internal:control=enter-frame >> xpath=//*[@id="ui-datepicker-
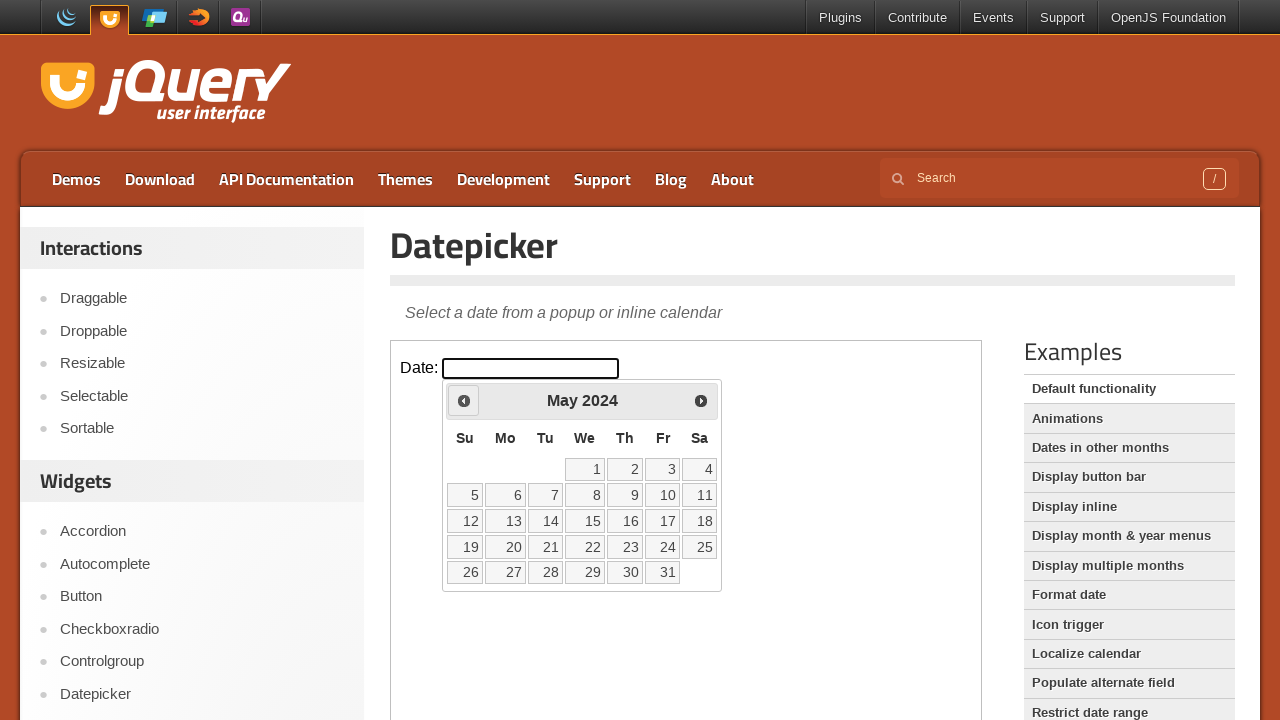

Checked current datepicker month: May, year: 2024
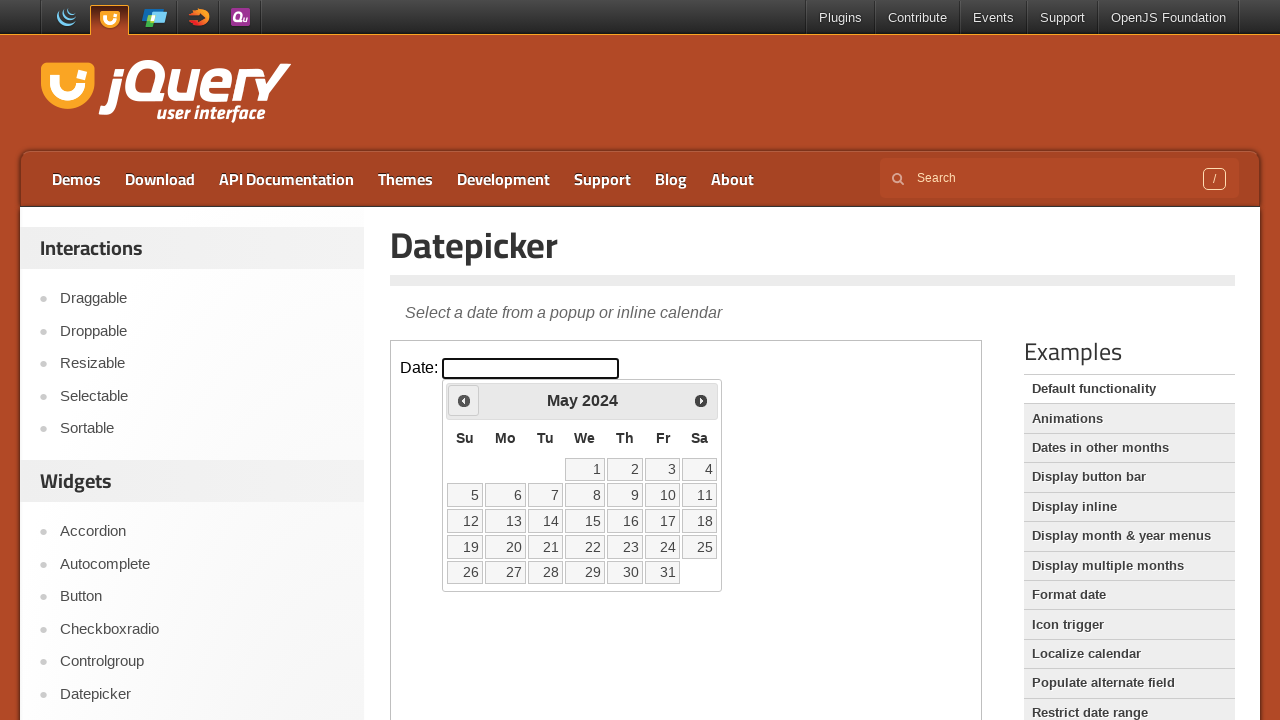

Clicked previous month arrow to navigate backwards in time at (464, 400) on iframe >> nth=0 >> internal:control=enter-frame >> xpath=//*[@id="ui-datepicker-
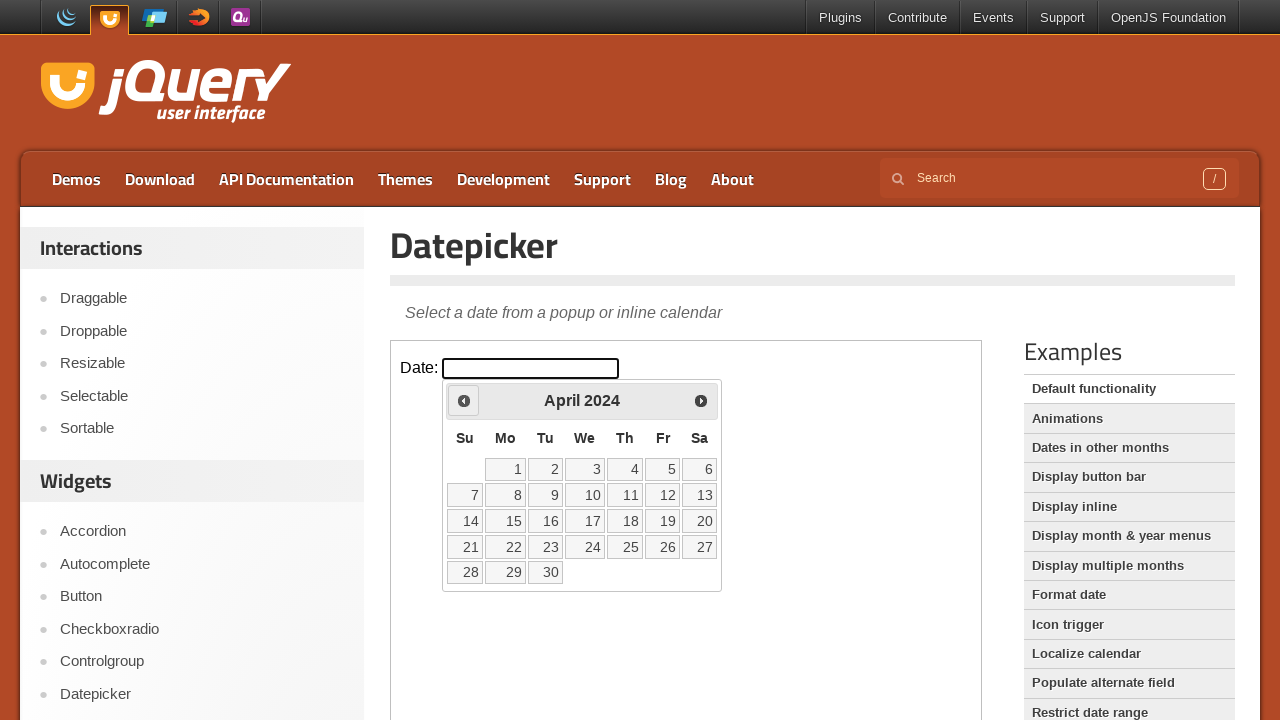

Checked current datepicker month: April, year: 2024
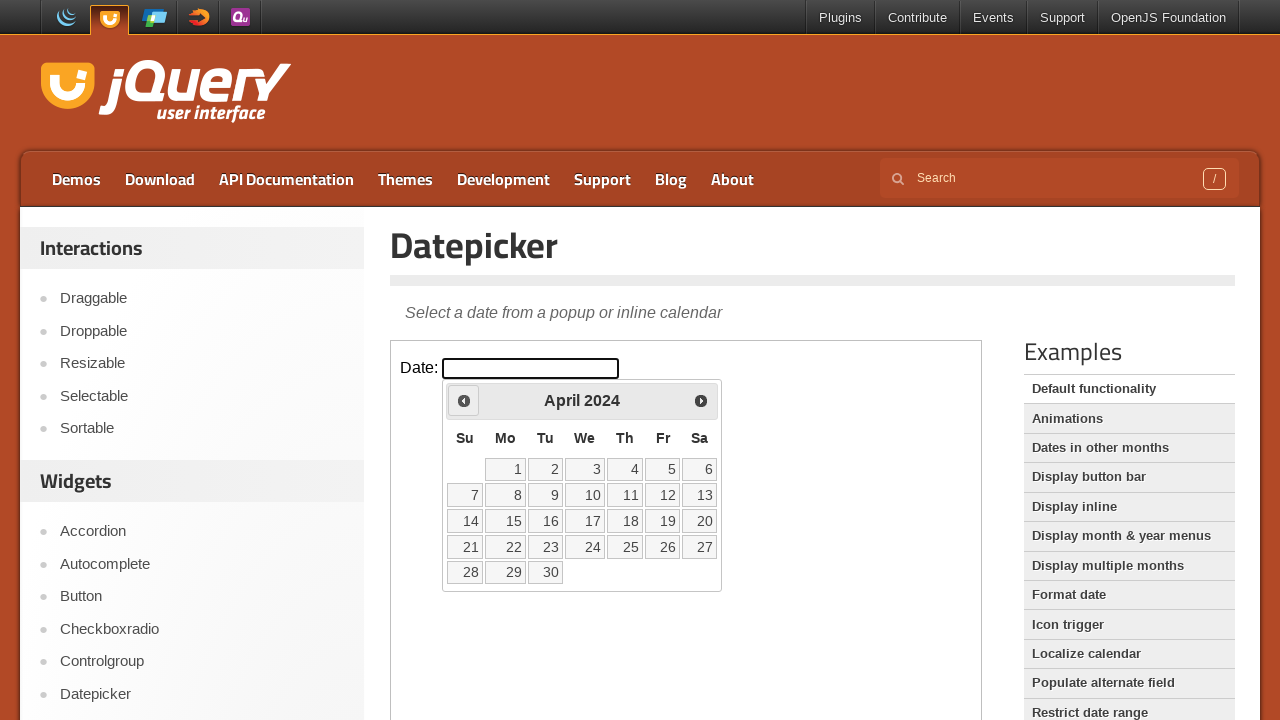

Clicked previous month arrow to navigate backwards in time at (464, 400) on iframe >> nth=0 >> internal:control=enter-frame >> xpath=//*[@id="ui-datepicker-
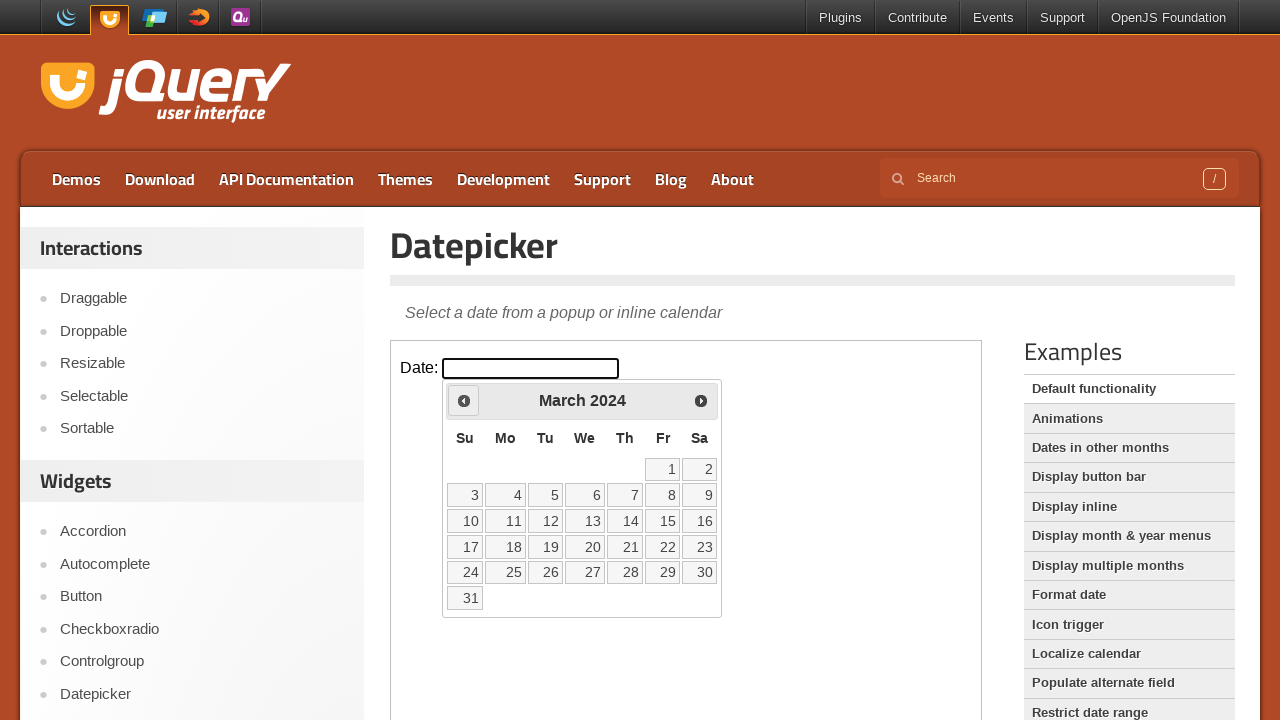

Checked current datepicker month: March, year: 2024
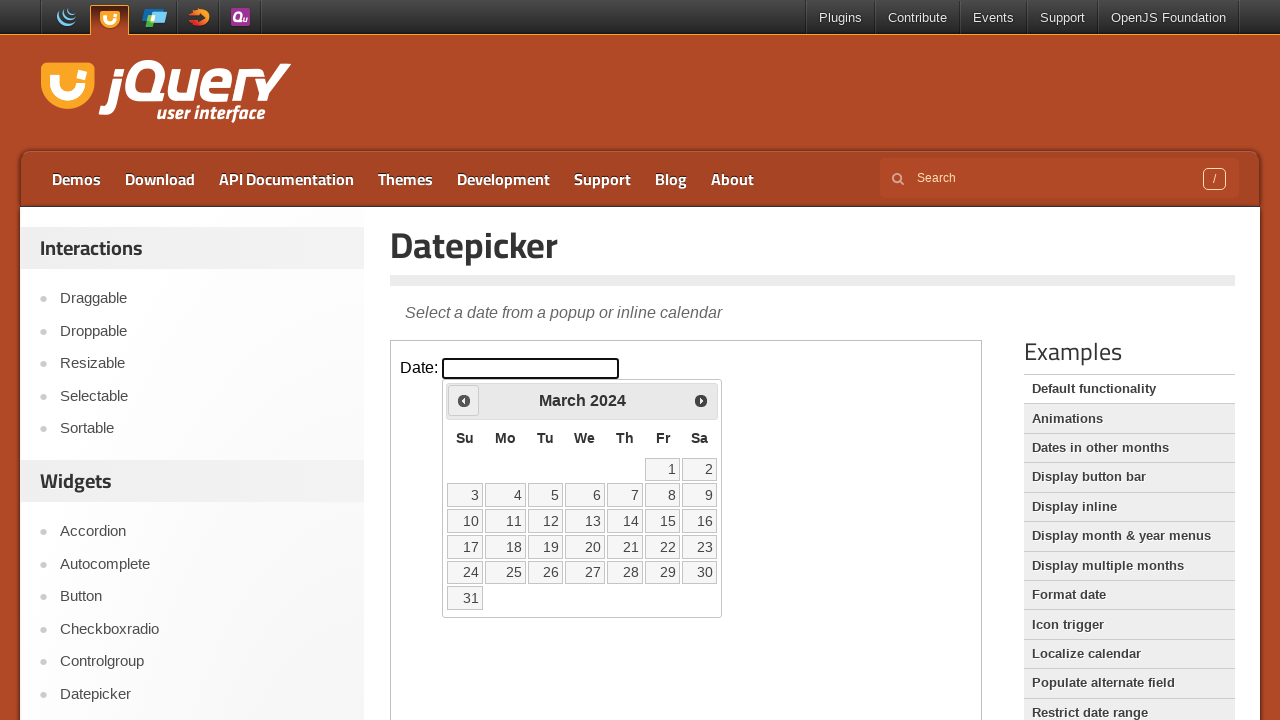

Clicked previous month arrow to navigate backwards in time at (464, 400) on iframe >> nth=0 >> internal:control=enter-frame >> xpath=//*[@id="ui-datepicker-
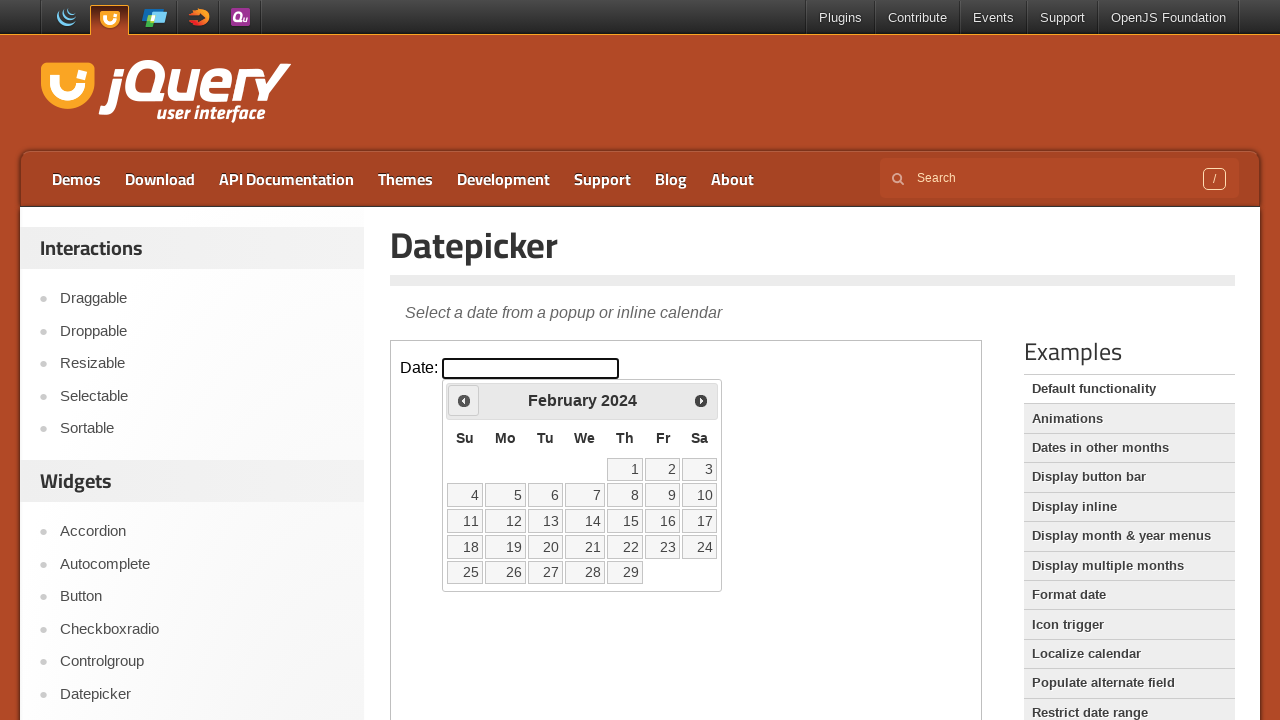

Checked current datepicker month: February, year: 2024
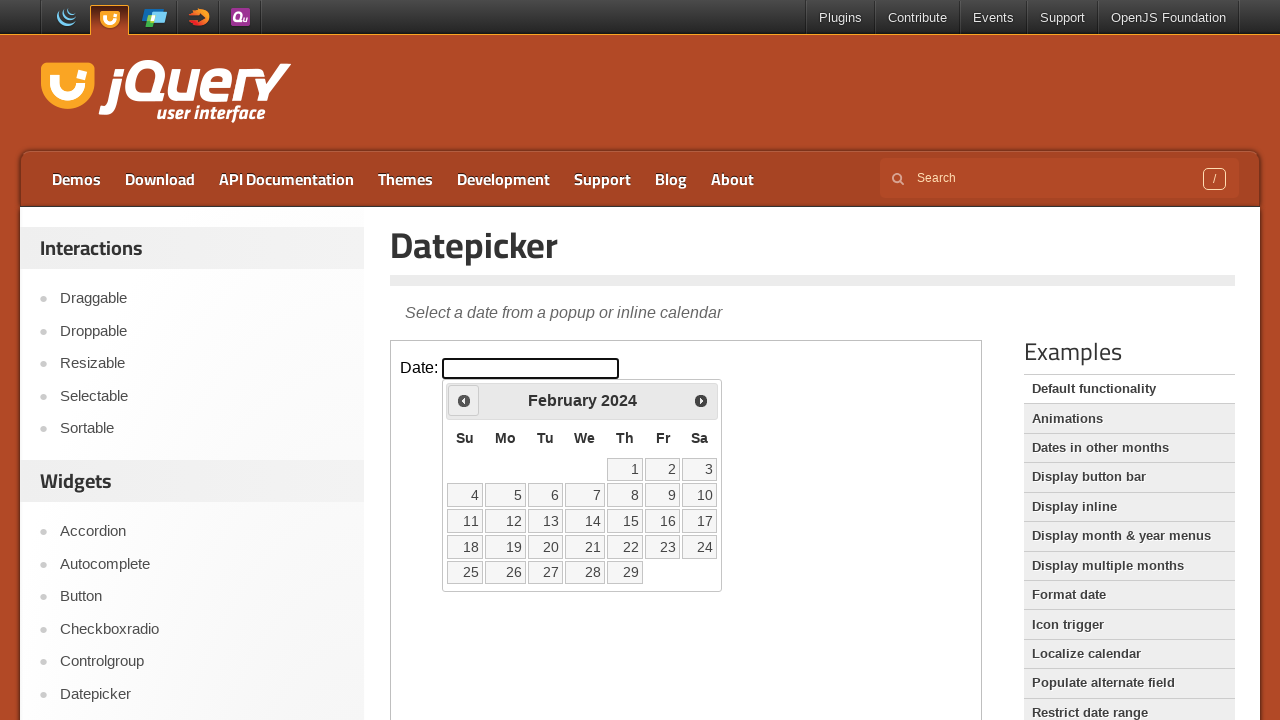

Clicked previous month arrow to navigate backwards in time at (464, 400) on iframe >> nth=0 >> internal:control=enter-frame >> xpath=//*[@id="ui-datepicker-
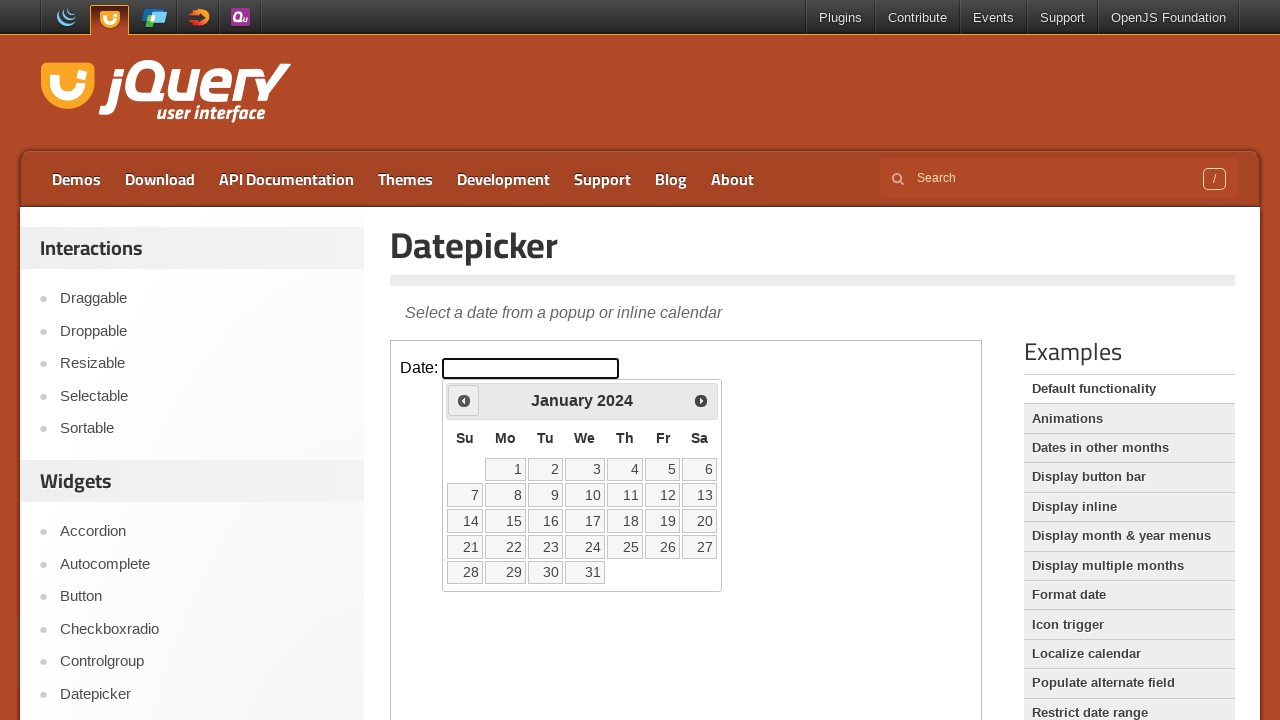

Checked current datepicker month: January, year: 2024
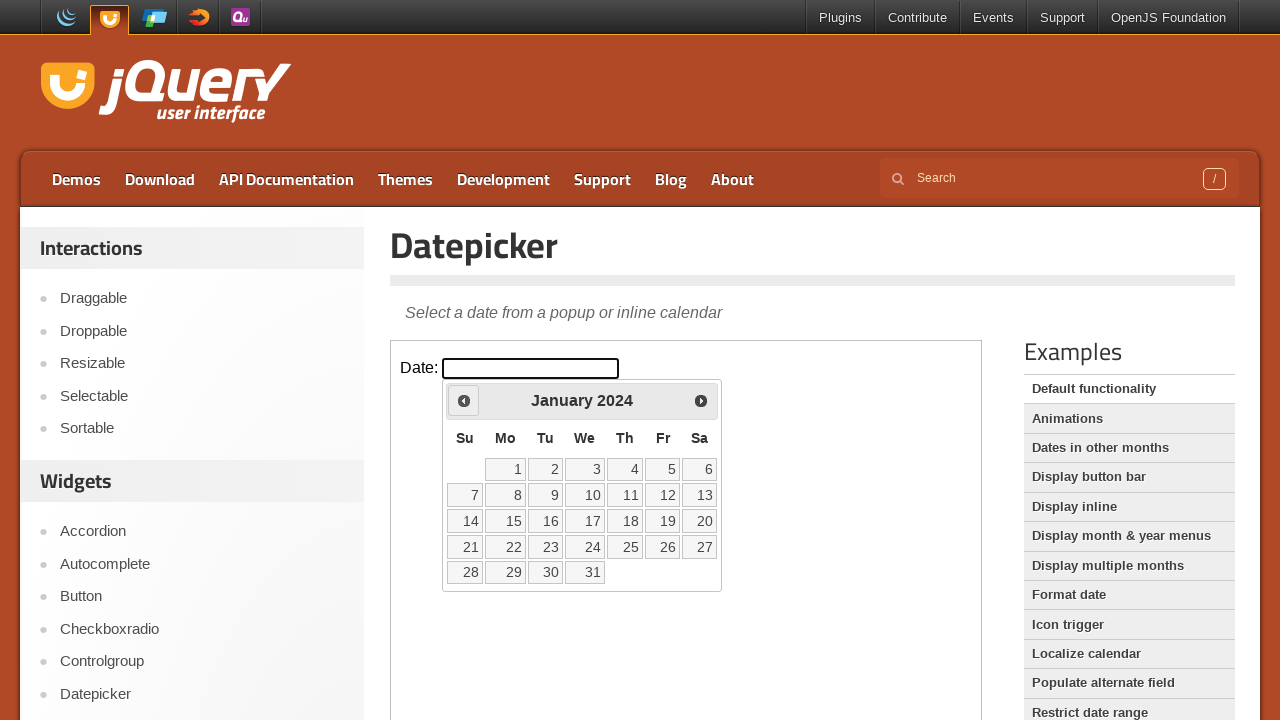

Clicked previous month arrow to navigate backwards in time at (464, 400) on iframe >> nth=0 >> internal:control=enter-frame >> xpath=//*[@id="ui-datepicker-
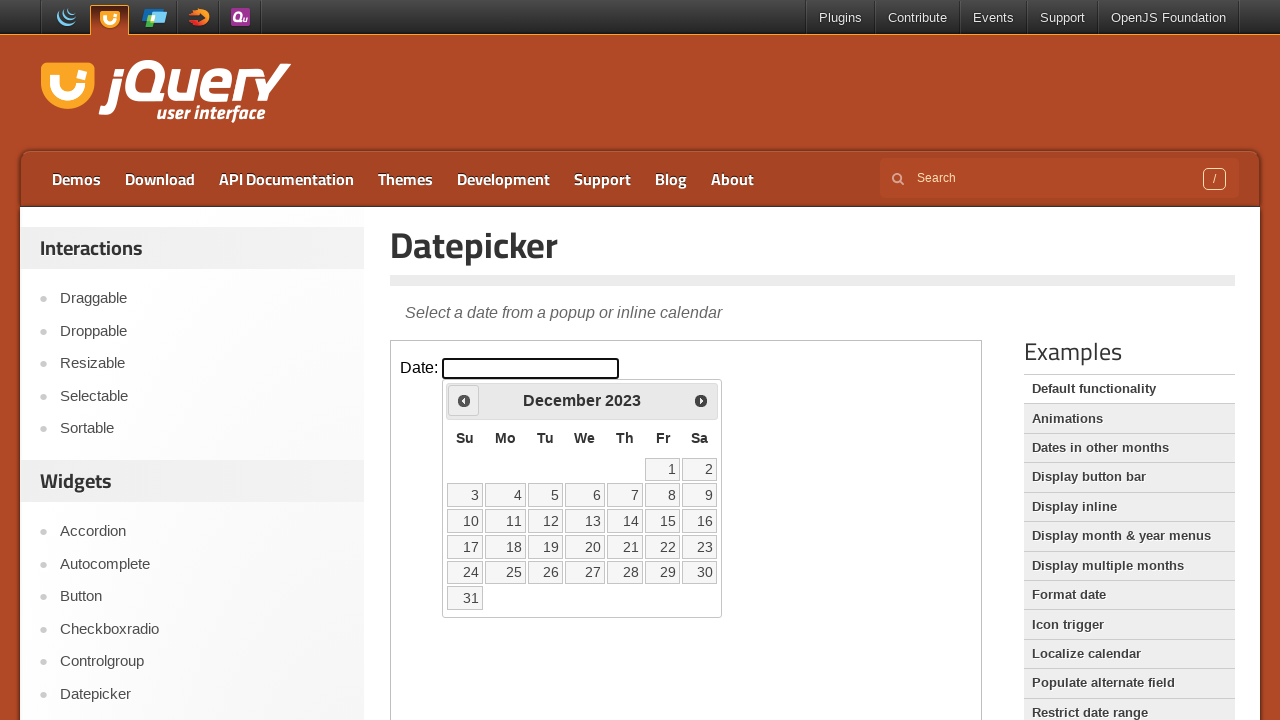

Checked current datepicker month: December, year: 2023
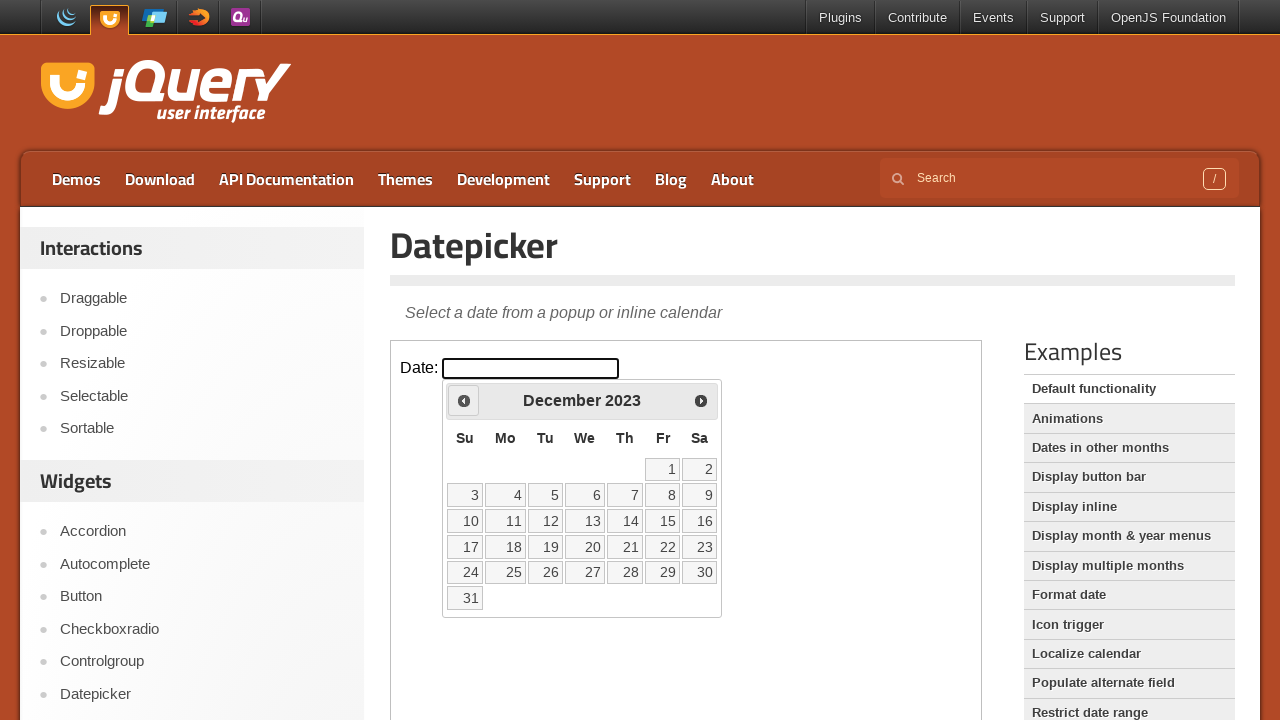

Clicked previous month arrow to navigate backwards in time at (464, 400) on iframe >> nth=0 >> internal:control=enter-frame >> xpath=//*[@id="ui-datepicker-
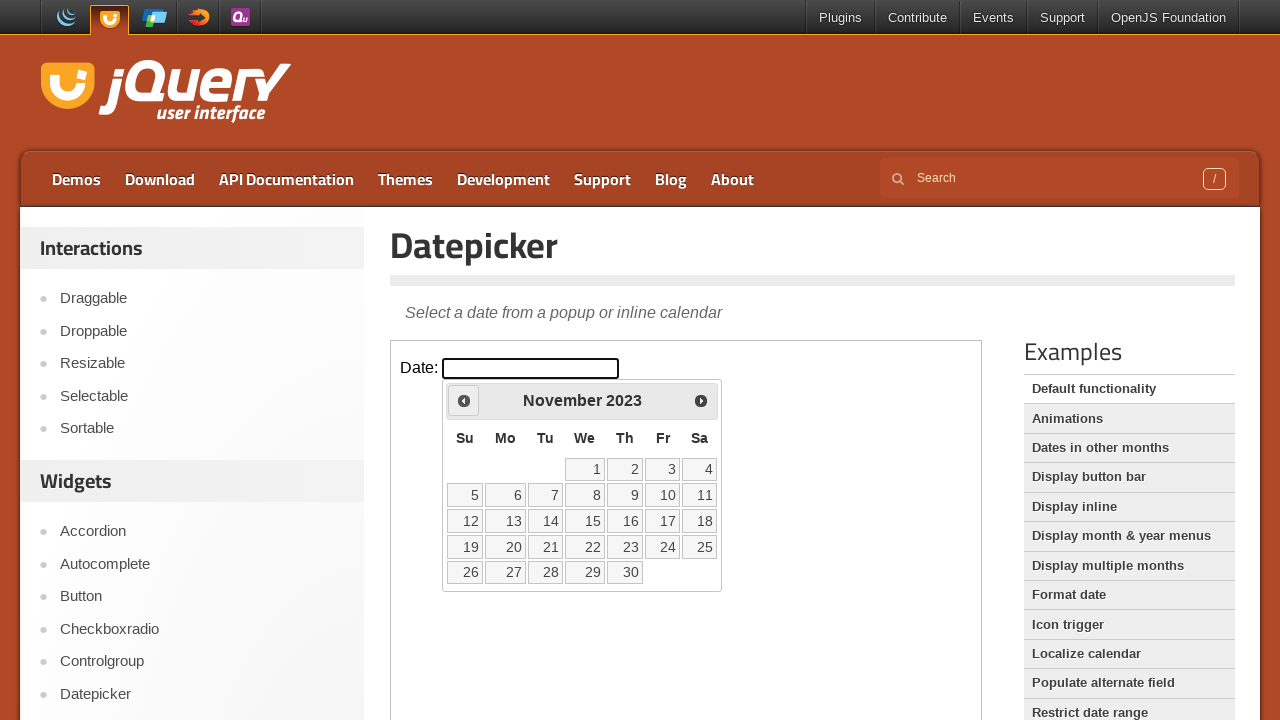

Checked current datepicker month: November, year: 2023
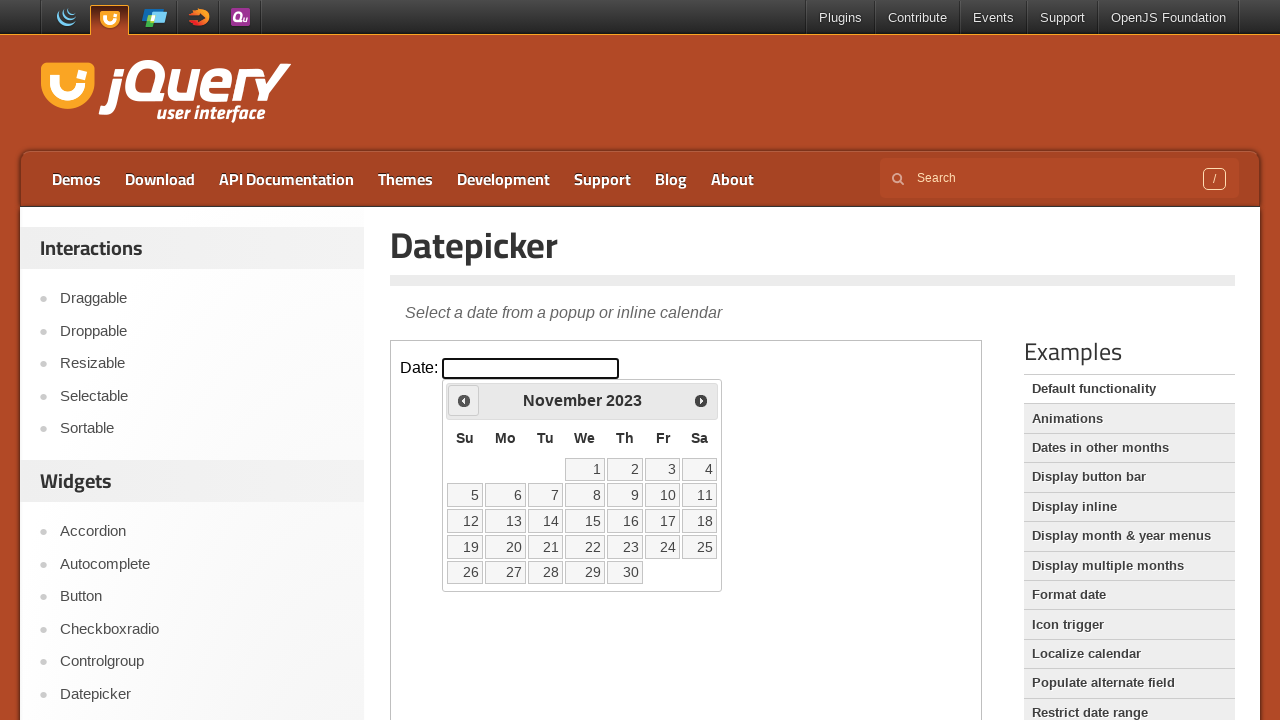

Clicked previous month arrow to navigate backwards in time at (464, 400) on iframe >> nth=0 >> internal:control=enter-frame >> xpath=//*[@id="ui-datepicker-
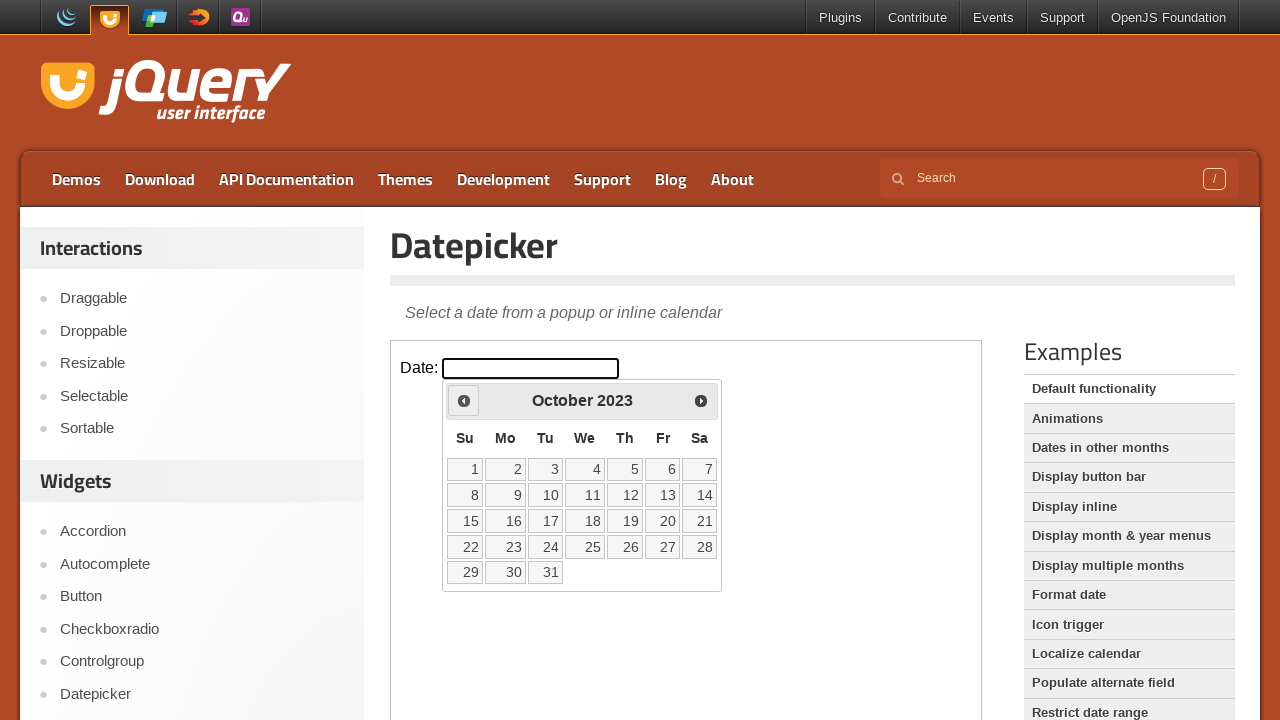

Checked current datepicker month: October, year: 2023
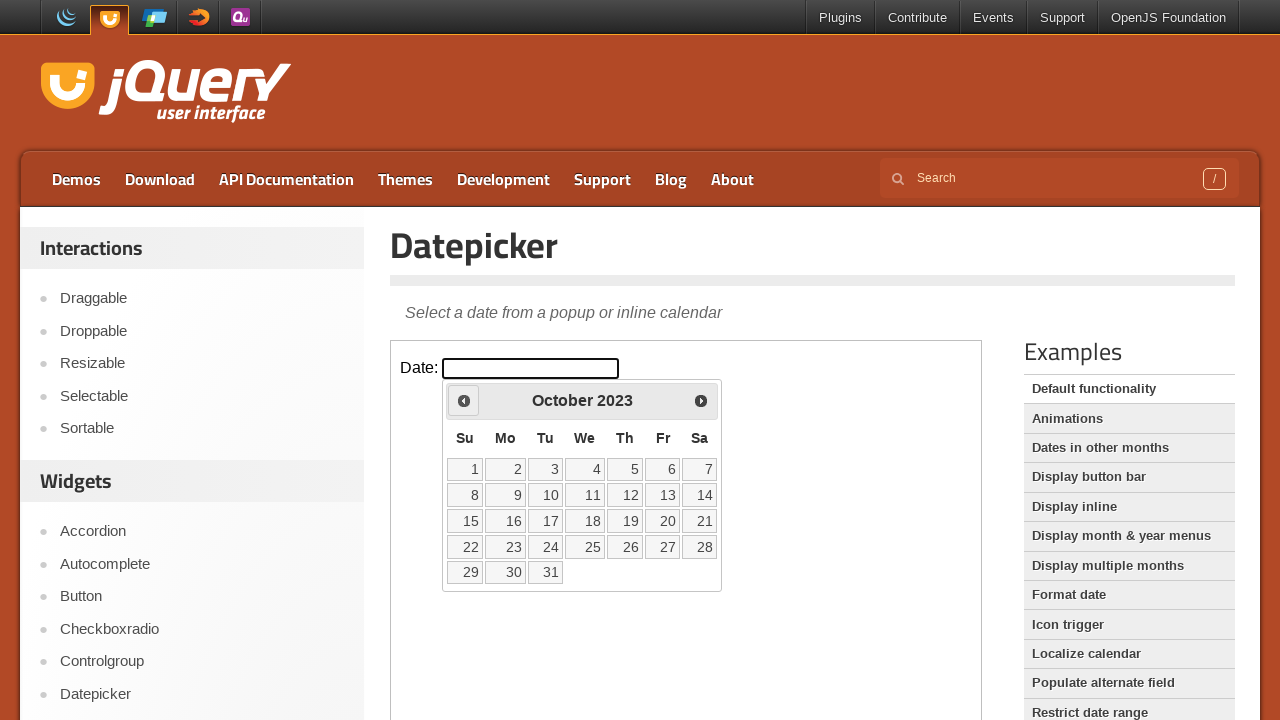

Clicked previous month arrow to navigate backwards in time at (464, 400) on iframe >> nth=0 >> internal:control=enter-frame >> xpath=//*[@id="ui-datepicker-
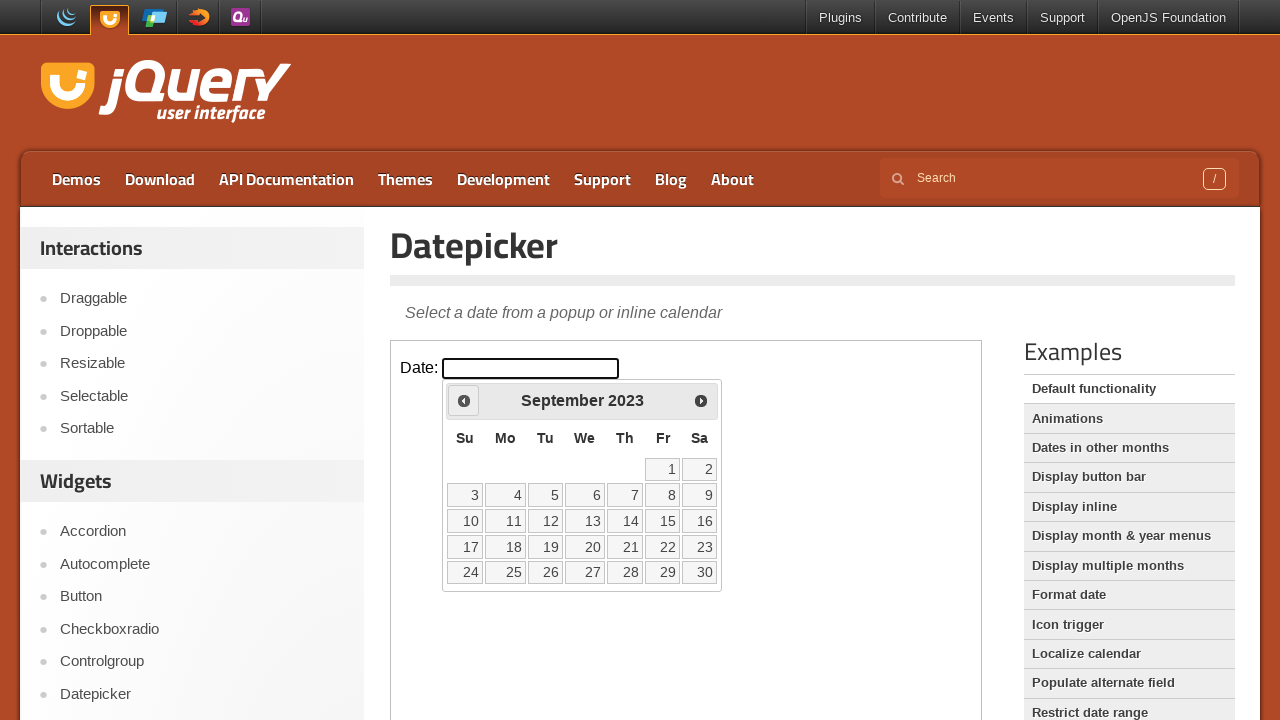

Checked current datepicker month: September, year: 2023
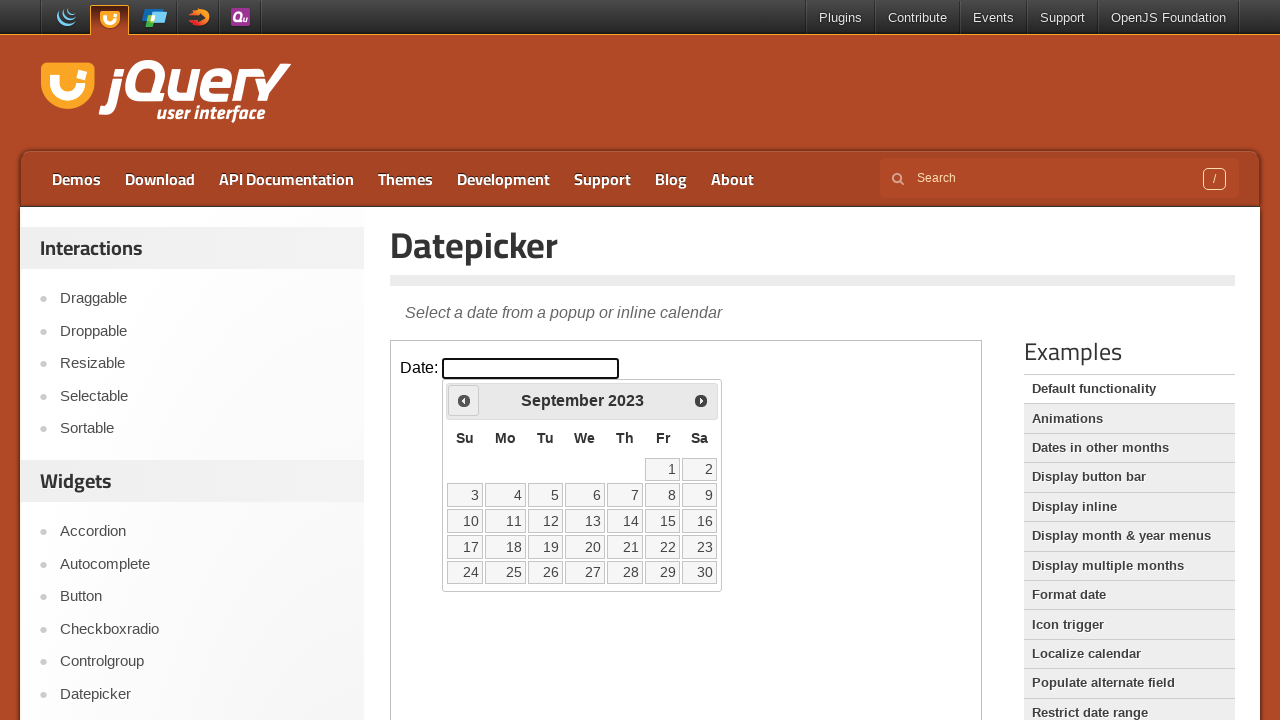

Clicked previous month arrow to navigate backwards in time at (464, 400) on iframe >> nth=0 >> internal:control=enter-frame >> xpath=//*[@id="ui-datepicker-
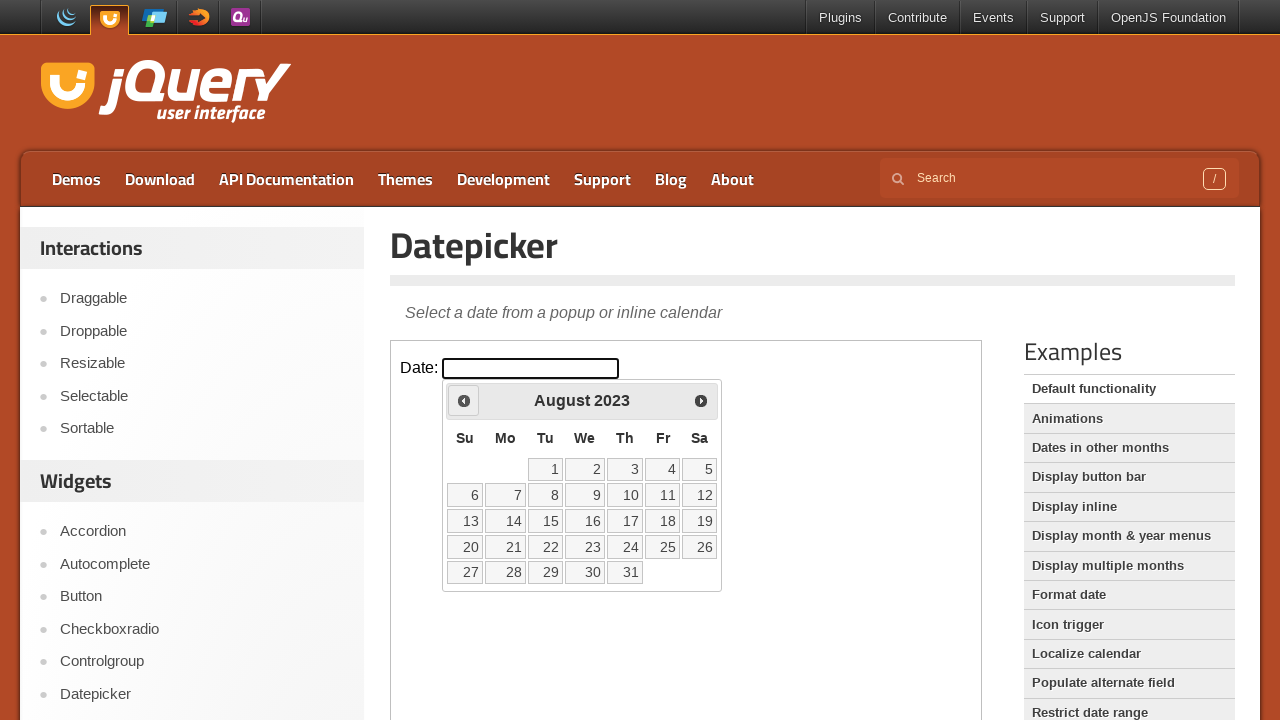

Checked current datepicker month: August, year: 2023
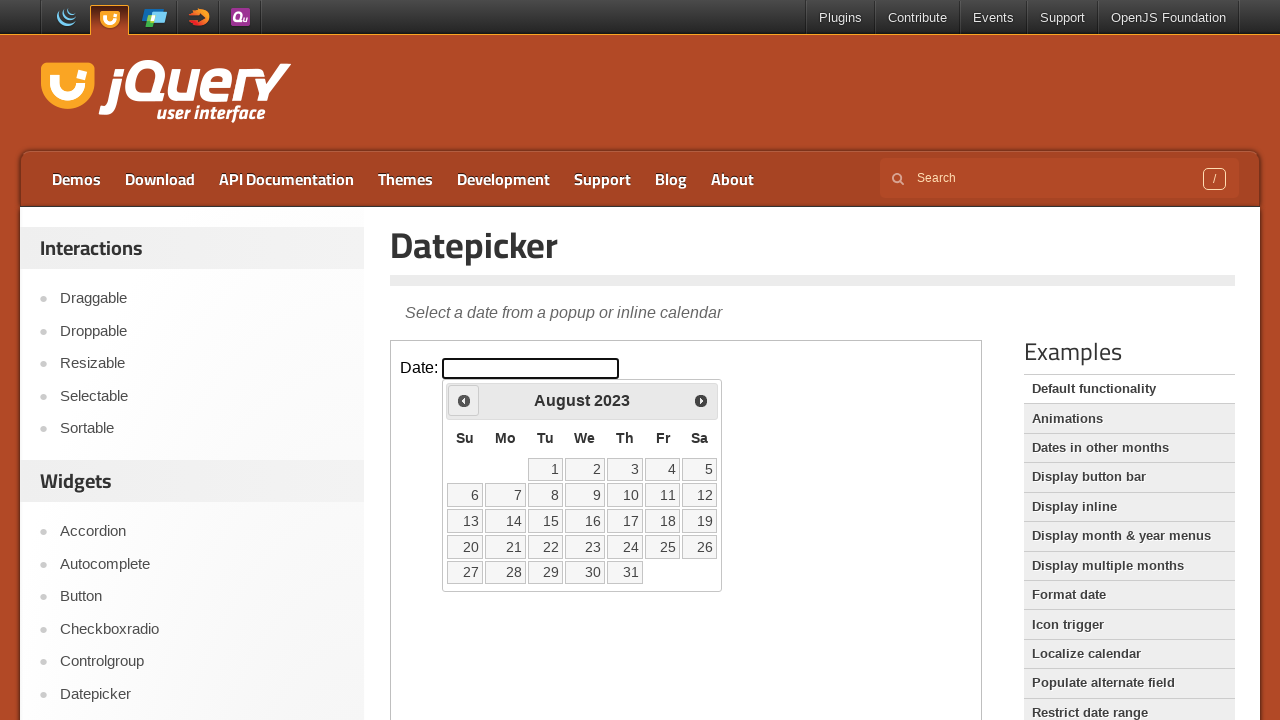

Clicked previous month arrow to navigate backwards in time at (464, 400) on iframe >> nth=0 >> internal:control=enter-frame >> xpath=//*[@id="ui-datepicker-
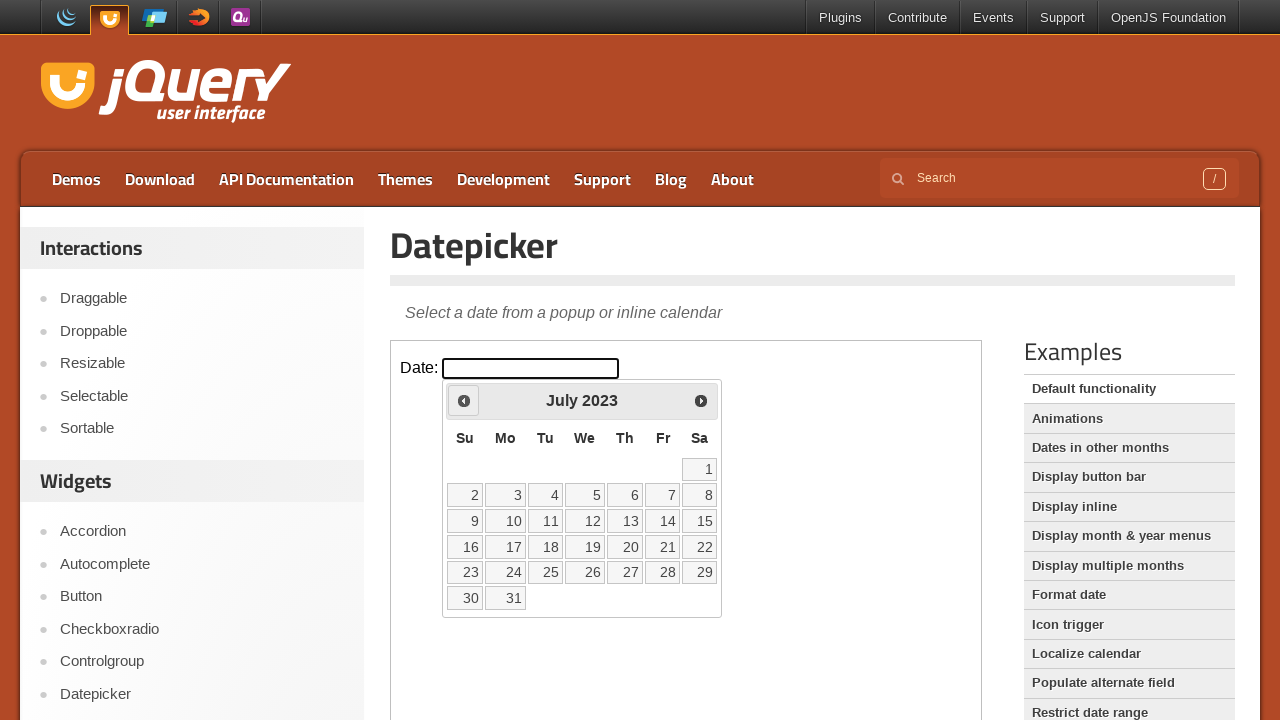

Checked current datepicker month: July, year: 2023
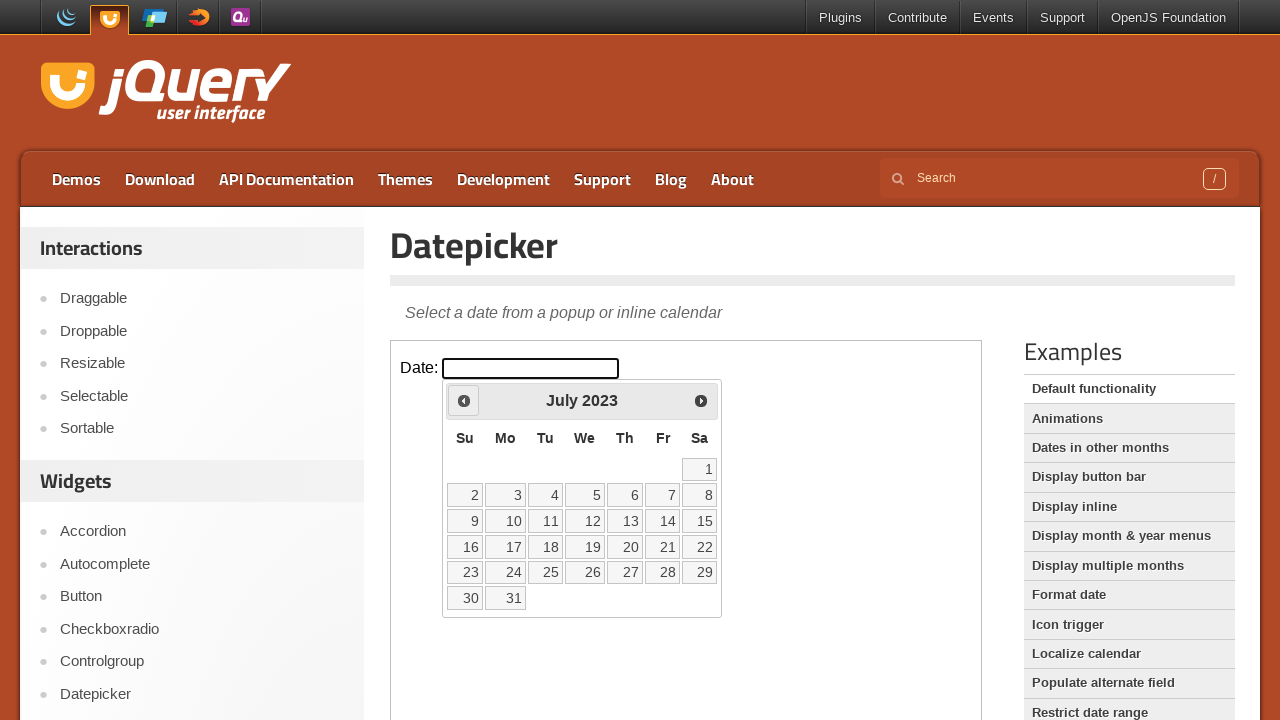

Clicked previous month arrow to navigate backwards in time at (464, 400) on iframe >> nth=0 >> internal:control=enter-frame >> xpath=//*[@id="ui-datepicker-
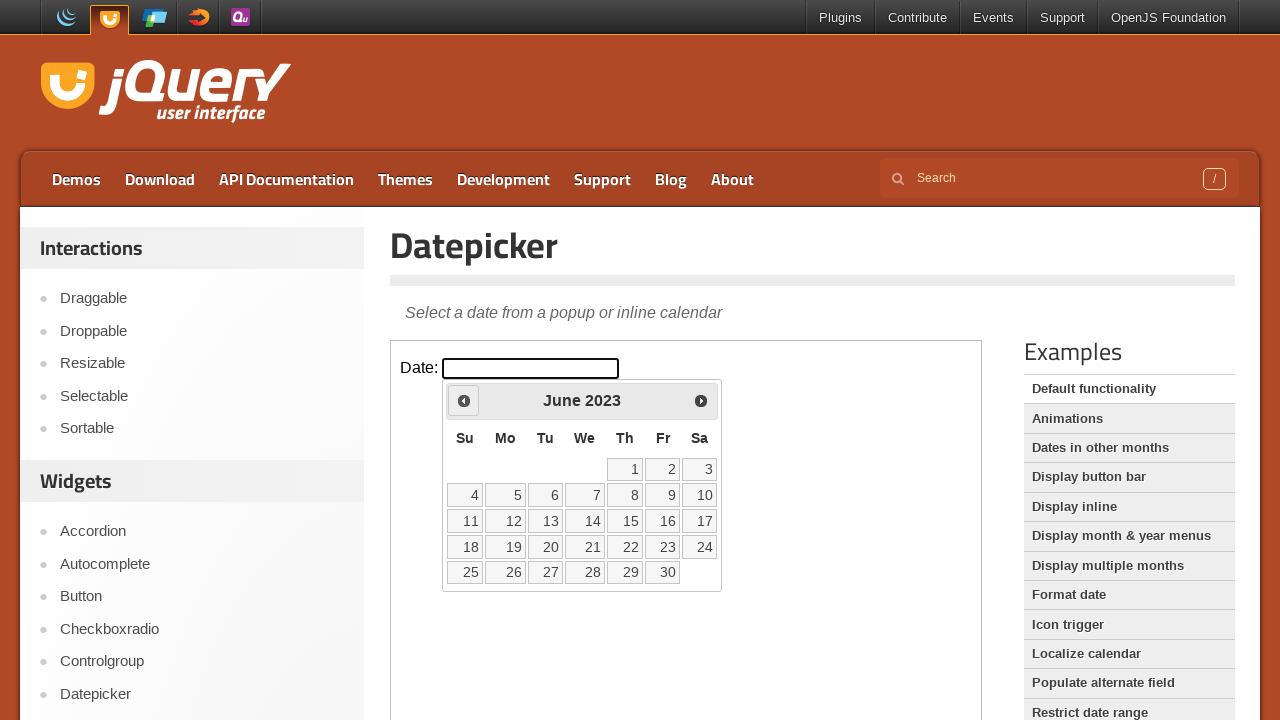

Checked current datepicker month: June, year: 2023
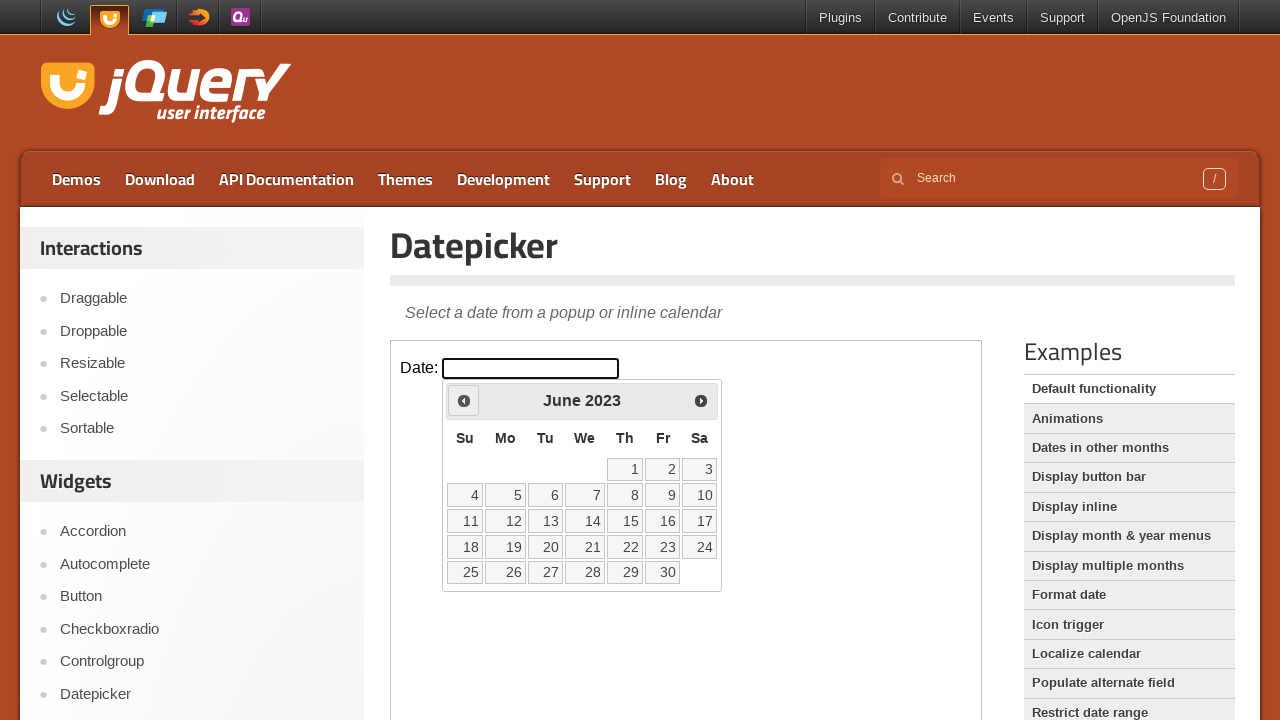

Clicked previous month arrow to navigate backwards in time at (464, 400) on iframe >> nth=0 >> internal:control=enter-frame >> xpath=//*[@id="ui-datepicker-
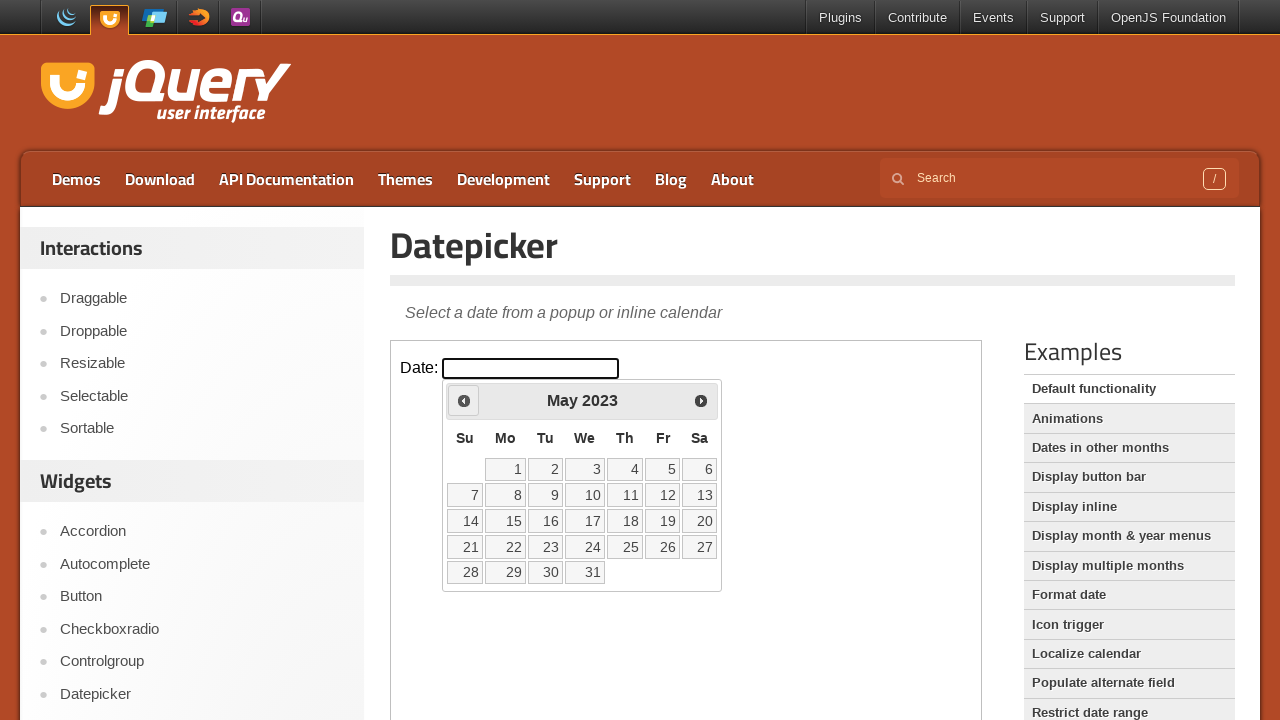

Checked current datepicker month: May, year: 2023
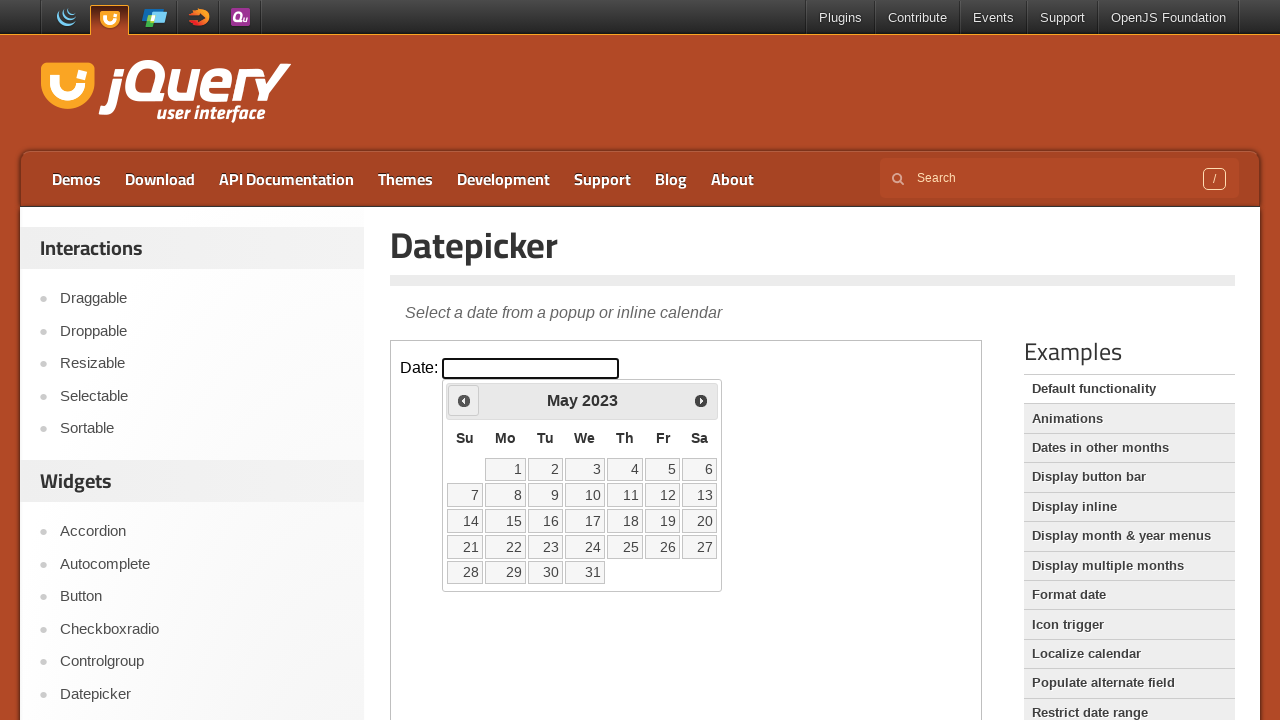

Clicked previous month arrow to navigate backwards in time at (464, 400) on iframe >> nth=0 >> internal:control=enter-frame >> xpath=//*[@id="ui-datepicker-
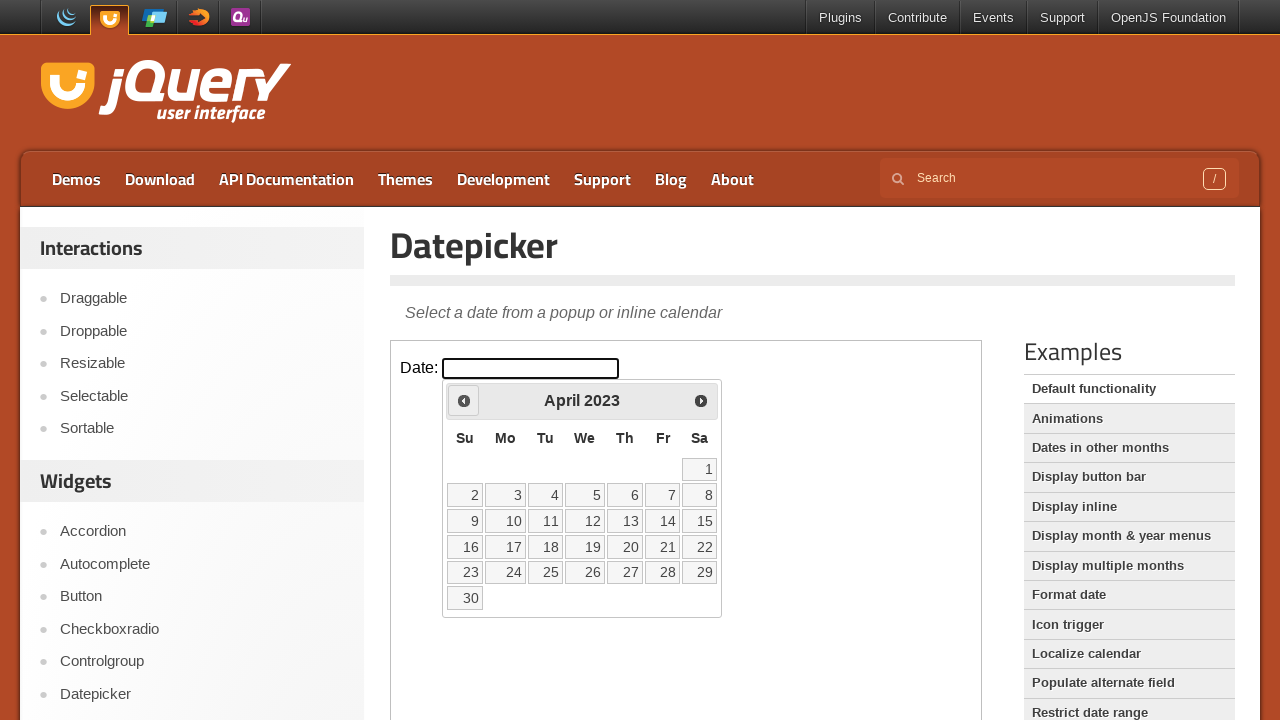

Checked current datepicker month: April, year: 2023
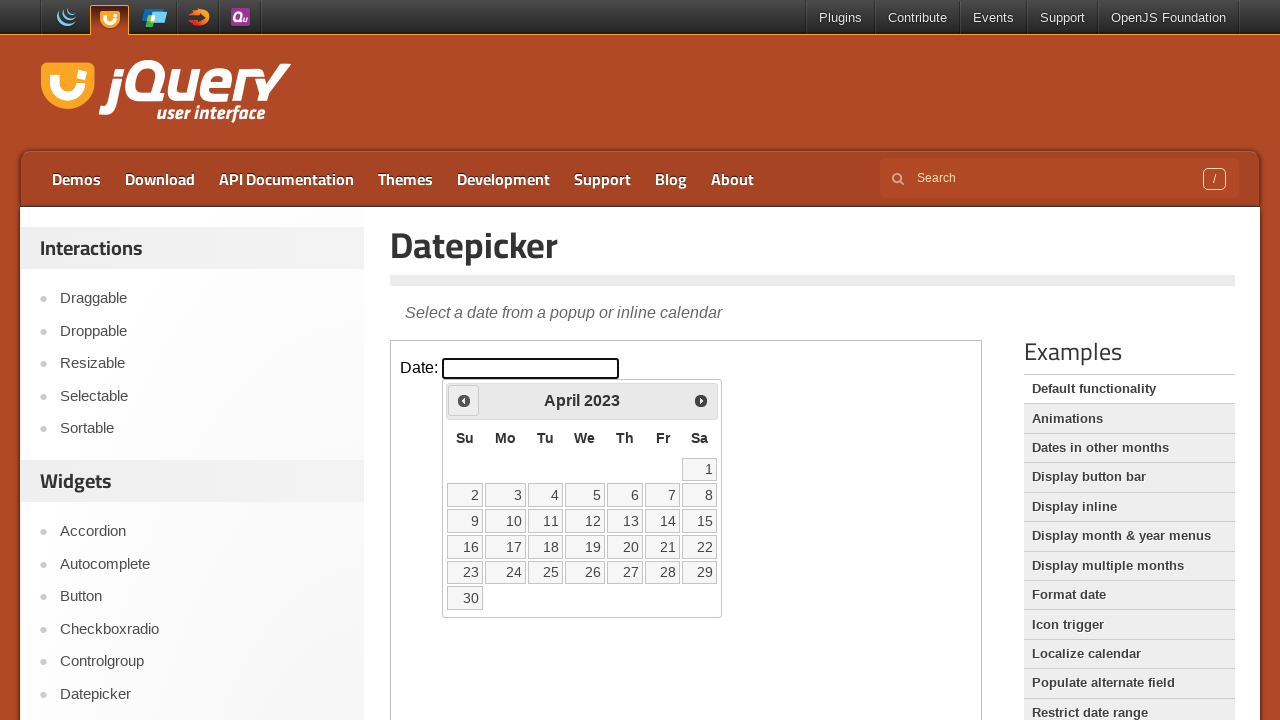

Clicked previous month arrow to navigate backwards in time at (464, 400) on iframe >> nth=0 >> internal:control=enter-frame >> xpath=//*[@id="ui-datepicker-
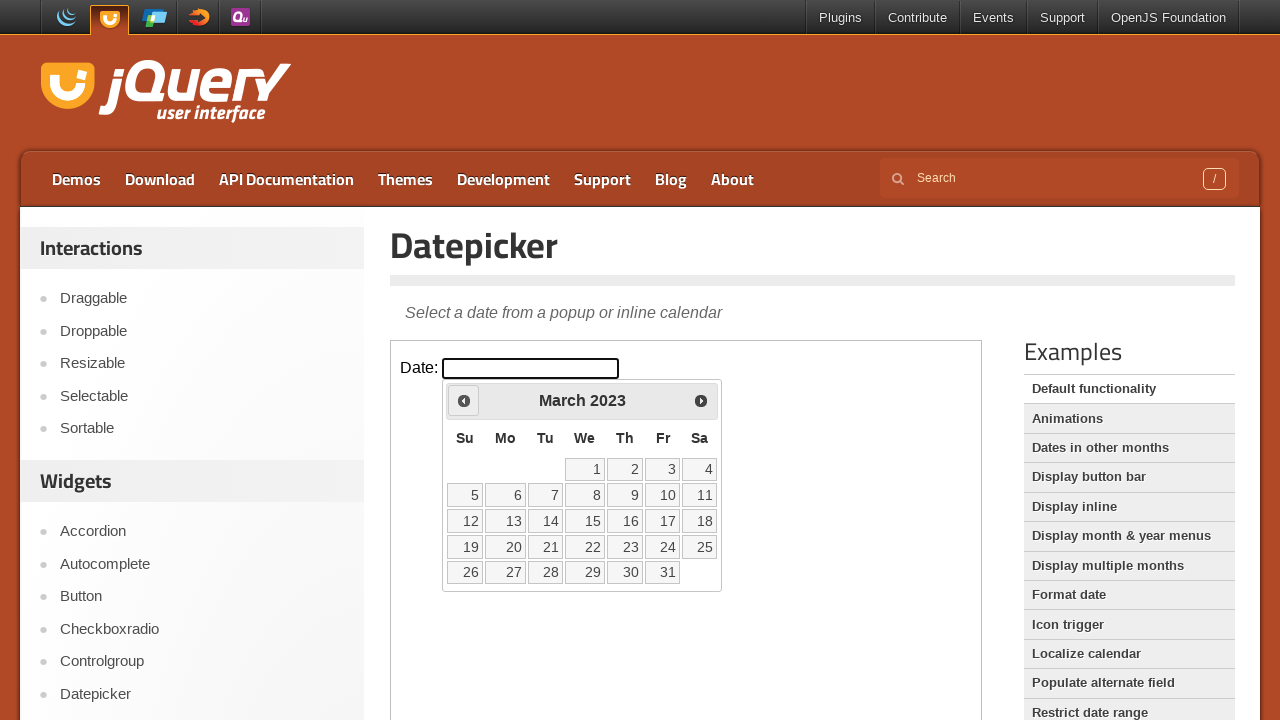

Checked current datepicker month: March, year: 2023
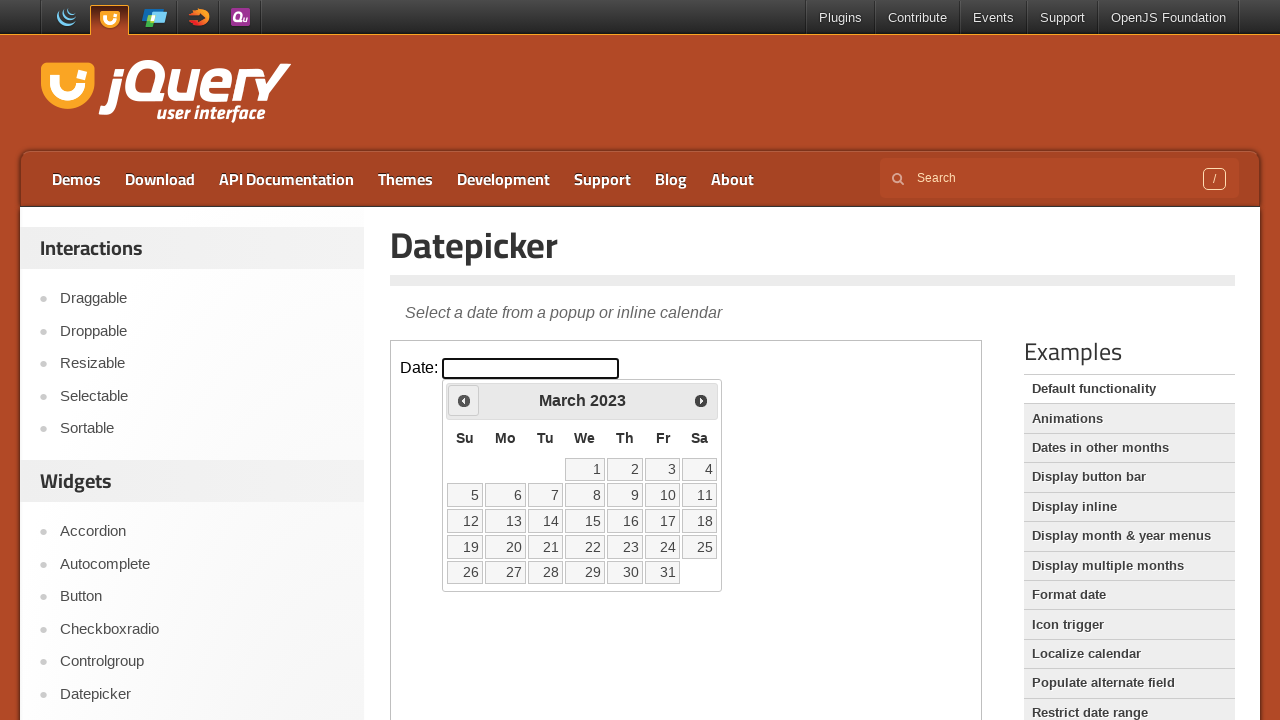

Clicked previous month arrow to navigate backwards in time at (464, 400) on iframe >> nth=0 >> internal:control=enter-frame >> xpath=//*[@id="ui-datepicker-
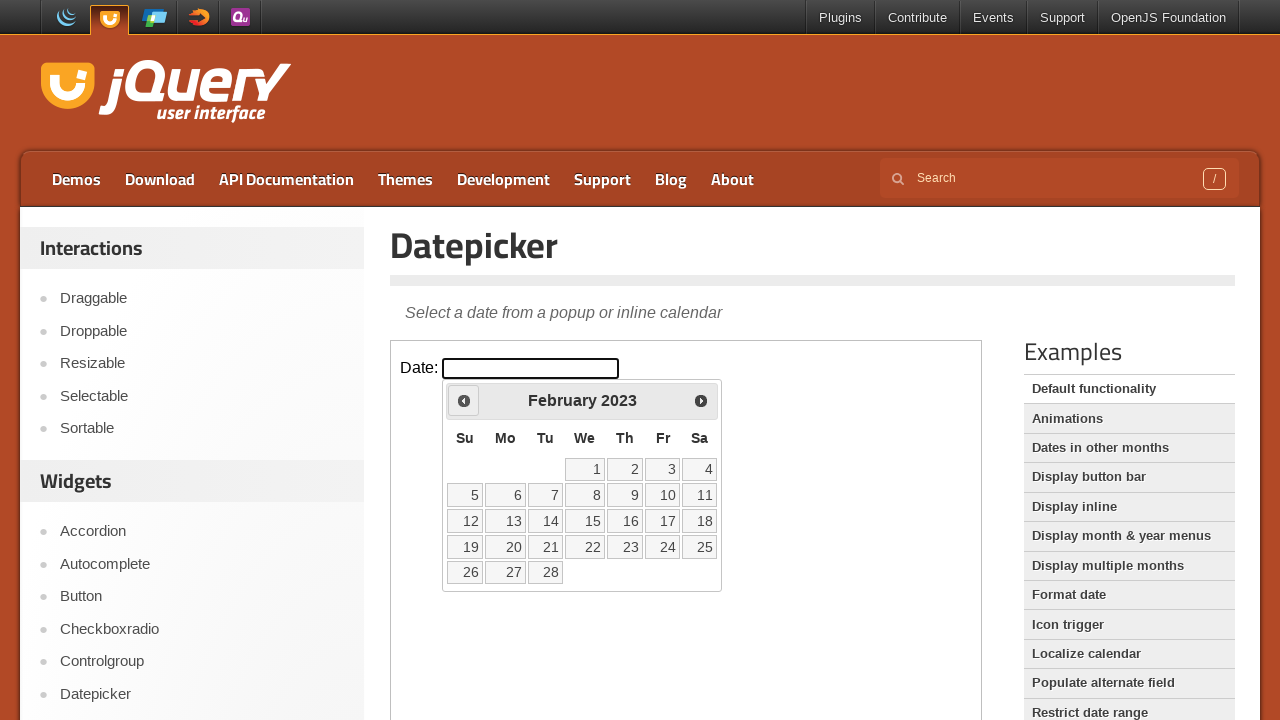

Checked current datepicker month: February, year: 2023
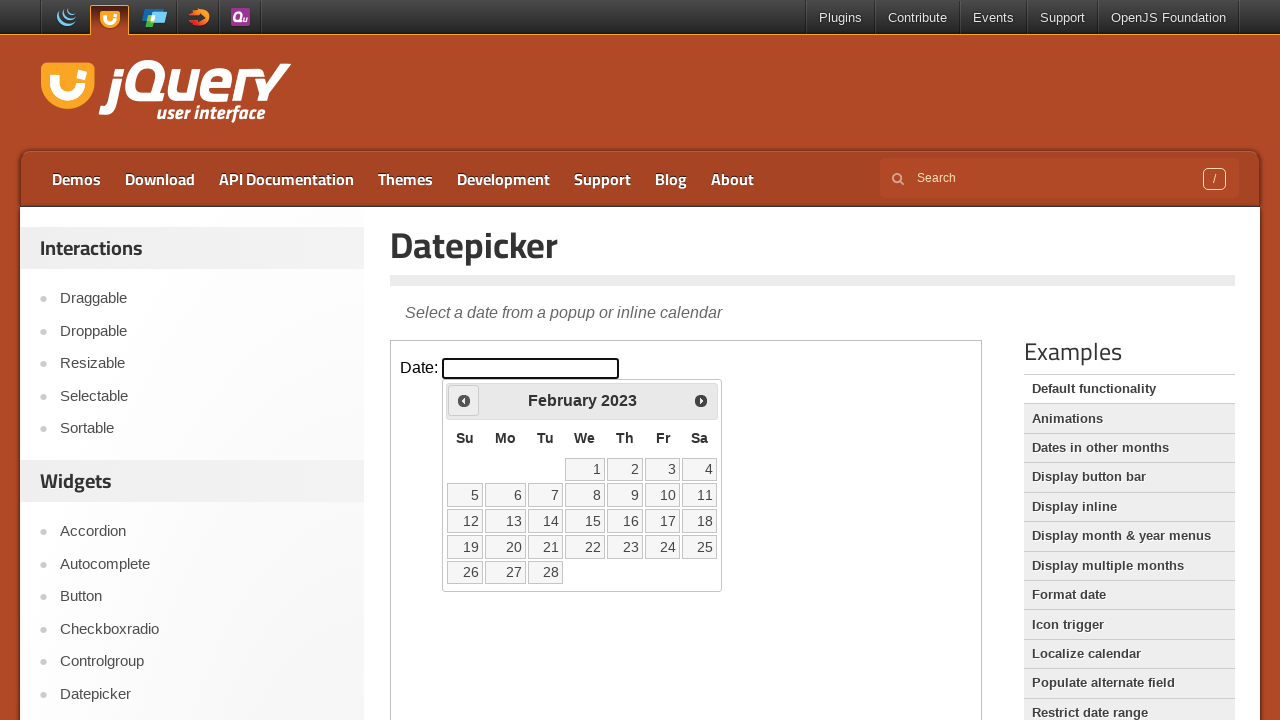

Clicked previous month arrow to navigate backwards in time at (464, 400) on iframe >> nth=0 >> internal:control=enter-frame >> xpath=//*[@id="ui-datepicker-
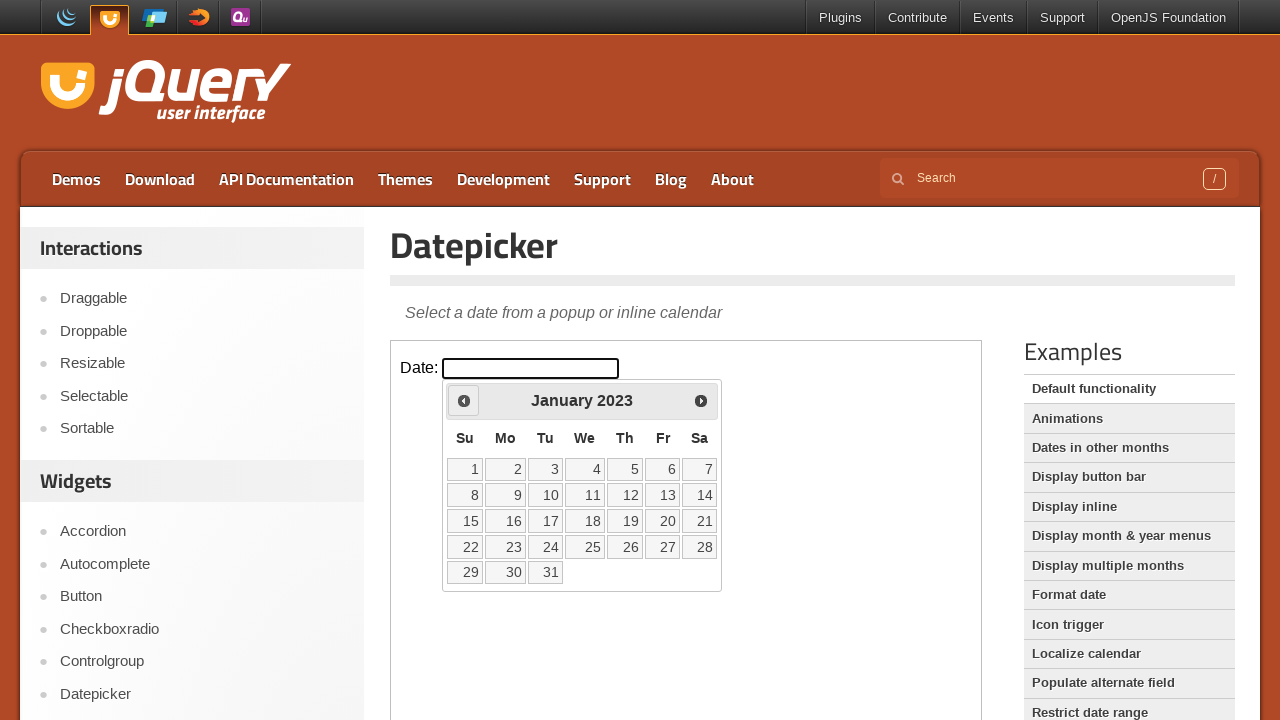

Checked current datepicker month: January, year: 2023
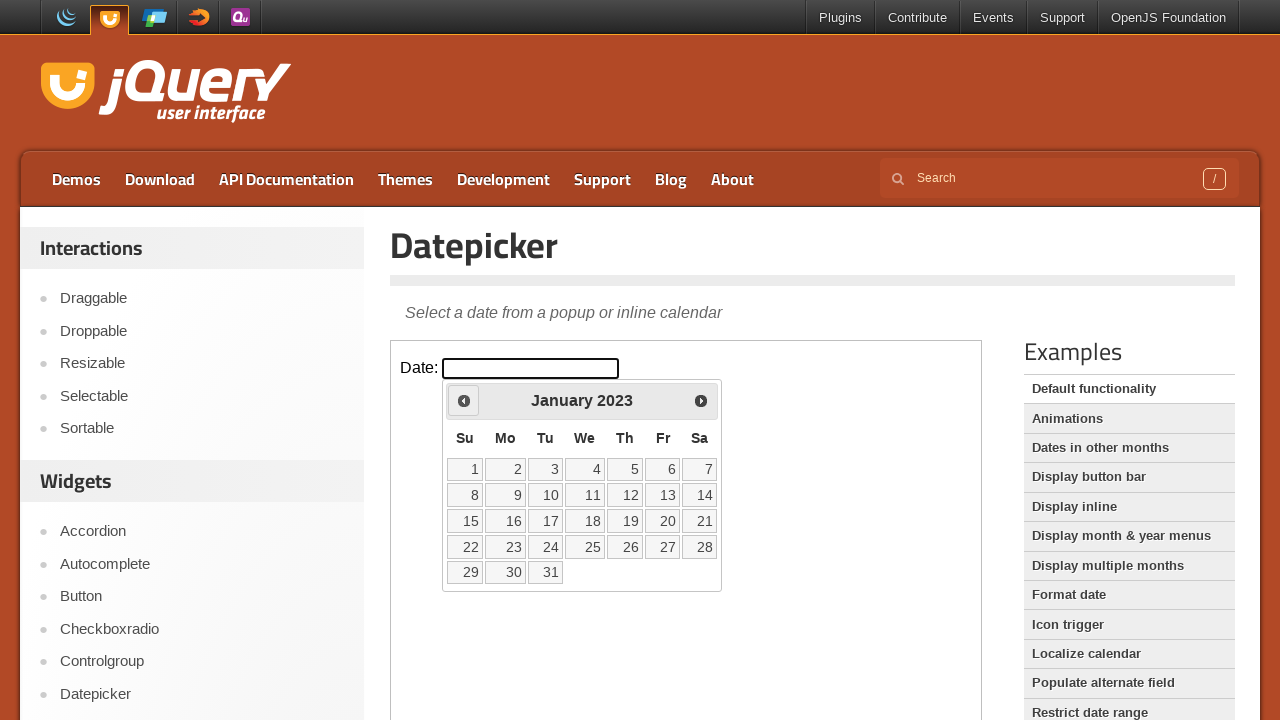

Clicked previous month arrow to navigate backwards in time at (464, 400) on iframe >> nth=0 >> internal:control=enter-frame >> xpath=//*[@id="ui-datepicker-
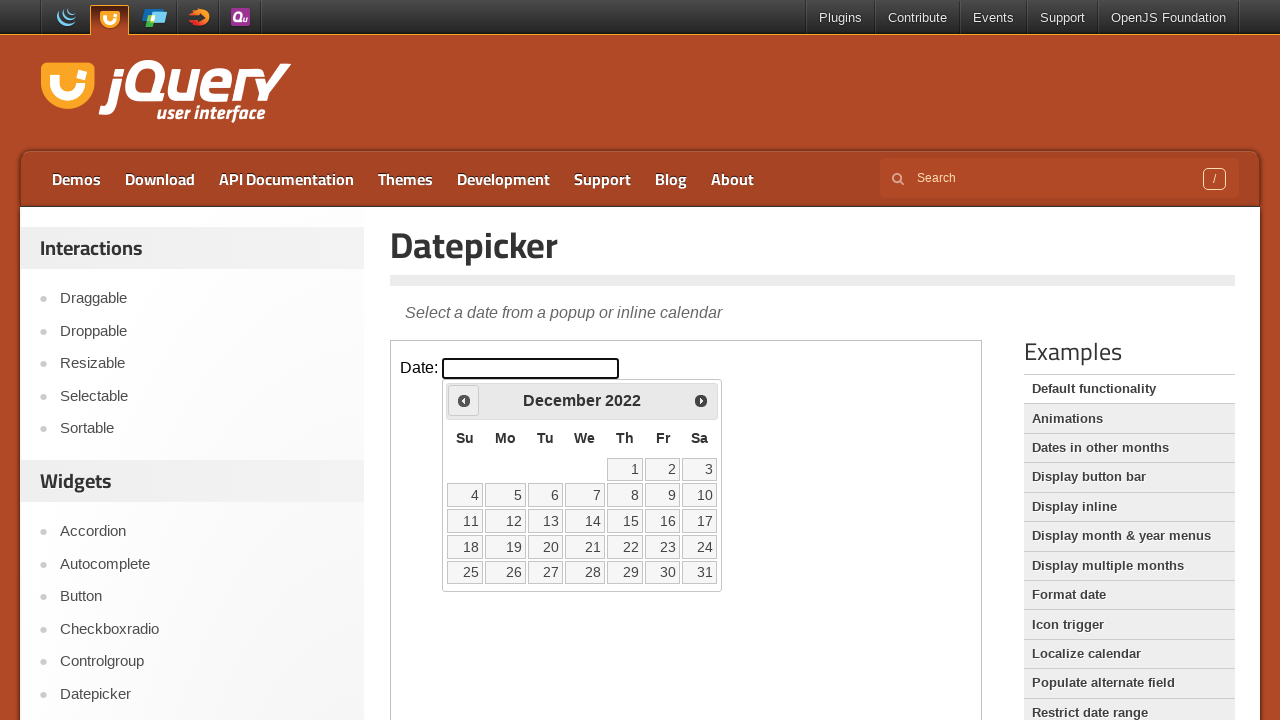

Checked current datepicker month: December, year: 2022
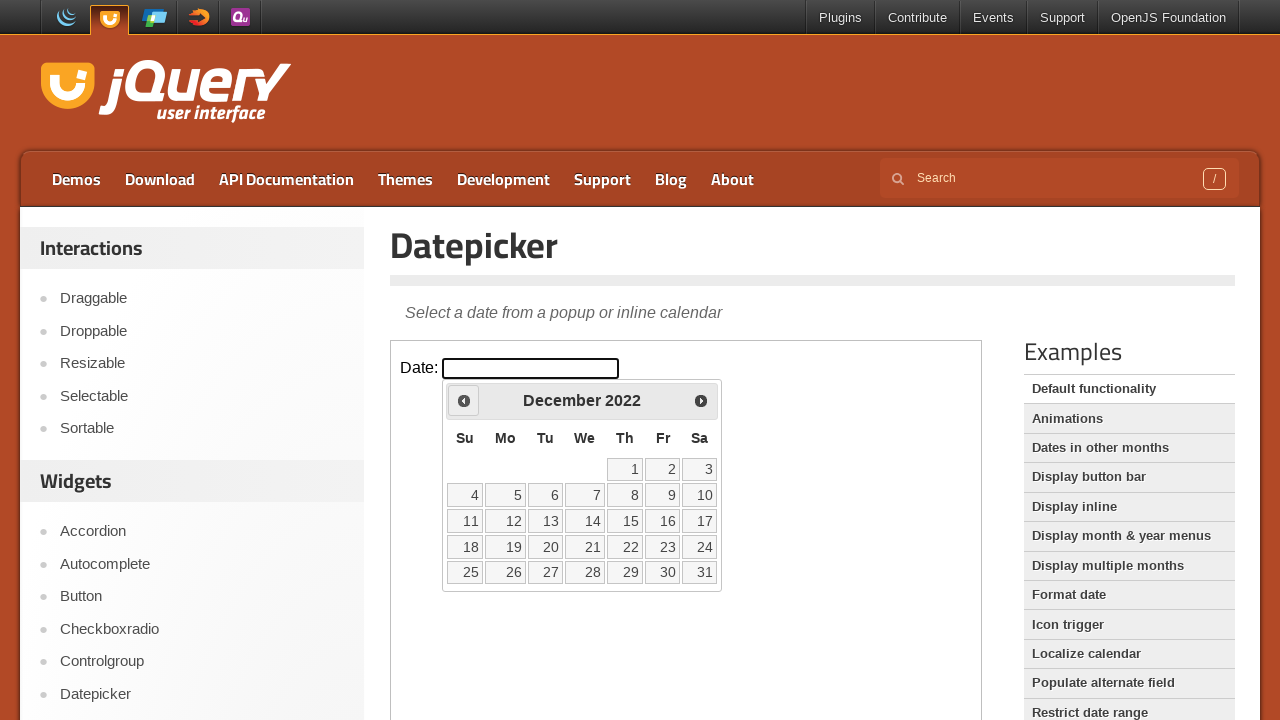

Clicked previous month arrow to navigate backwards in time at (464, 400) on iframe >> nth=0 >> internal:control=enter-frame >> xpath=//*[@id="ui-datepicker-
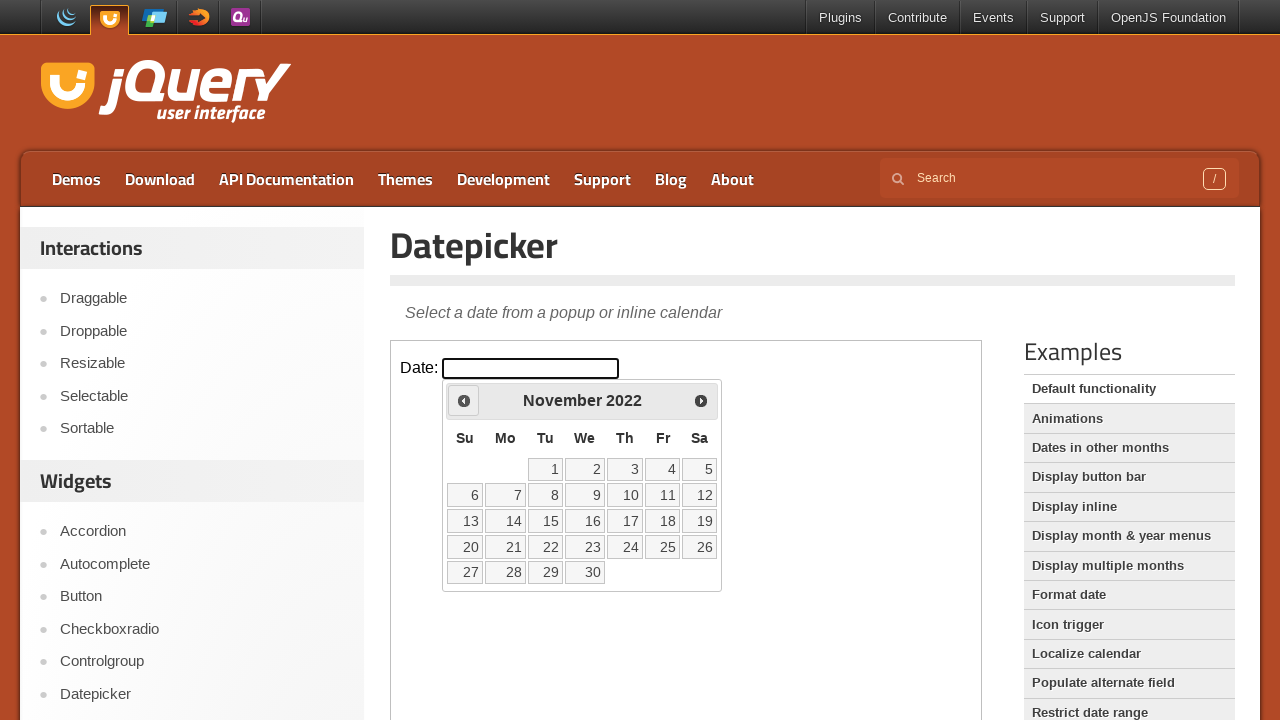

Checked current datepicker month: November, year: 2022
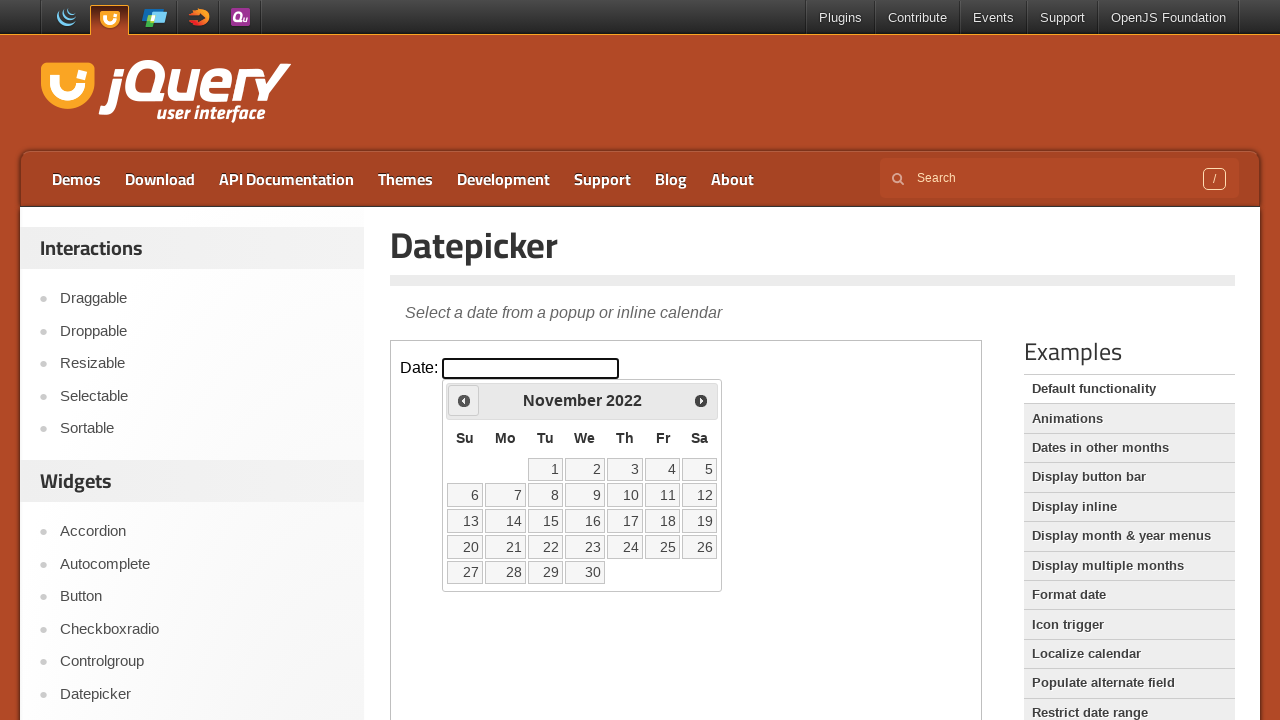

Clicked previous month arrow to navigate backwards in time at (464, 400) on iframe >> nth=0 >> internal:control=enter-frame >> xpath=//*[@id="ui-datepicker-
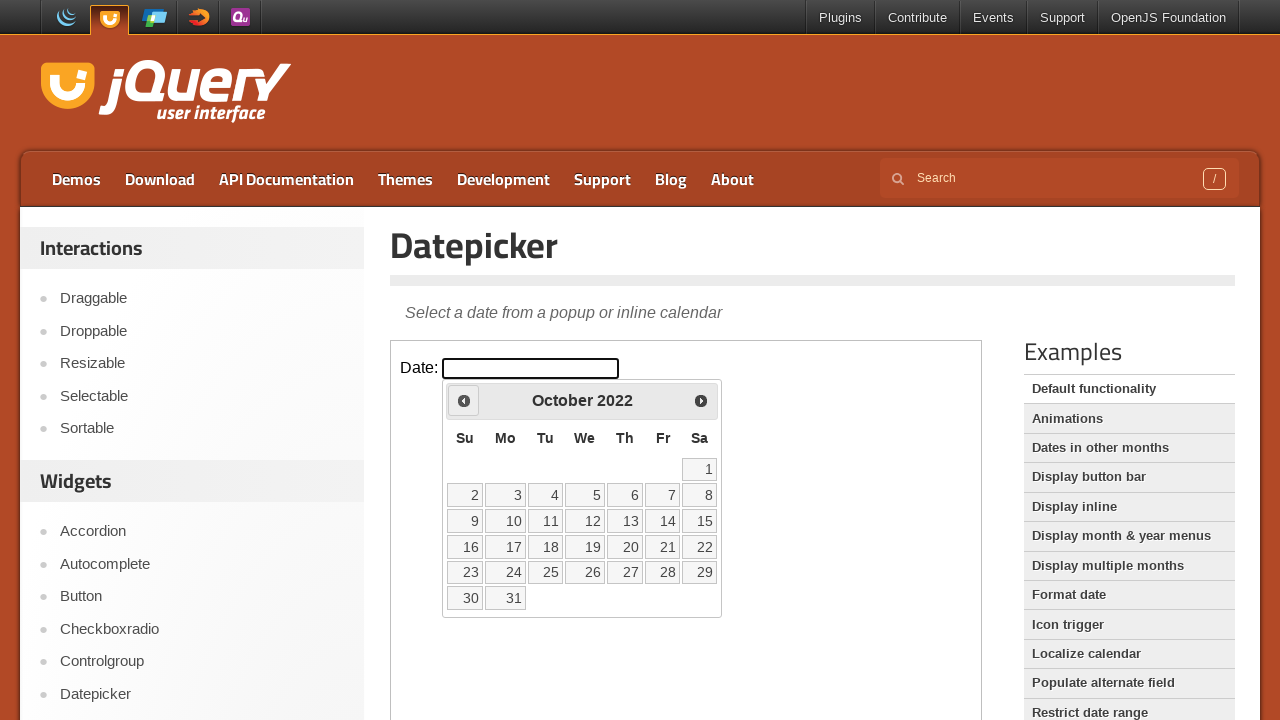

Checked current datepicker month: October, year: 2022
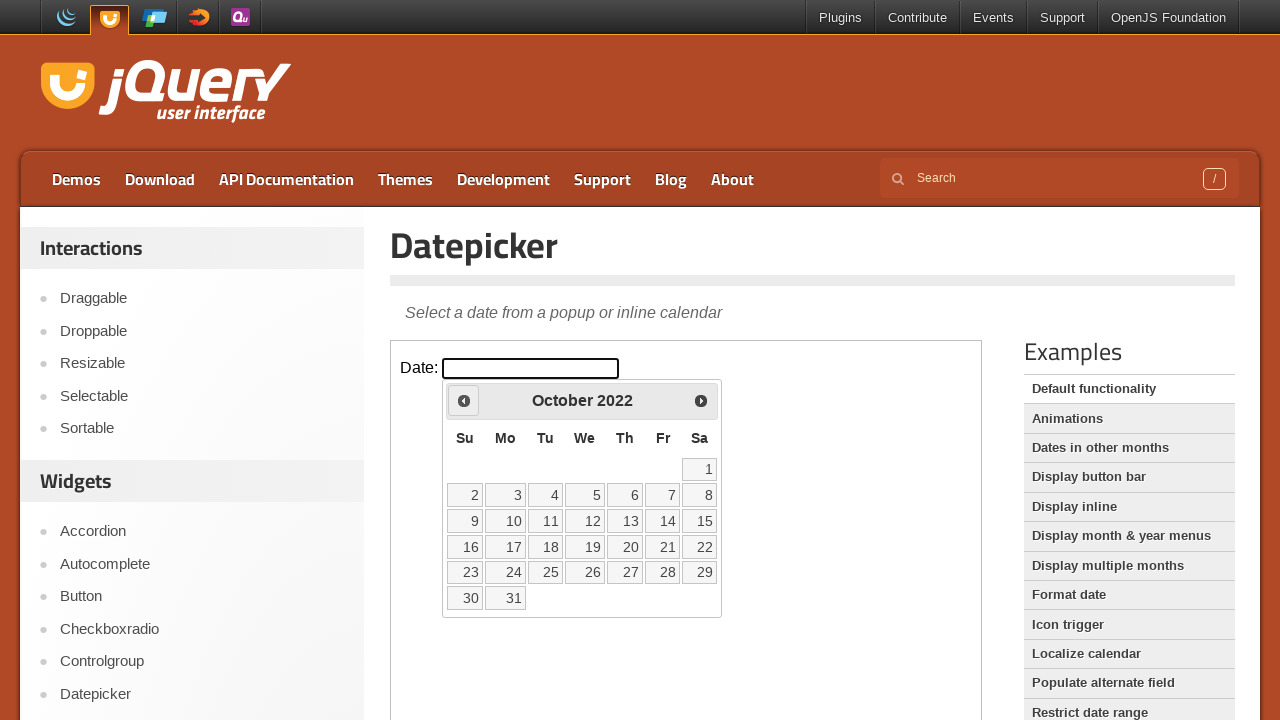

Clicked previous month arrow to navigate backwards in time at (464, 400) on iframe >> nth=0 >> internal:control=enter-frame >> xpath=//*[@id="ui-datepicker-
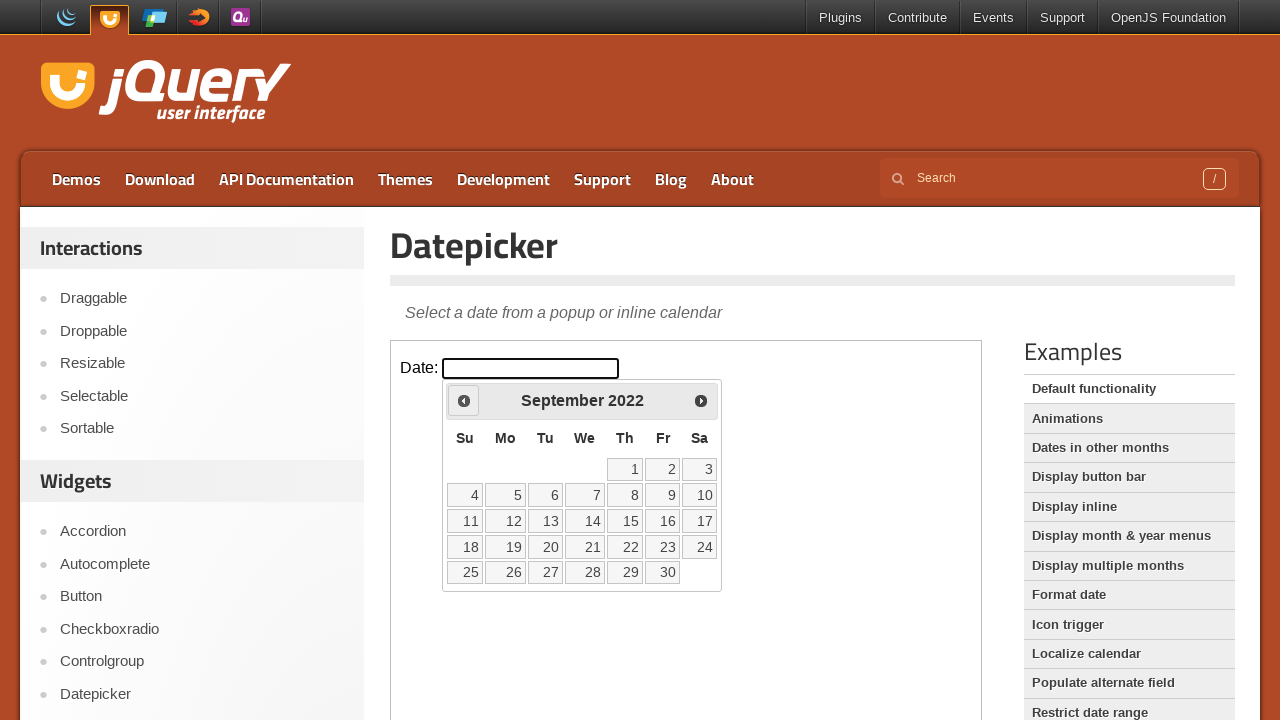

Checked current datepicker month: September, year: 2022
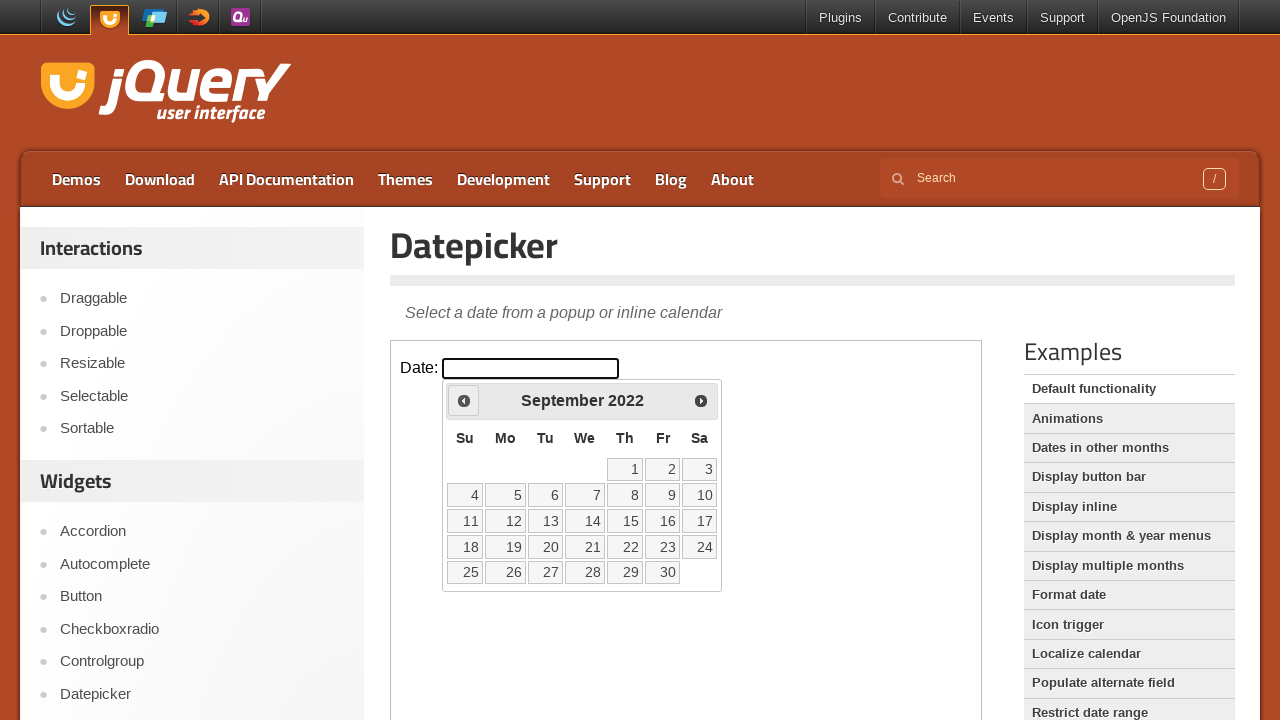

Clicked previous month arrow to navigate backwards in time at (464, 400) on iframe >> nth=0 >> internal:control=enter-frame >> xpath=//*[@id="ui-datepicker-
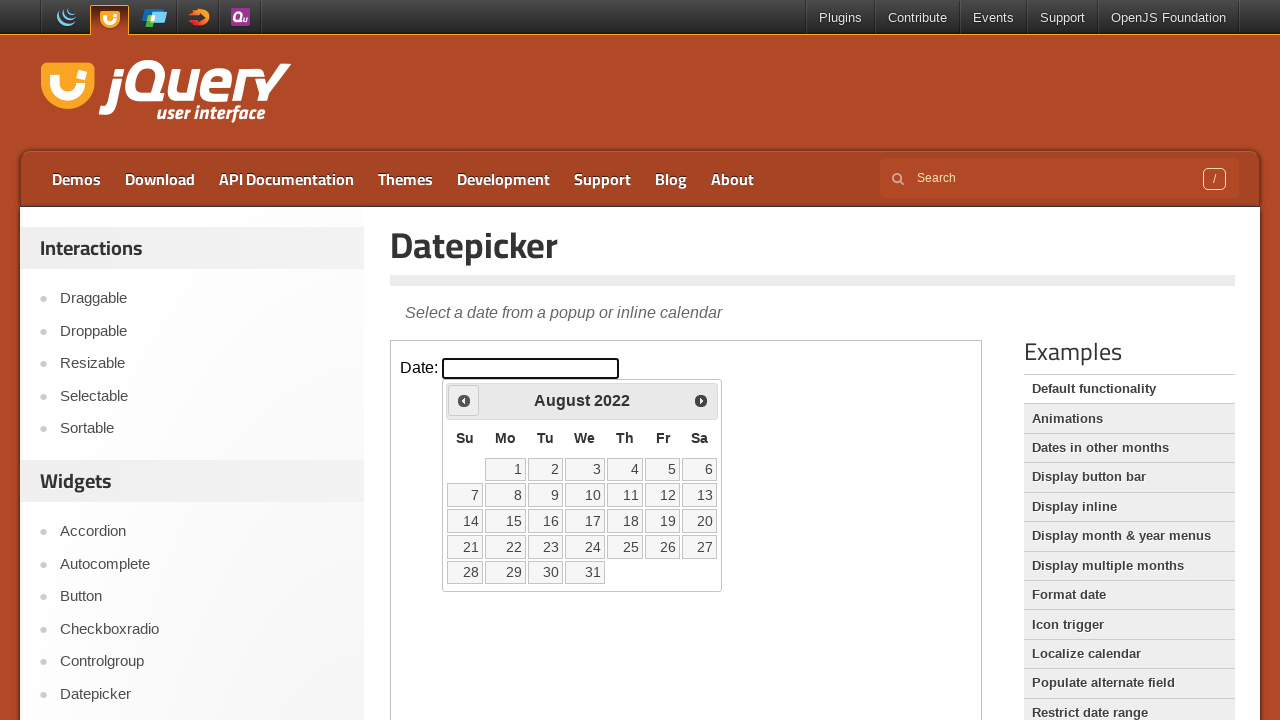

Checked current datepicker month: August, year: 2022
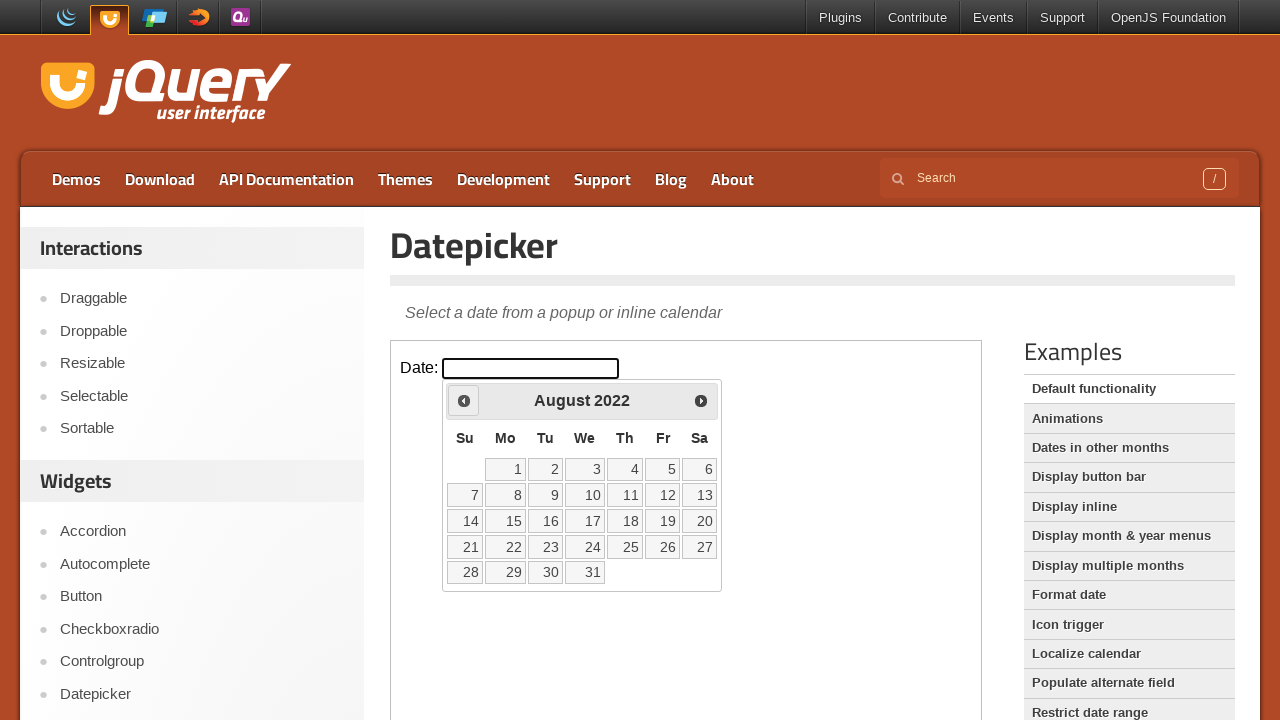

Clicked previous month arrow to navigate backwards in time at (464, 400) on iframe >> nth=0 >> internal:control=enter-frame >> xpath=//*[@id="ui-datepicker-
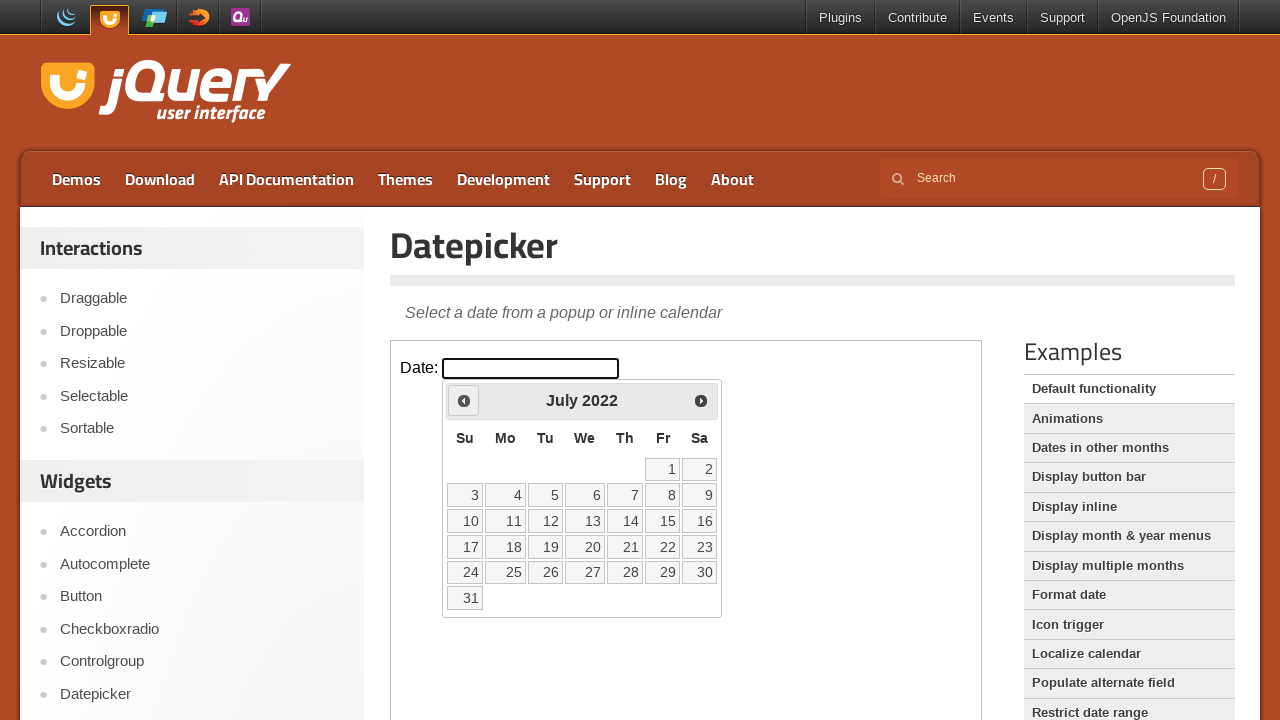

Checked current datepicker month: July, year: 2022
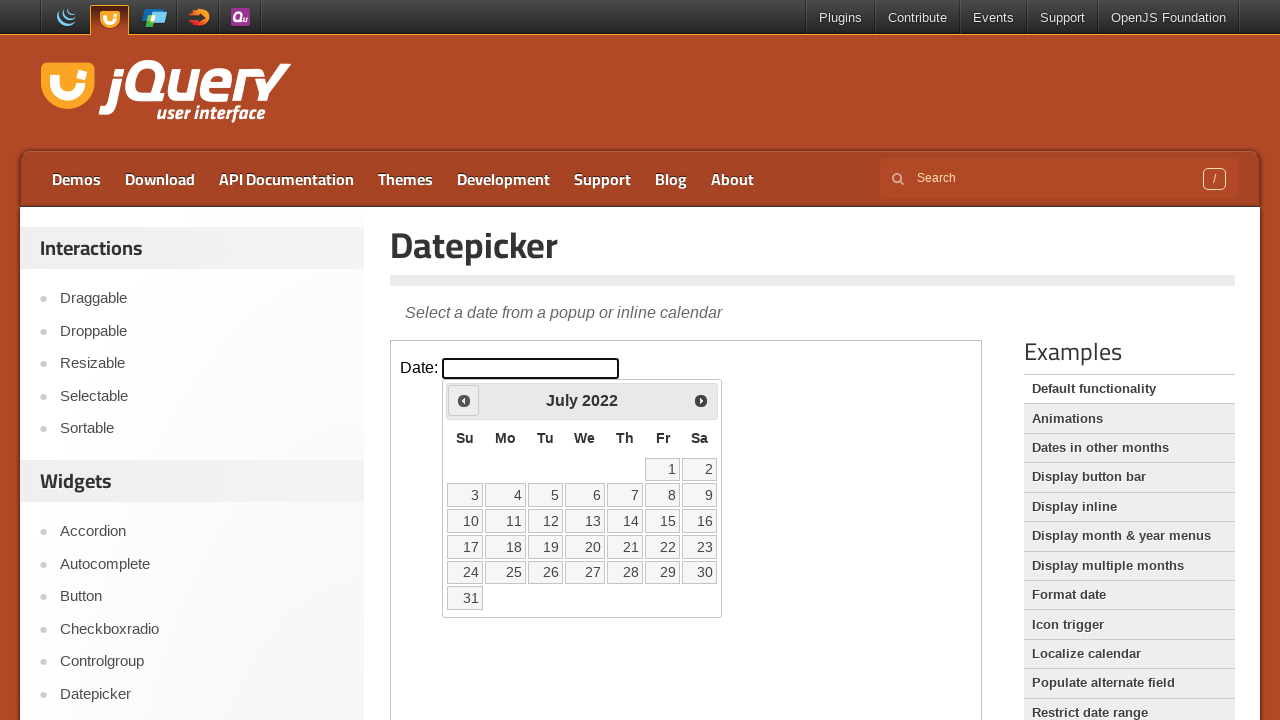

Clicked previous month arrow to navigate backwards in time at (464, 400) on iframe >> nth=0 >> internal:control=enter-frame >> xpath=//*[@id="ui-datepicker-
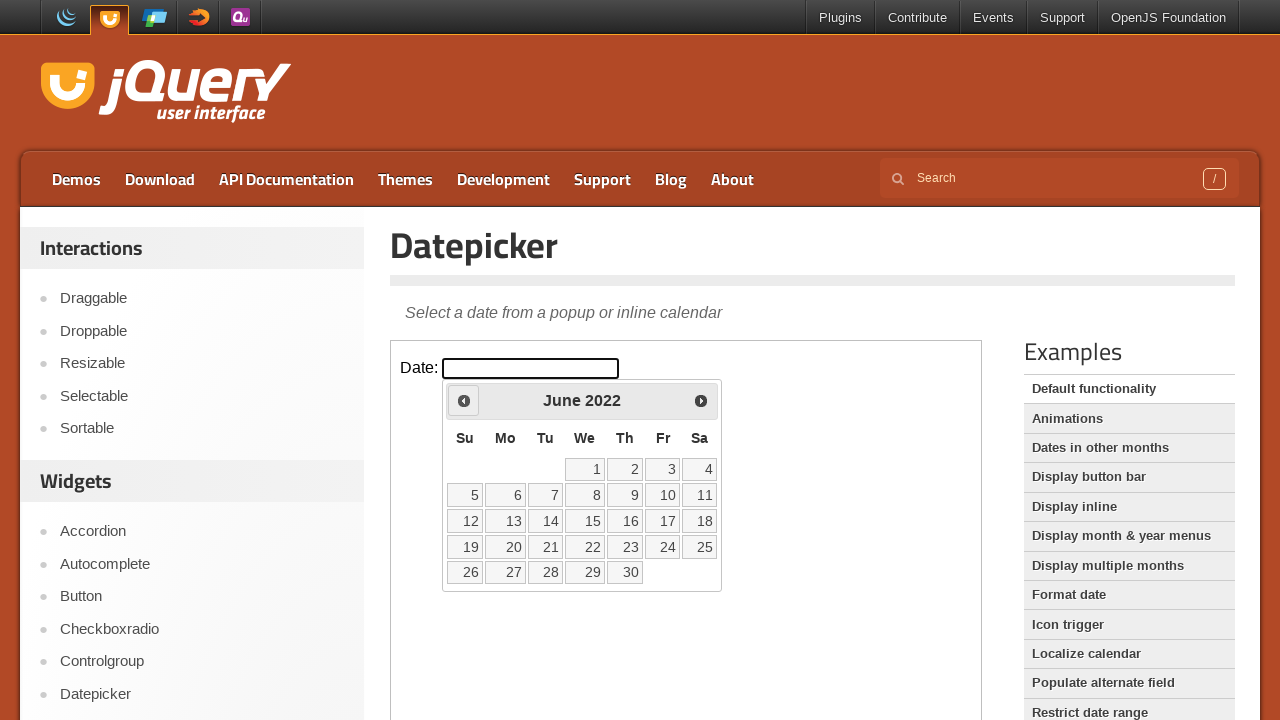

Checked current datepicker month: June, year: 2022
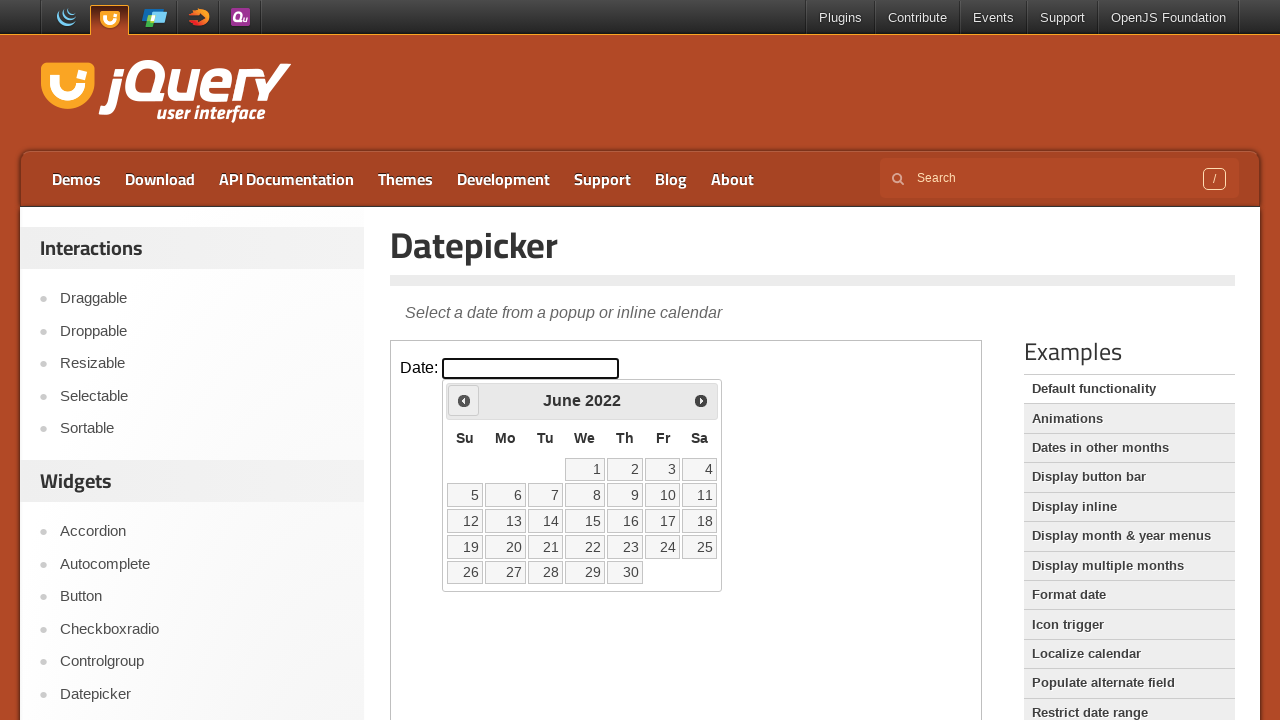

Clicked previous month arrow to navigate backwards in time at (464, 400) on iframe >> nth=0 >> internal:control=enter-frame >> xpath=//*[@id="ui-datepicker-
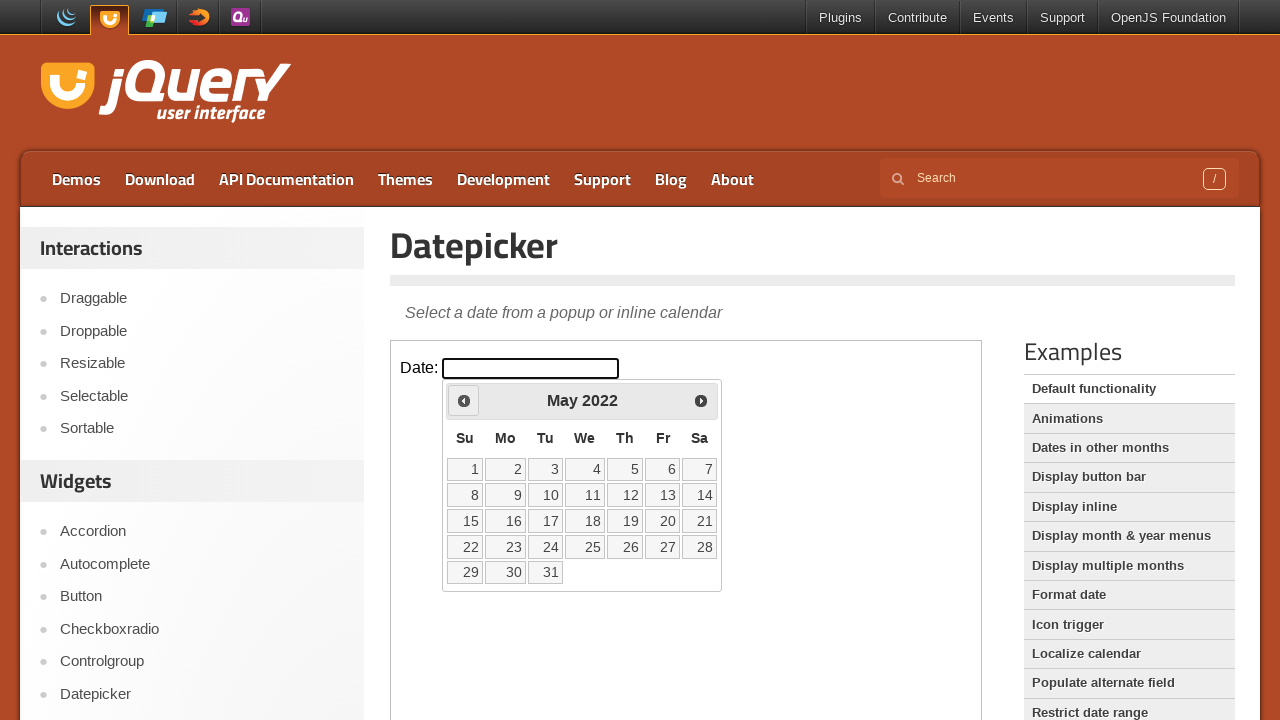

Checked current datepicker month: May, year: 2022
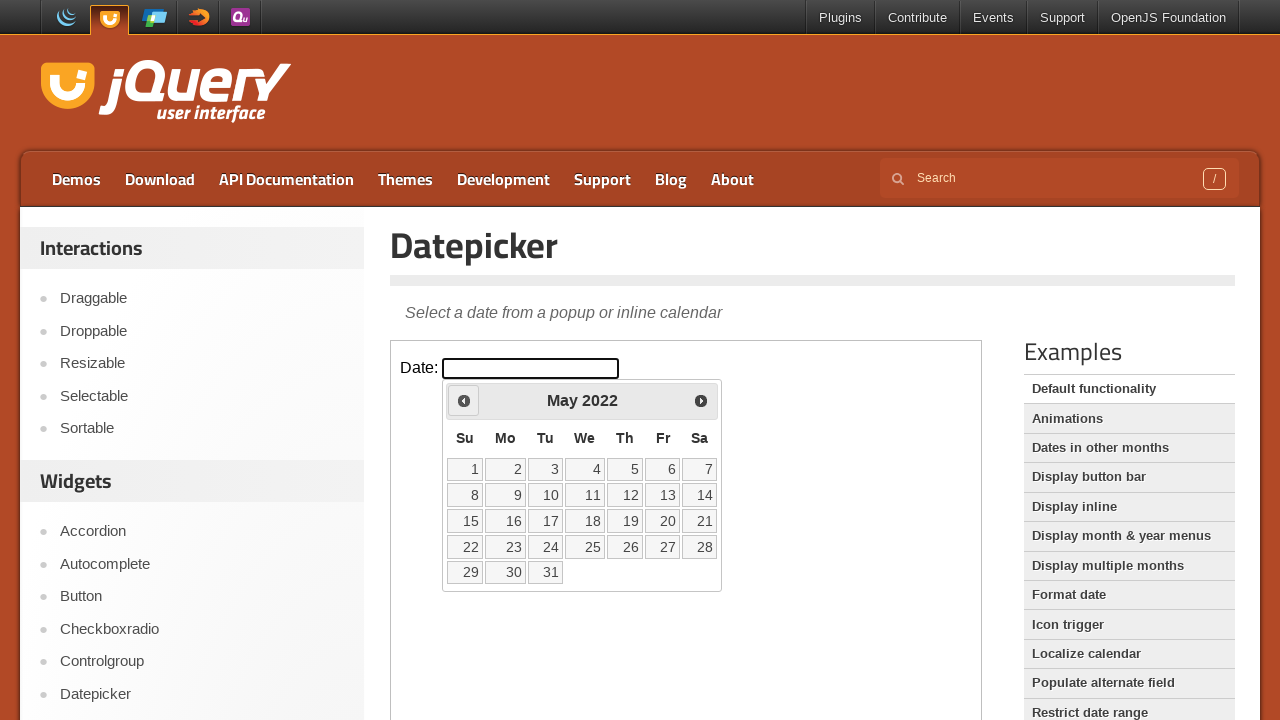

Clicked previous month arrow to navigate backwards in time at (464, 400) on iframe >> nth=0 >> internal:control=enter-frame >> xpath=//*[@id="ui-datepicker-
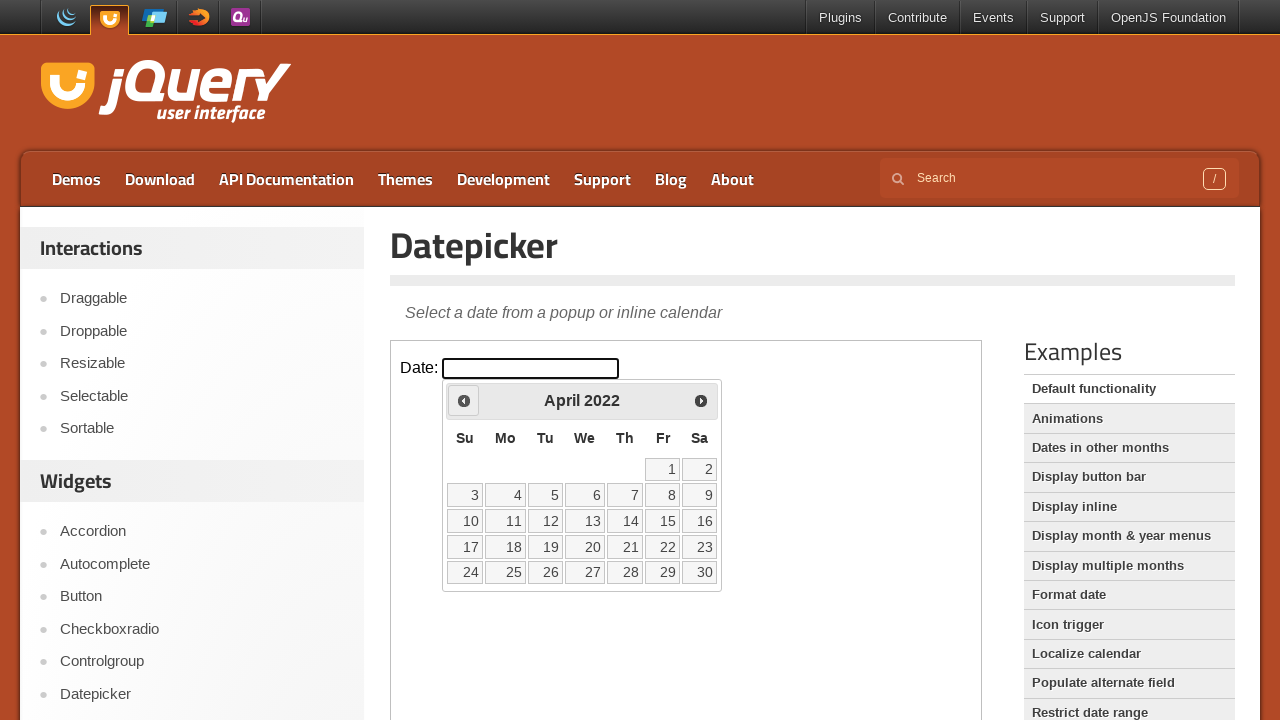

Checked current datepicker month: April, year: 2022
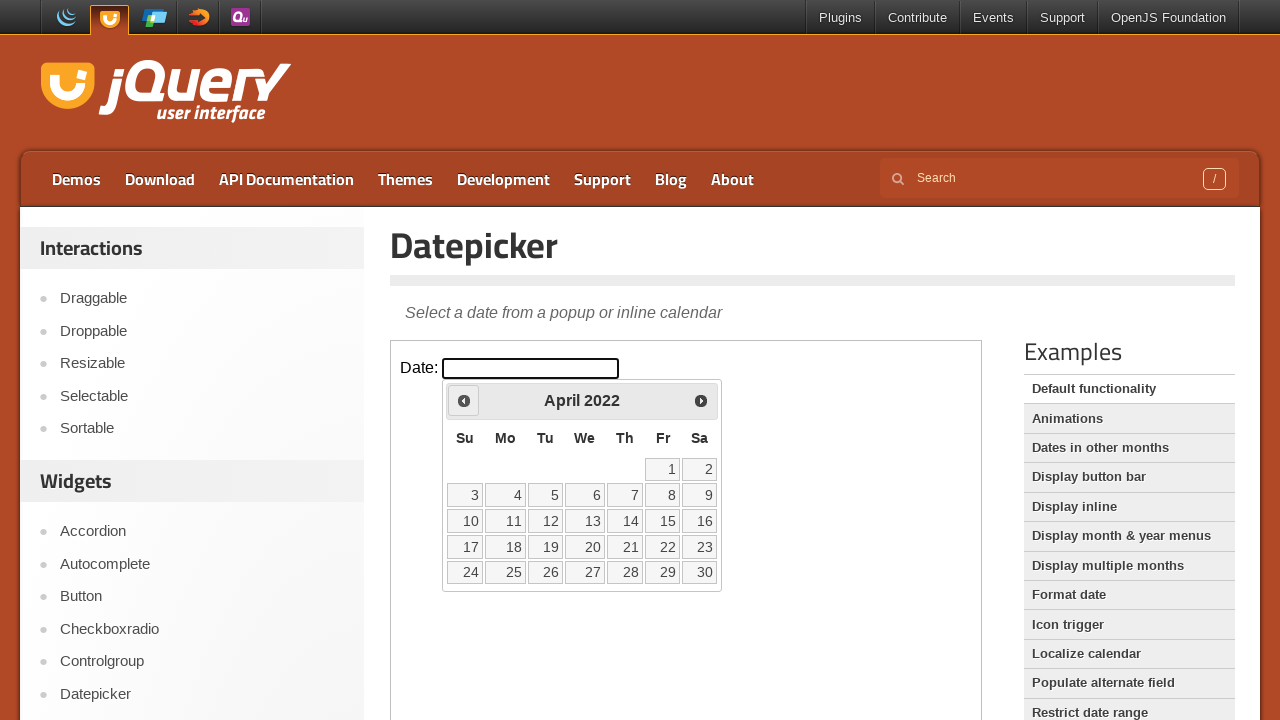

Clicked previous month arrow to navigate backwards in time at (464, 400) on iframe >> nth=0 >> internal:control=enter-frame >> xpath=//*[@id="ui-datepicker-
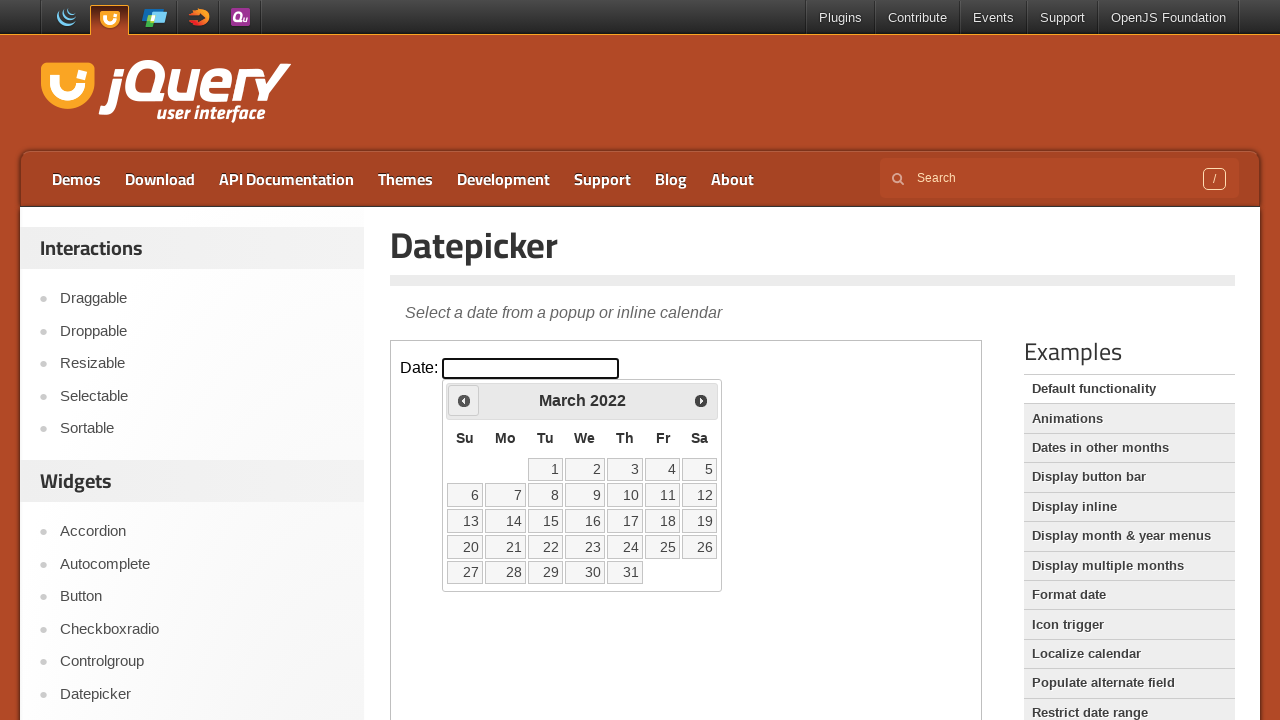

Checked current datepicker month: March, year: 2022
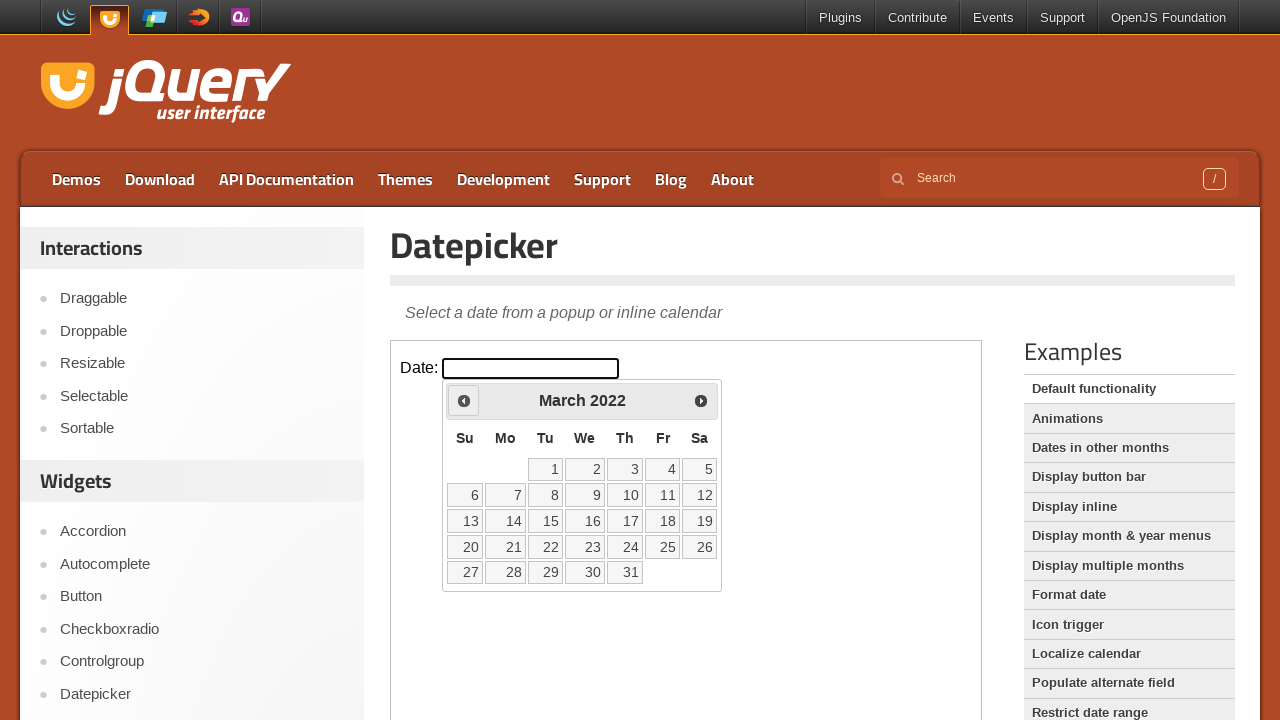

Clicked previous month arrow to navigate backwards in time at (464, 400) on iframe >> nth=0 >> internal:control=enter-frame >> xpath=//*[@id="ui-datepicker-
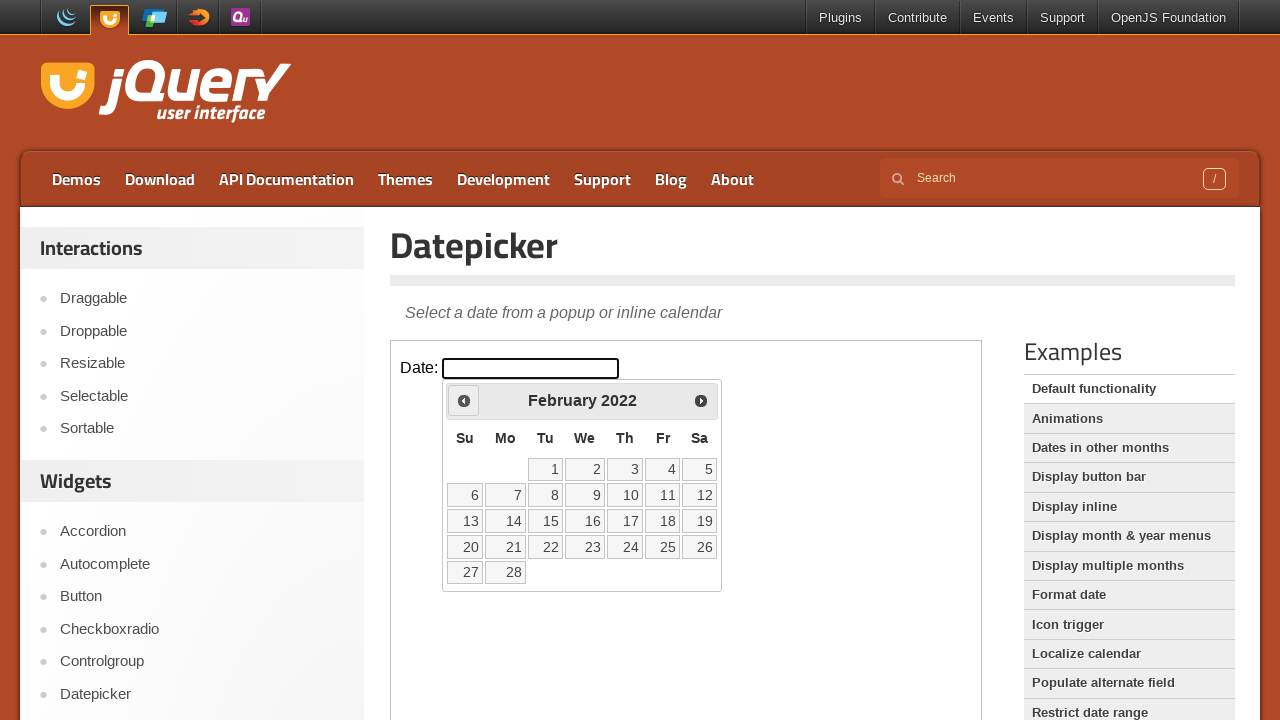

Checked current datepicker month: February, year: 2022
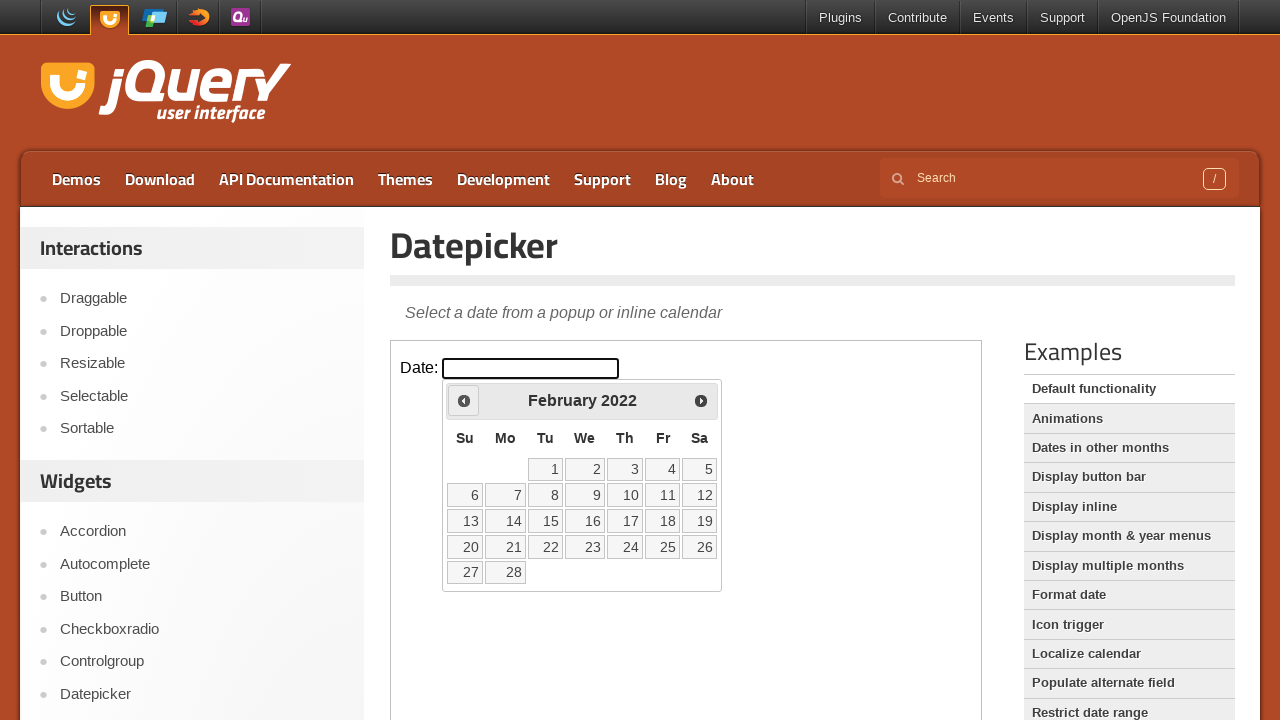

Clicked previous month arrow to navigate backwards in time at (464, 400) on iframe >> nth=0 >> internal:control=enter-frame >> xpath=//*[@id="ui-datepicker-
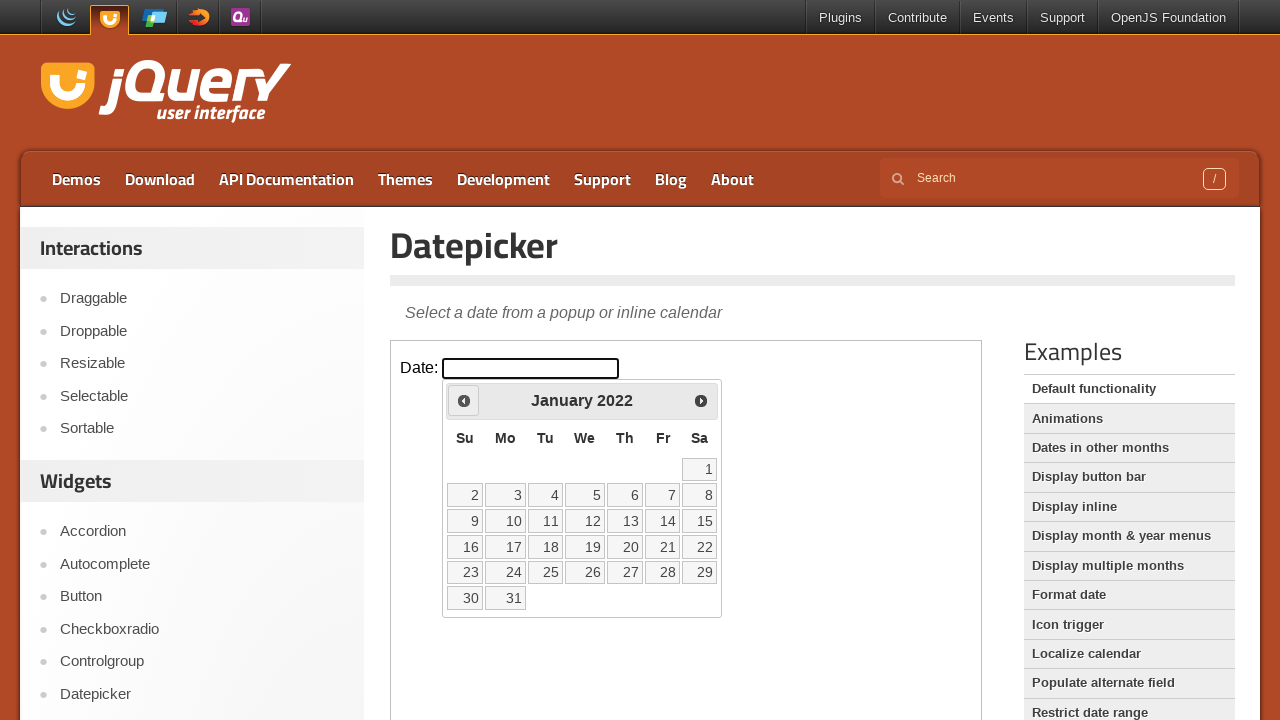

Checked current datepicker month: January, year: 2022
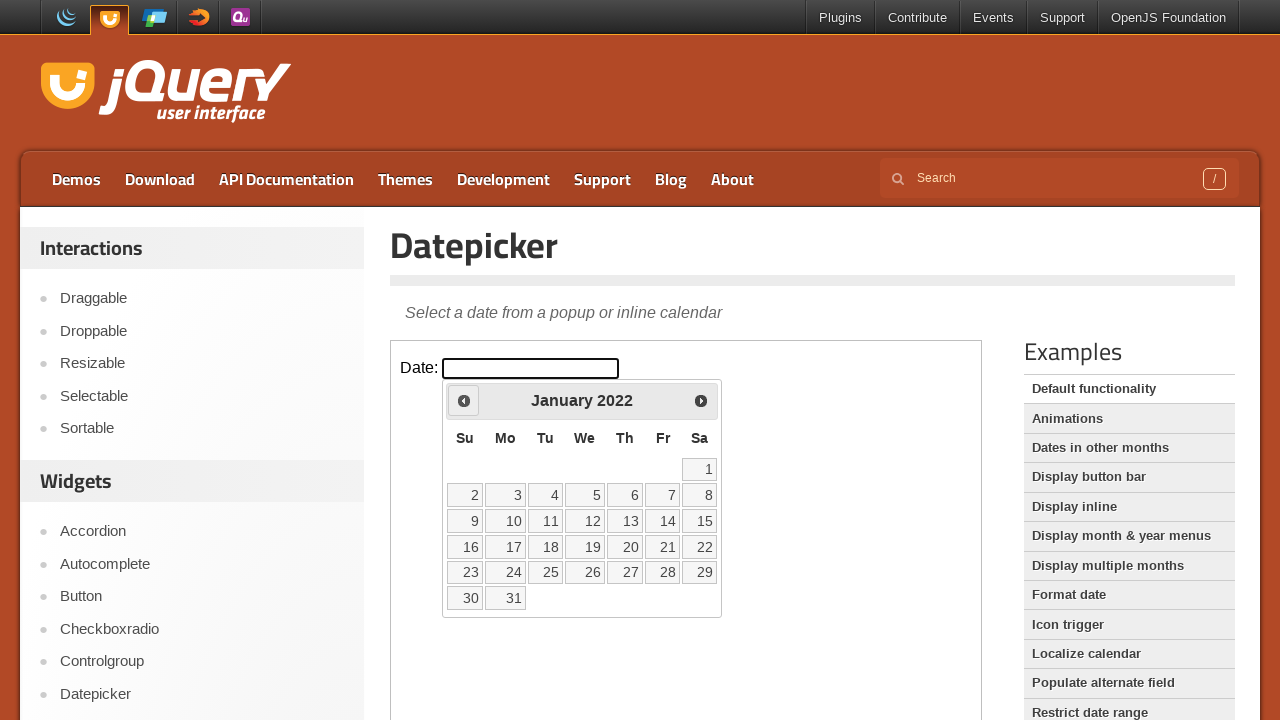

Clicked previous month arrow to navigate backwards in time at (464, 400) on iframe >> nth=0 >> internal:control=enter-frame >> xpath=//*[@id="ui-datepicker-
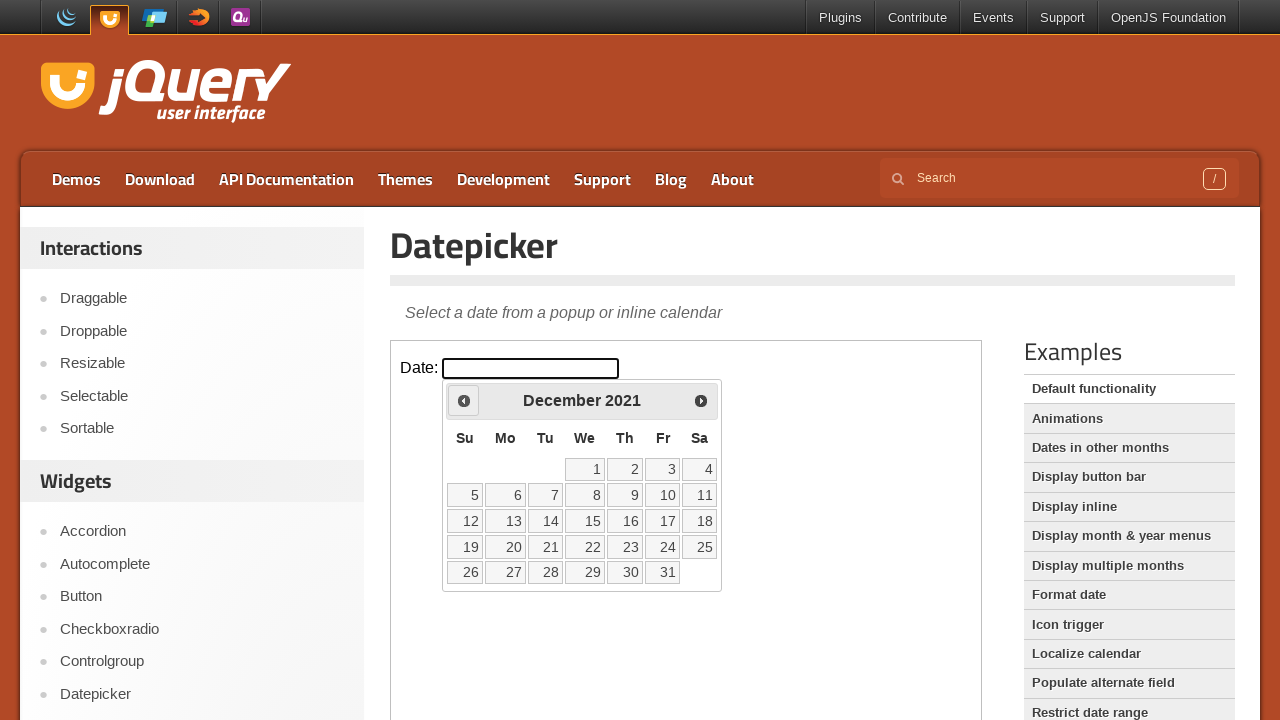

Checked current datepicker month: December, year: 2021
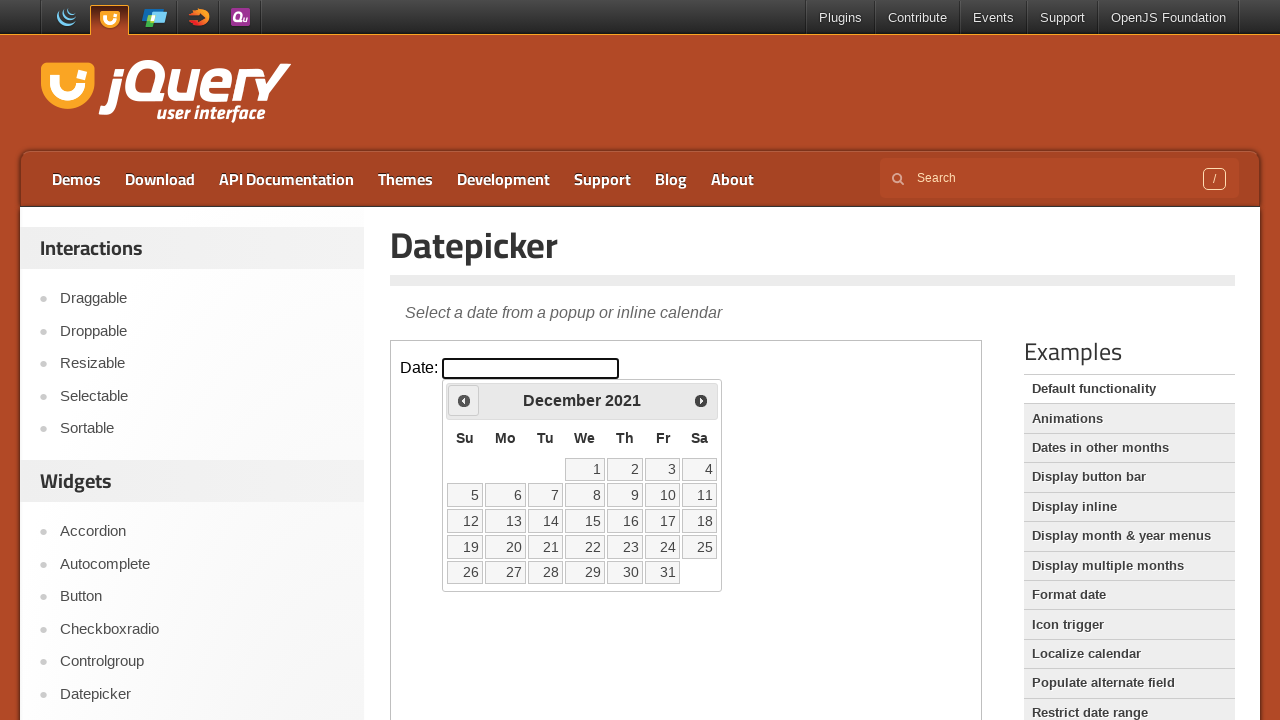

Clicked previous month arrow to navigate backwards in time at (464, 400) on iframe >> nth=0 >> internal:control=enter-frame >> xpath=//*[@id="ui-datepicker-
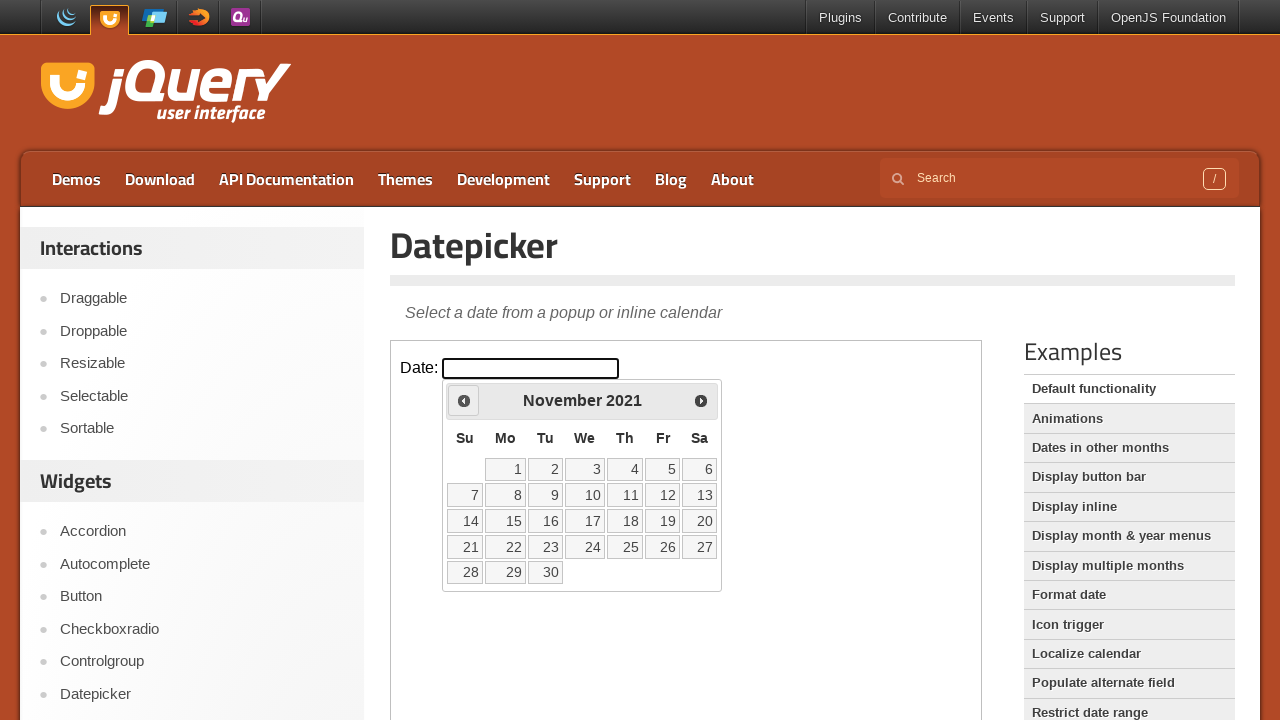

Checked current datepicker month: November, year: 2021
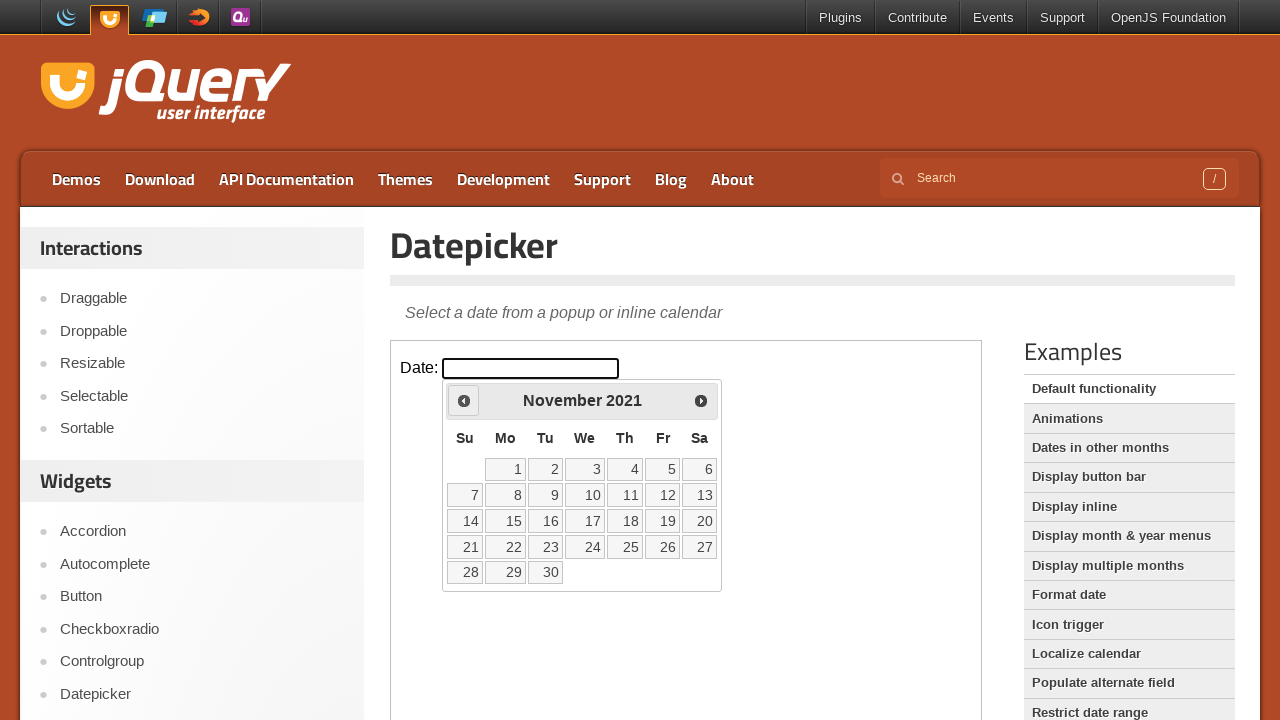

Clicked previous month arrow to navigate backwards in time at (464, 400) on iframe >> nth=0 >> internal:control=enter-frame >> xpath=//*[@id="ui-datepicker-
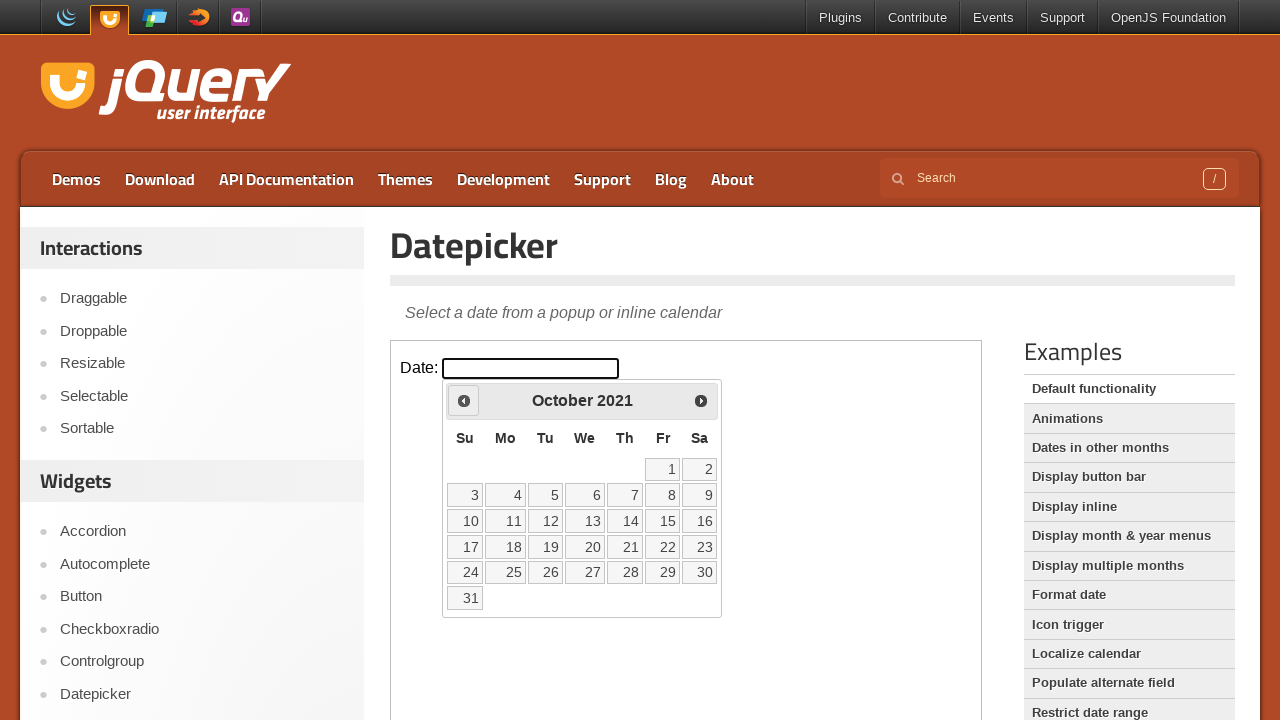

Checked current datepicker month: October, year: 2021
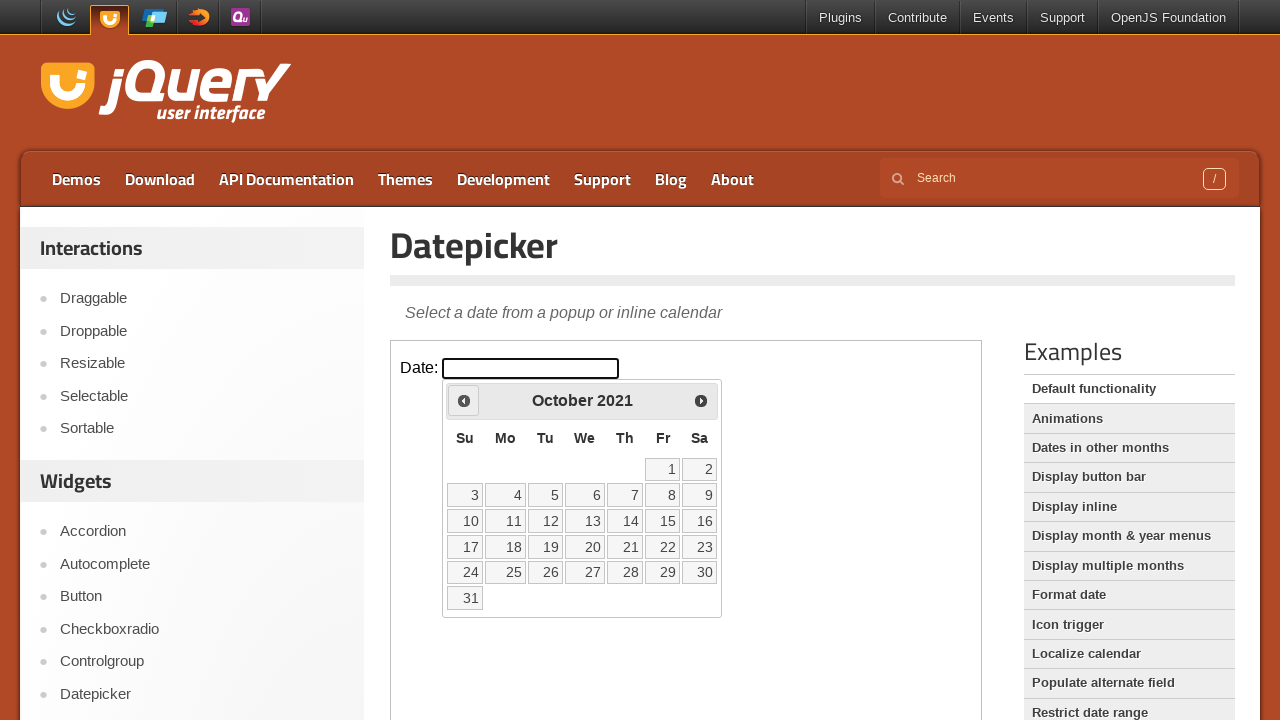

Clicked previous month arrow to navigate backwards in time at (464, 400) on iframe >> nth=0 >> internal:control=enter-frame >> xpath=//*[@id="ui-datepicker-
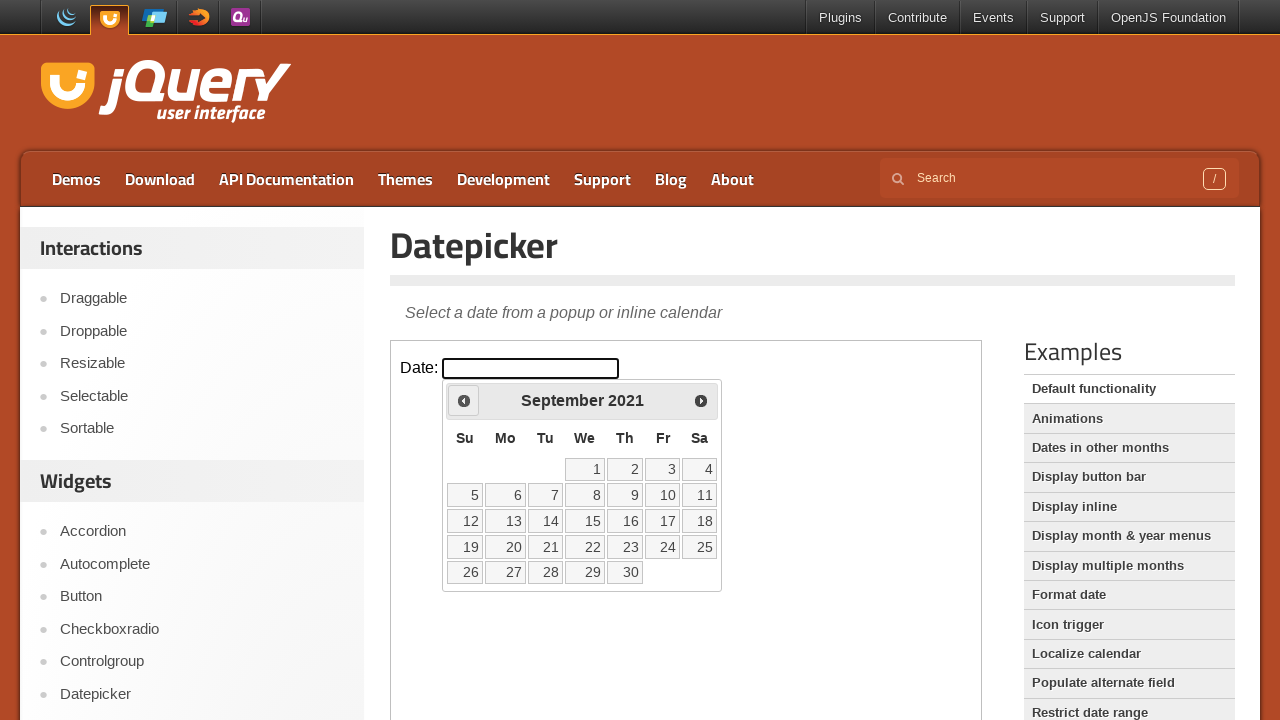

Checked current datepicker month: September, year: 2021
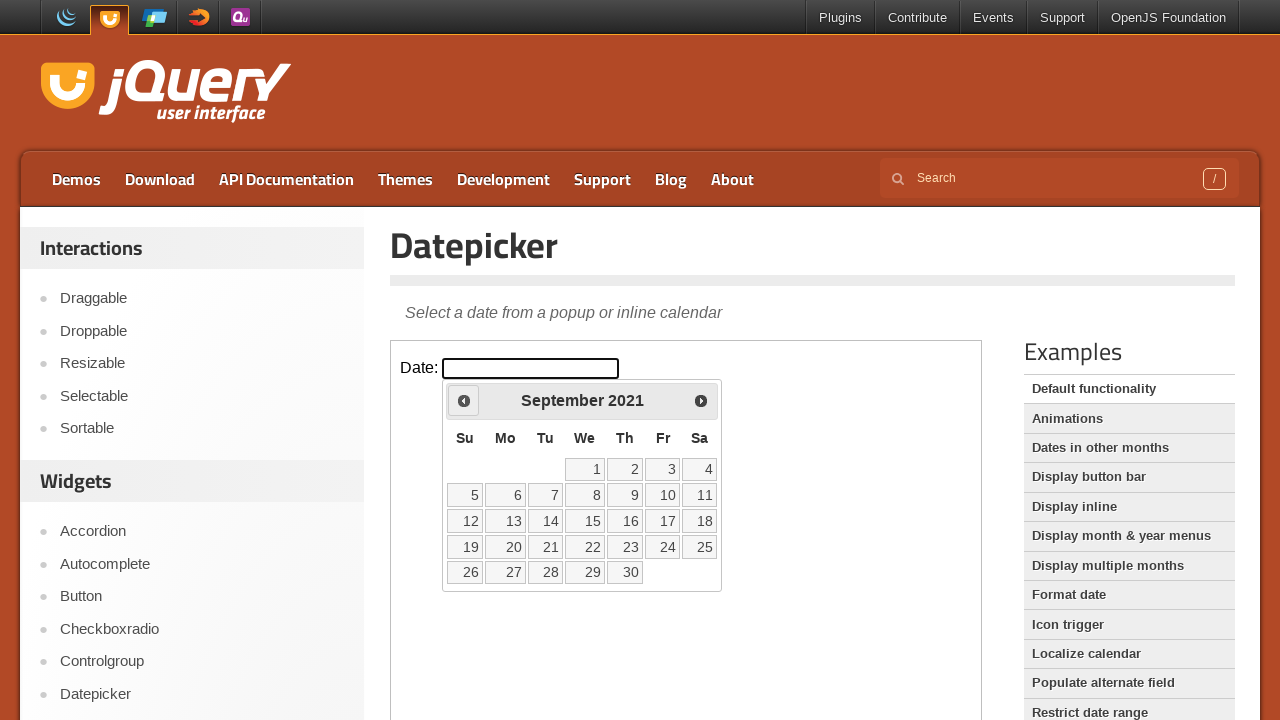

Clicked previous month arrow to navigate backwards in time at (464, 400) on iframe >> nth=0 >> internal:control=enter-frame >> xpath=//*[@id="ui-datepicker-
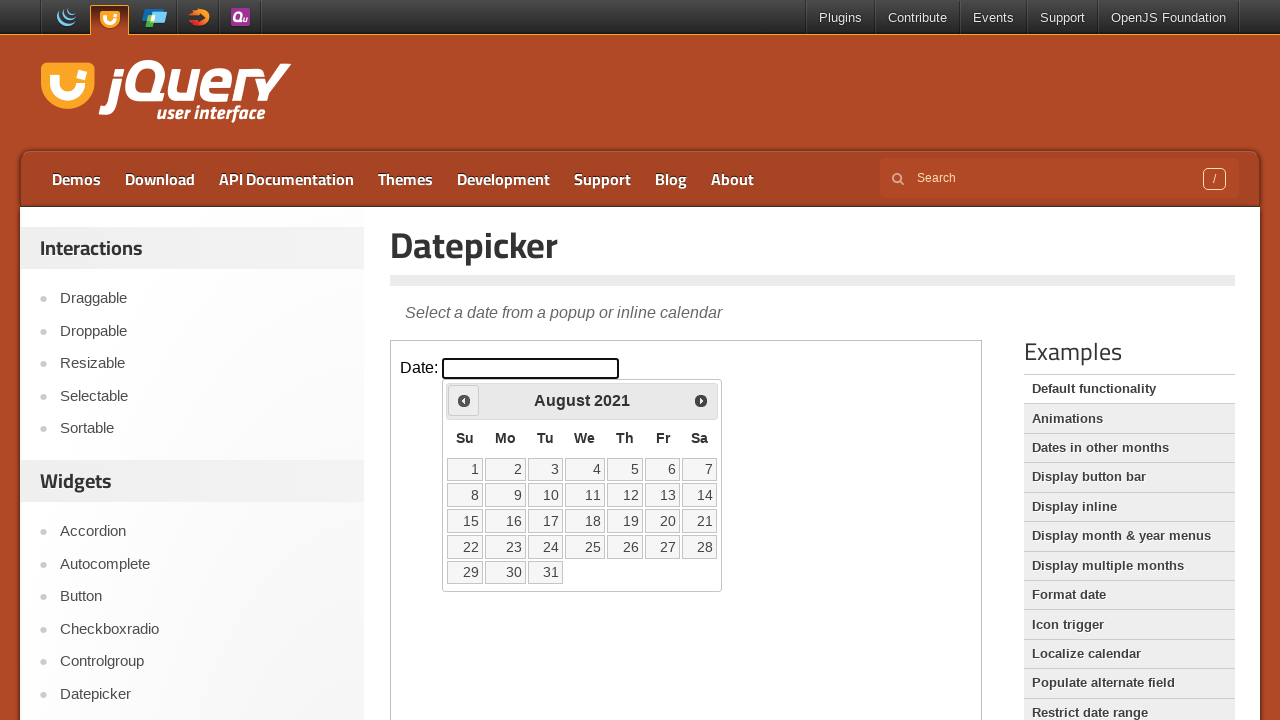

Checked current datepicker month: August, year: 2021
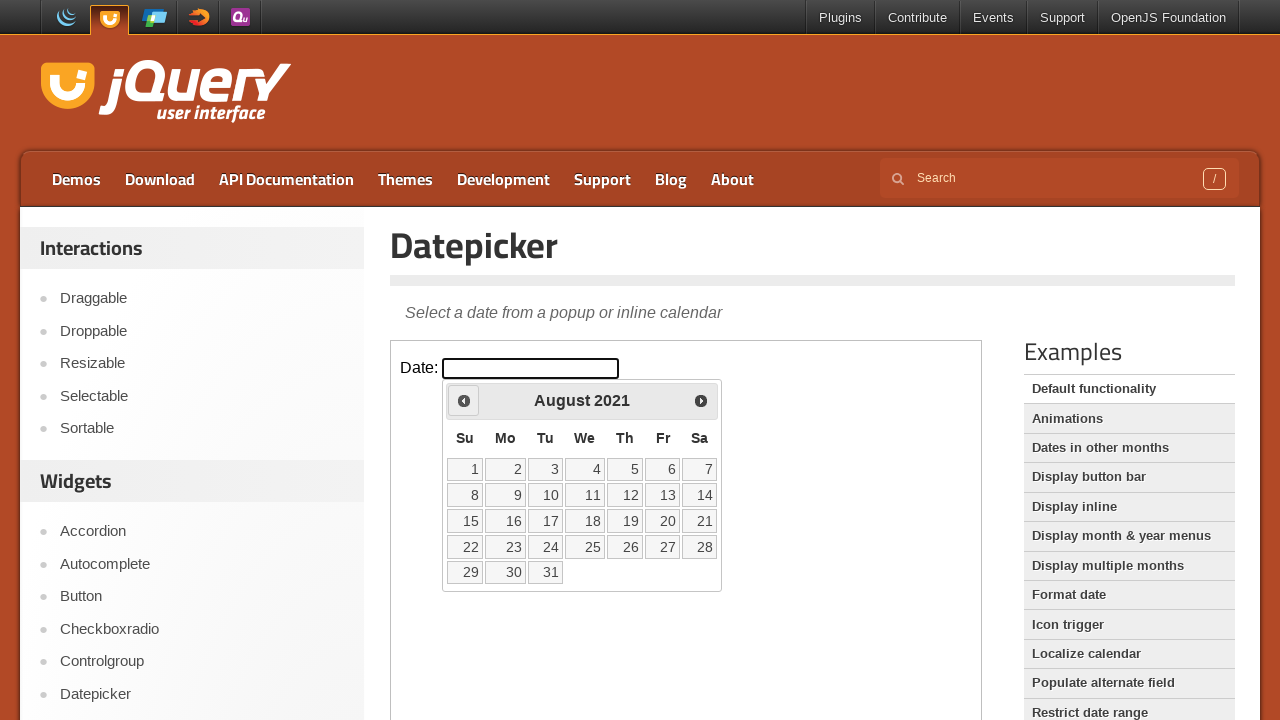

Clicked previous month arrow to navigate backwards in time at (464, 400) on iframe >> nth=0 >> internal:control=enter-frame >> xpath=//*[@id="ui-datepicker-
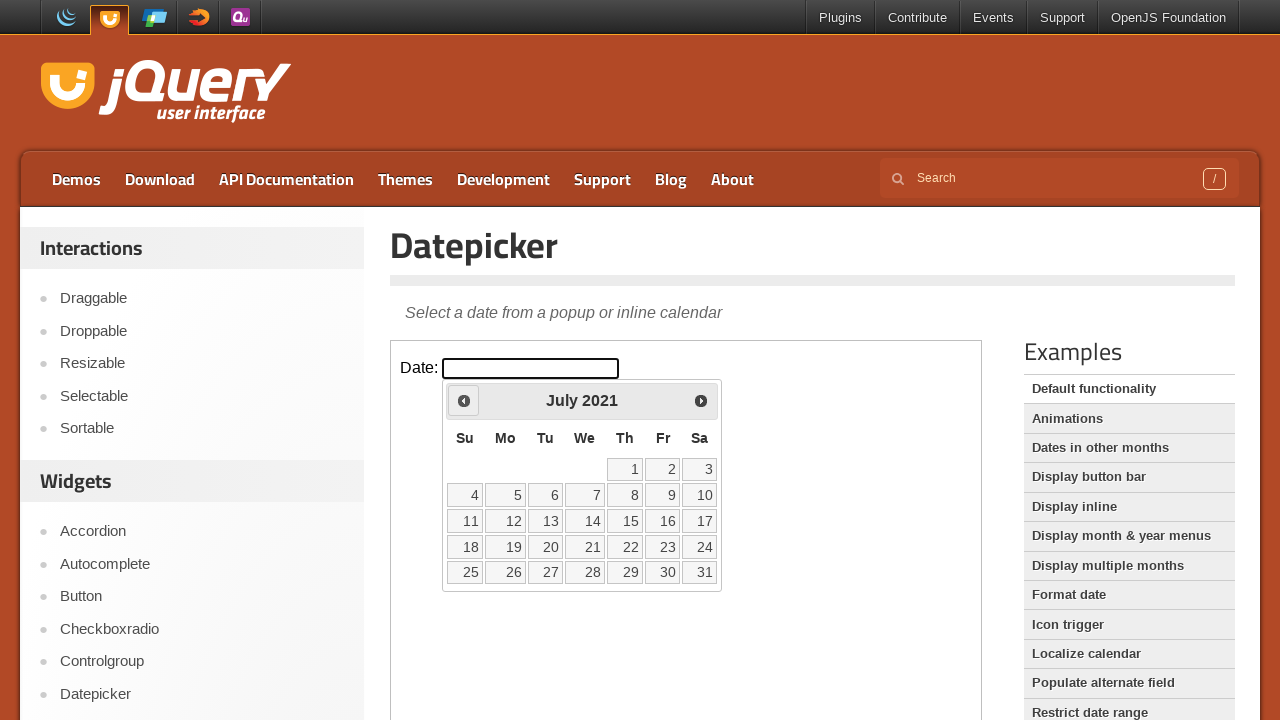

Checked current datepicker month: July, year: 2021
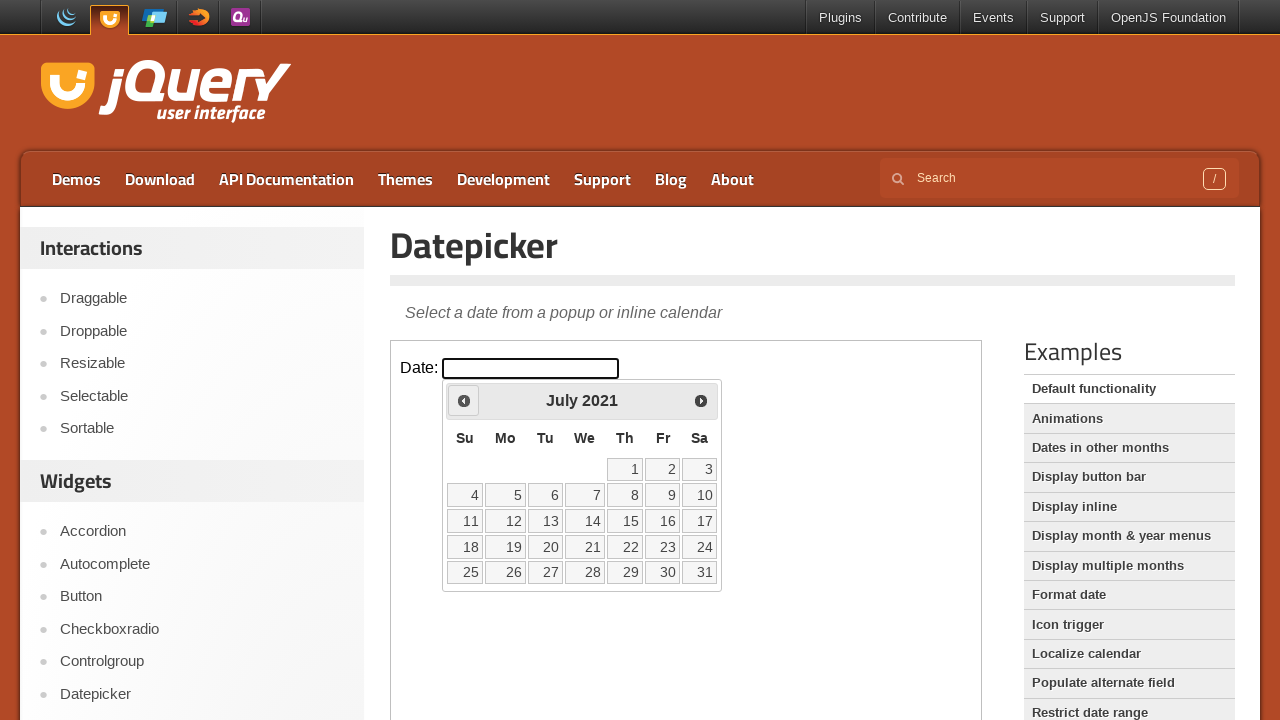

Clicked previous month arrow to navigate backwards in time at (464, 400) on iframe >> nth=0 >> internal:control=enter-frame >> xpath=//*[@id="ui-datepicker-
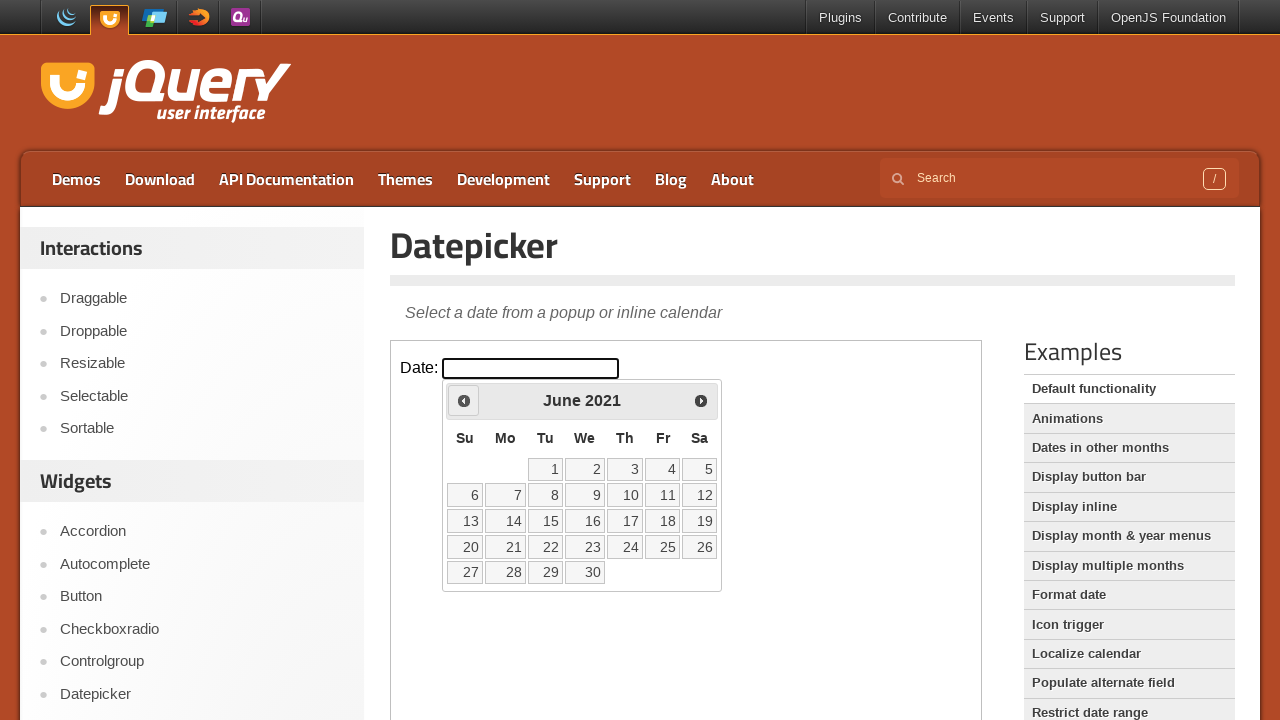

Checked current datepicker month: June, year: 2021
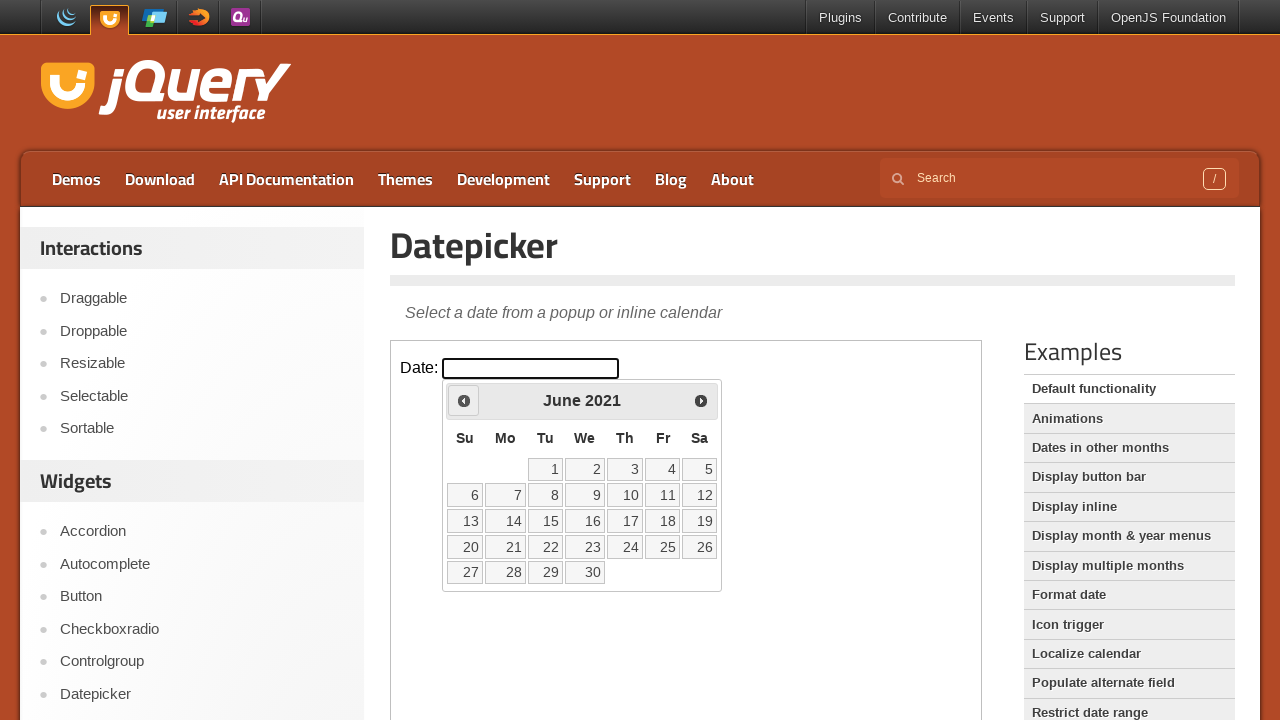

Clicked previous month arrow to navigate backwards in time at (464, 400) on iframe >> nth=0 >> internal:control=enter-frame >> xpath=//*[@id="ui-datepicker-
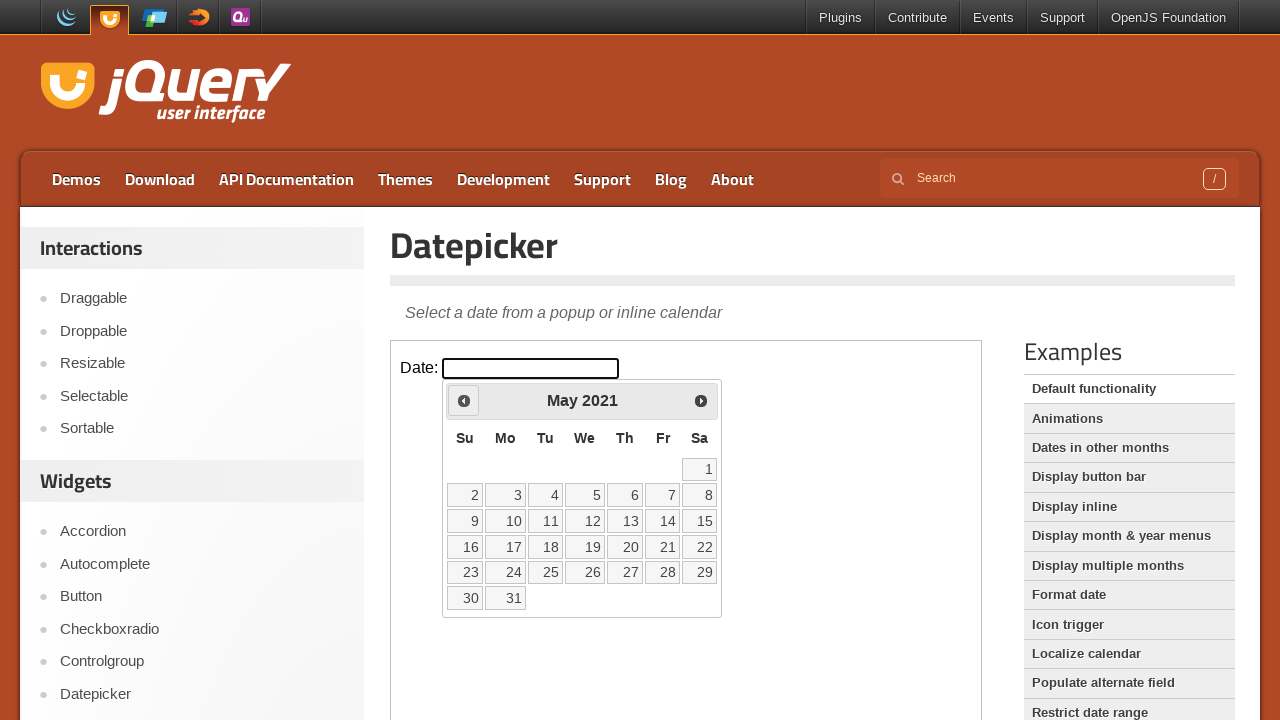

Checked current datepicker month: May, year: 2021
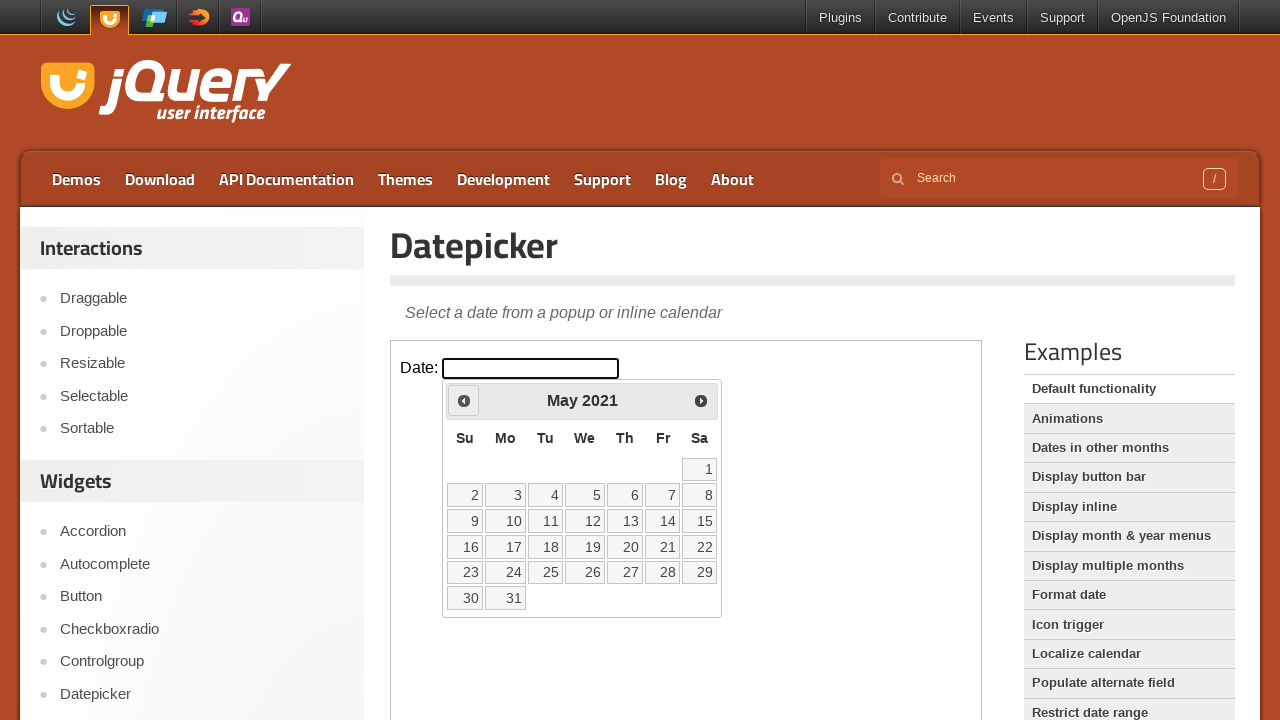

Clicked previous month arrow to navigate backwards in time at (464, 400) on iframe >> nth=0 >> internal:control=enter-frame >> xpath=//*[@id="ui-datepicker-
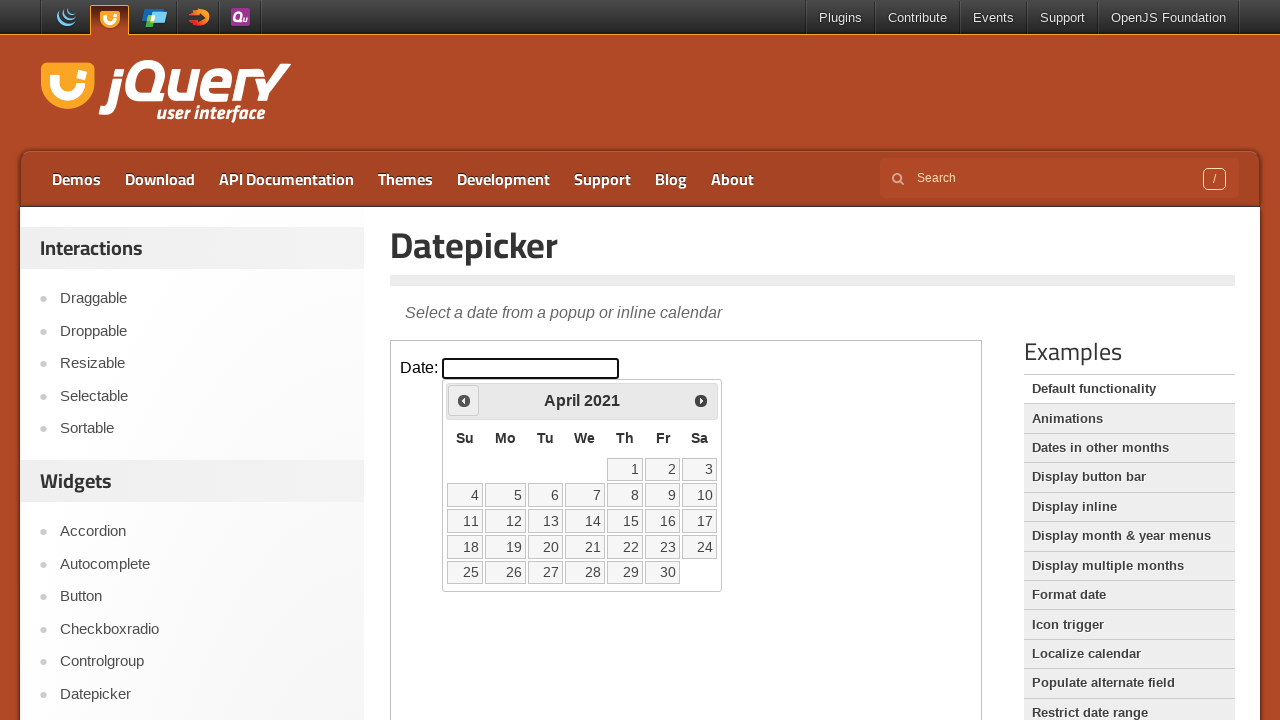

Checked current datepicker month: April, year: 2021
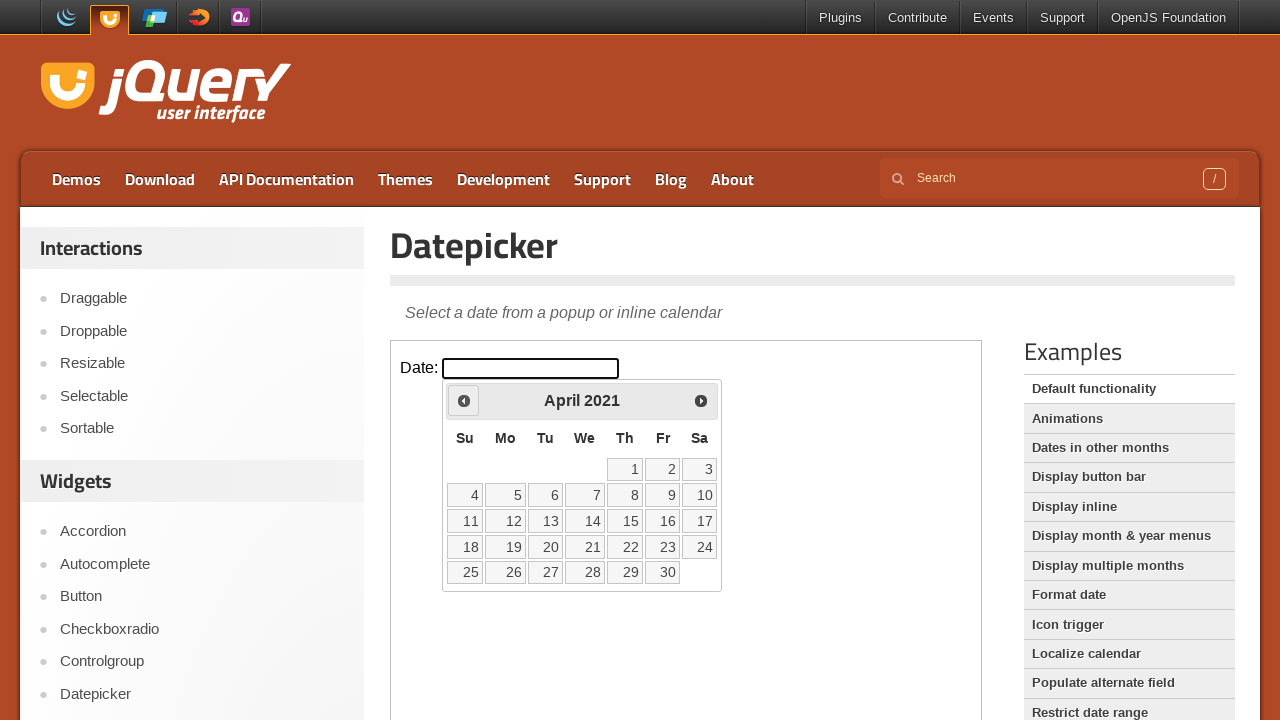

Clicked previous month arrow to navigate backwards in time at (464, 400) on iframe >> nth=0 >> internal:control=enter-frame >> xpath=//*[@id="ui-datepicker-
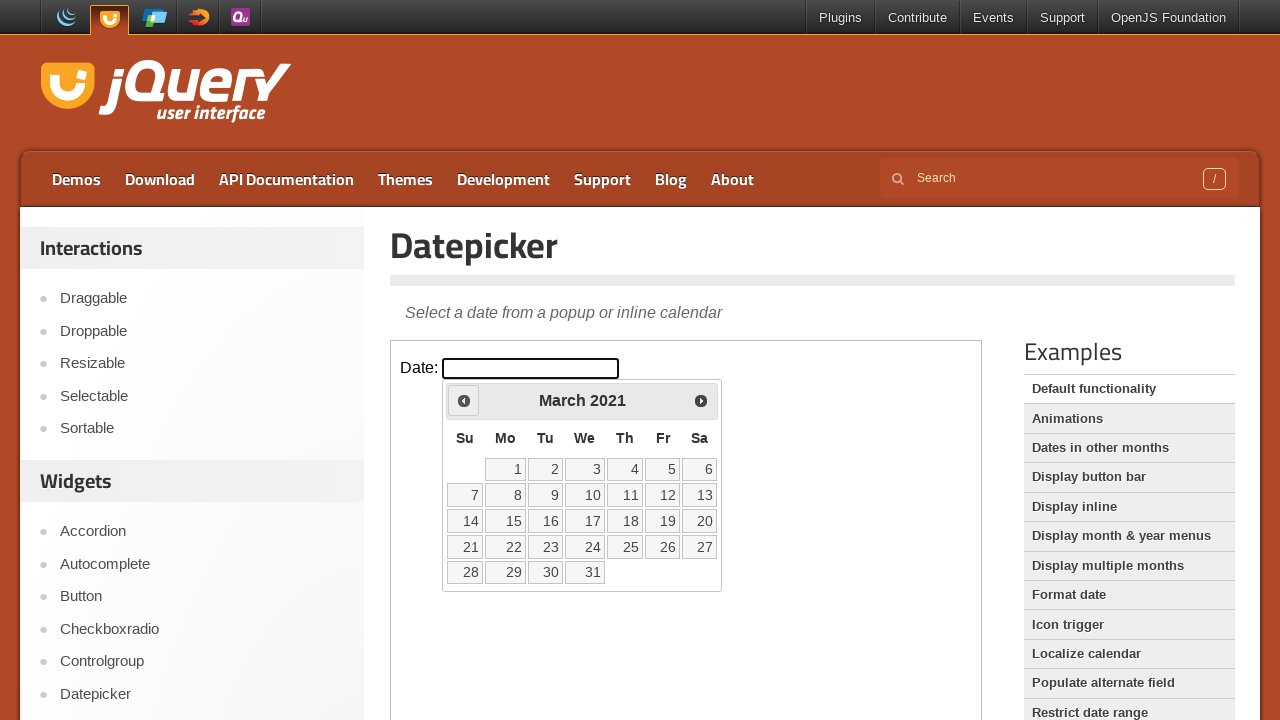

Checked current datepicker month: March, year: 2021
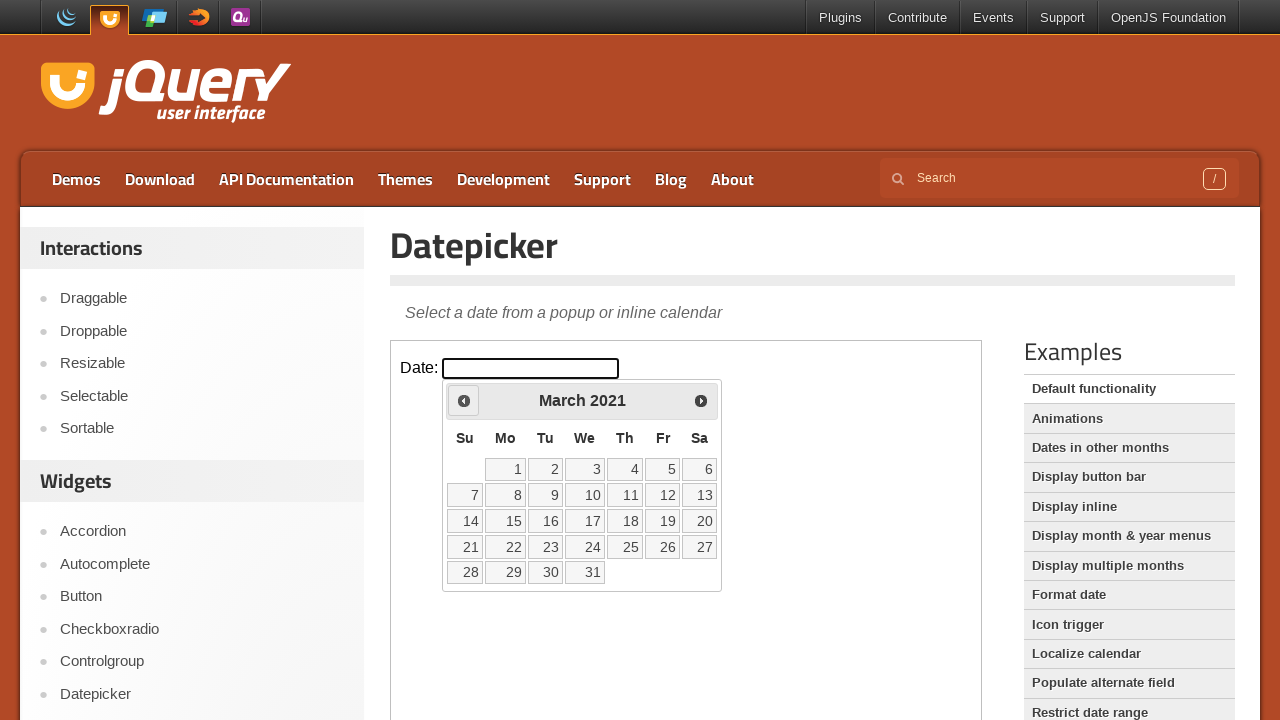

Clicked previous month arrow to navigate backwards in time at (464, 400) on iframe >> nth=0 >> internal:control=enter-frame >> xpath=//*[@id="ui-datepicker-
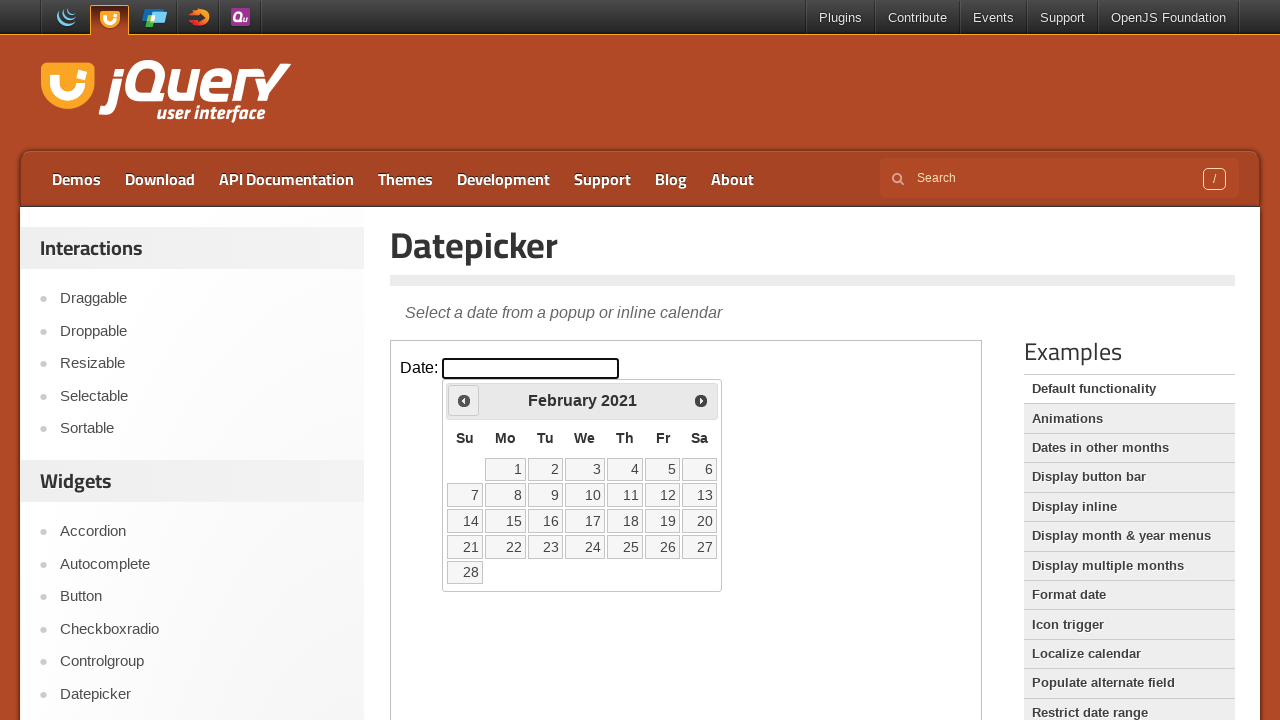

Checked current datepicker month: February, year: 2021
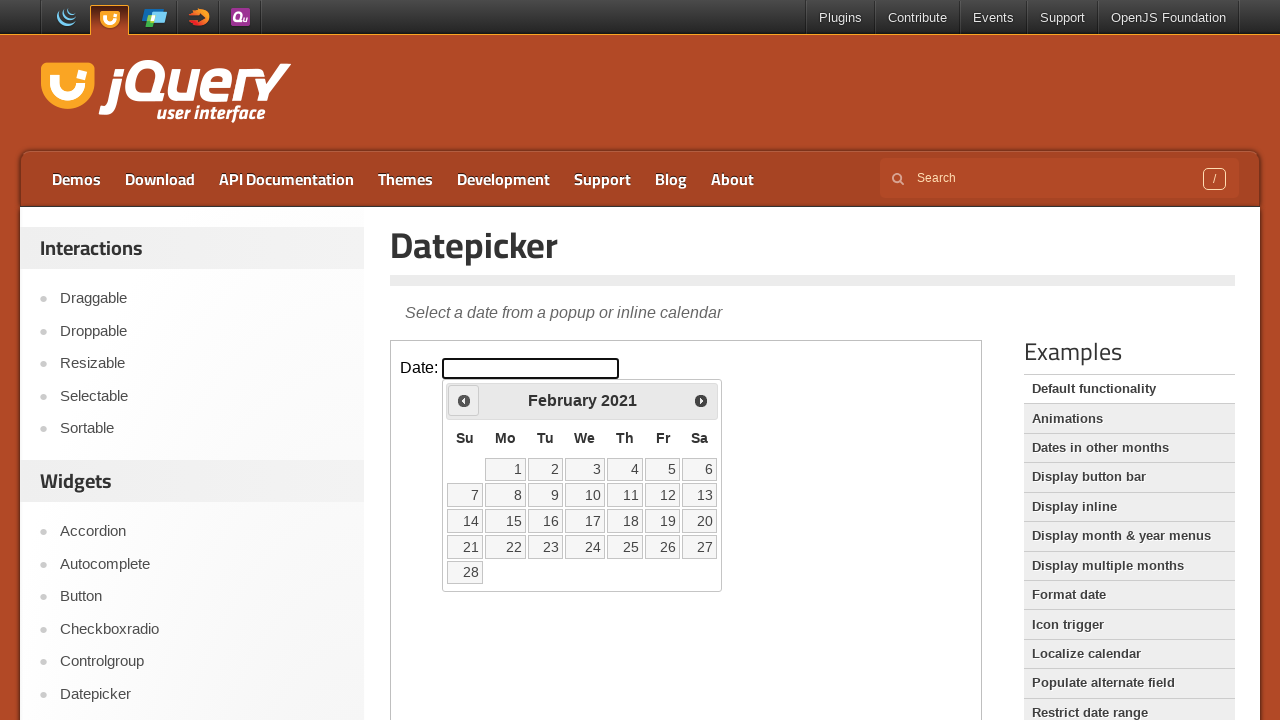

Clicked previous month arrow to navigate backwards in time at (464, 400) on iframe >> nth=0 >> internal:control=enter-frame >> xpath=//*[@id="ui-datepicker-
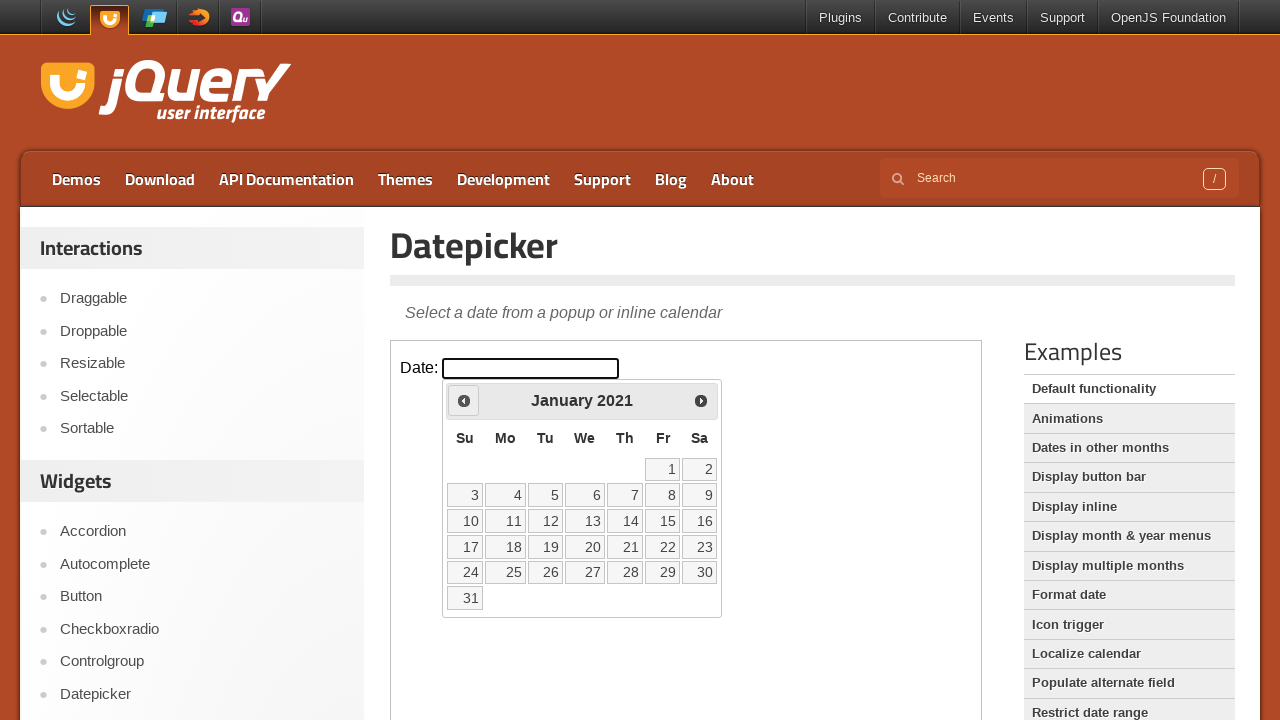

Checked current datepicker month: January, year: 2021
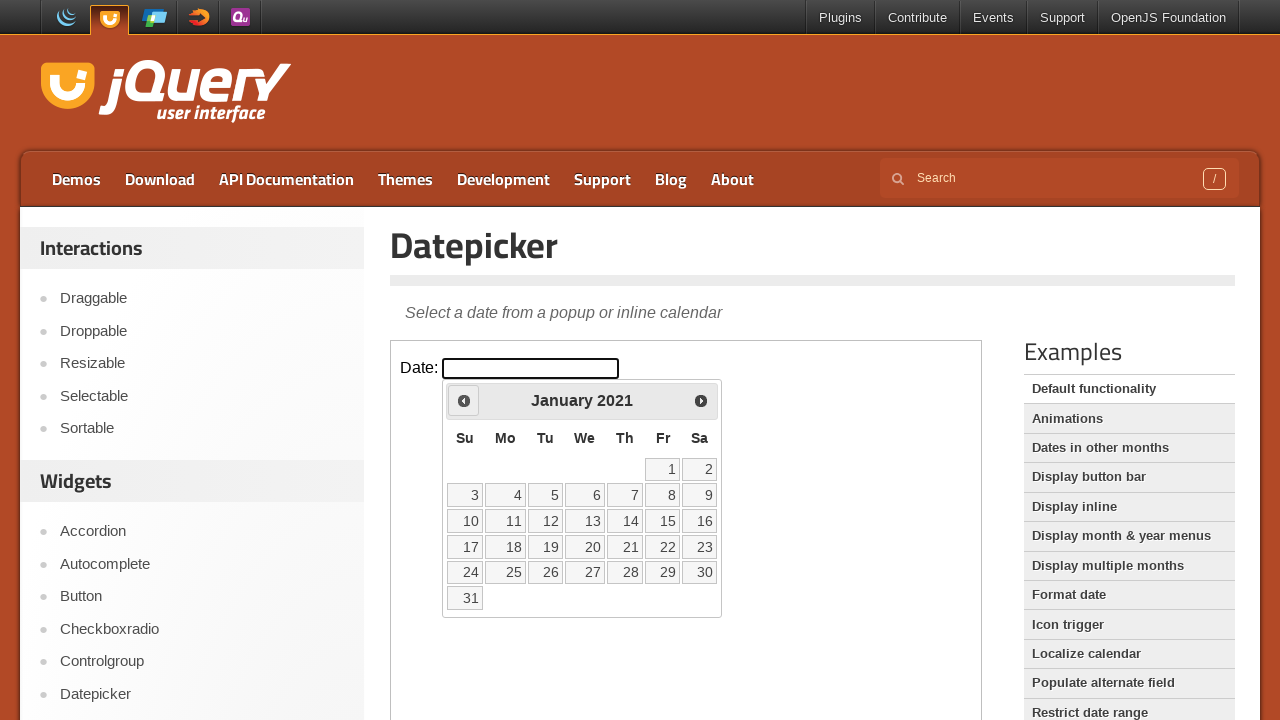

Clicked previous month arrow to navigate backwards in time at (464, 400) on iframe >> nth=0 >> internal:control=enter-frame >> xpath=//*[@id="ui-datepicker-
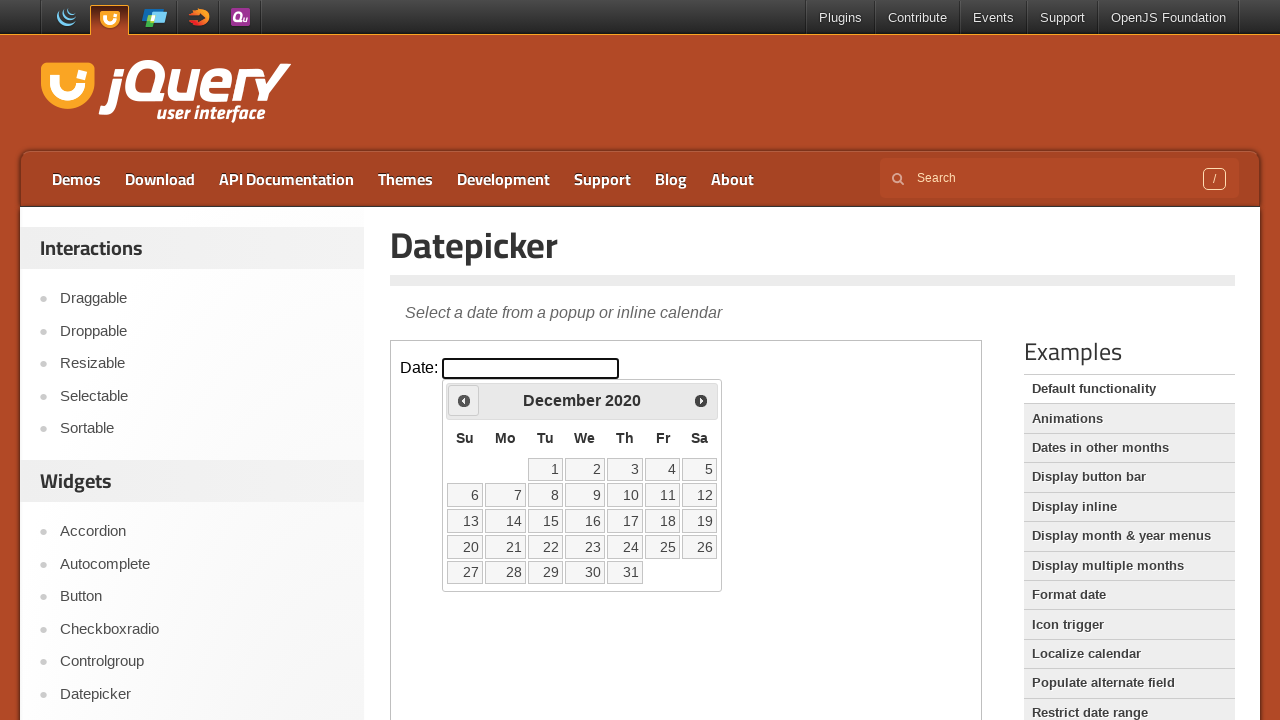

Checked current datepicker month: December, year: 2020
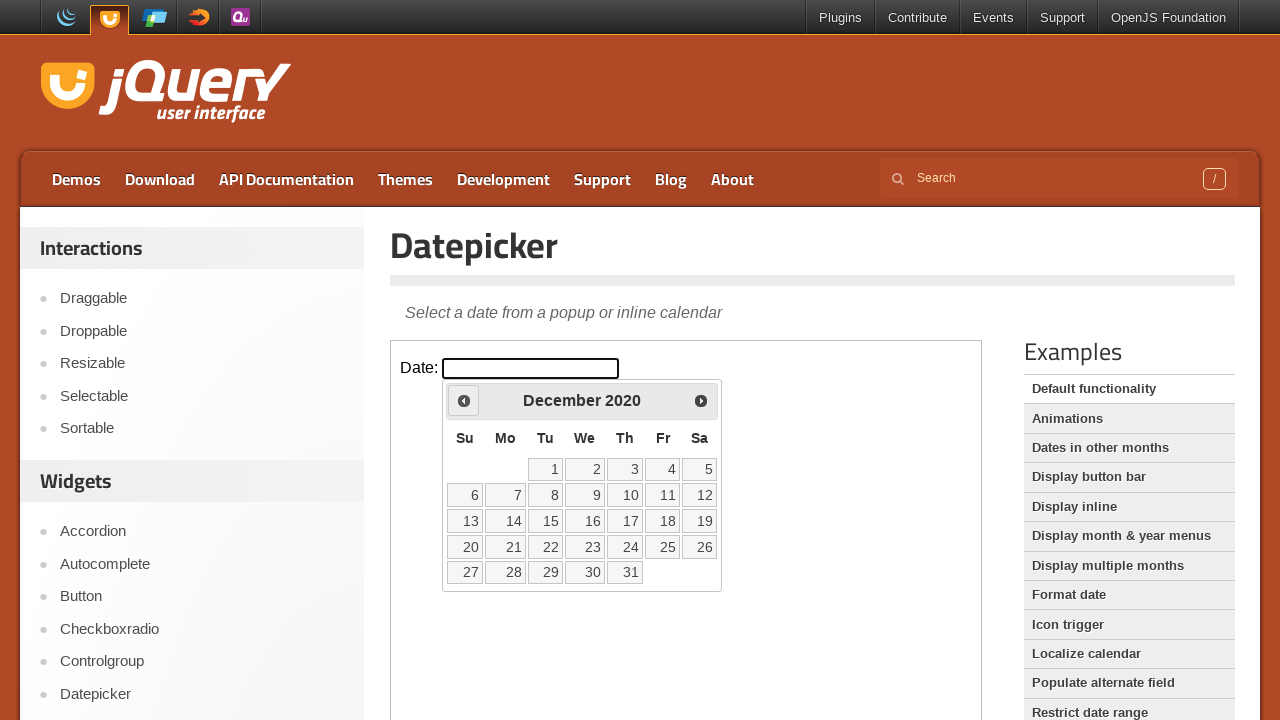

Clicked previous month arrow to navigate backwards in time at (464, 400) on iframe >> nth=0 >> internal:control=enter-frame >> xpath=//*[@id="ui-datepicker-
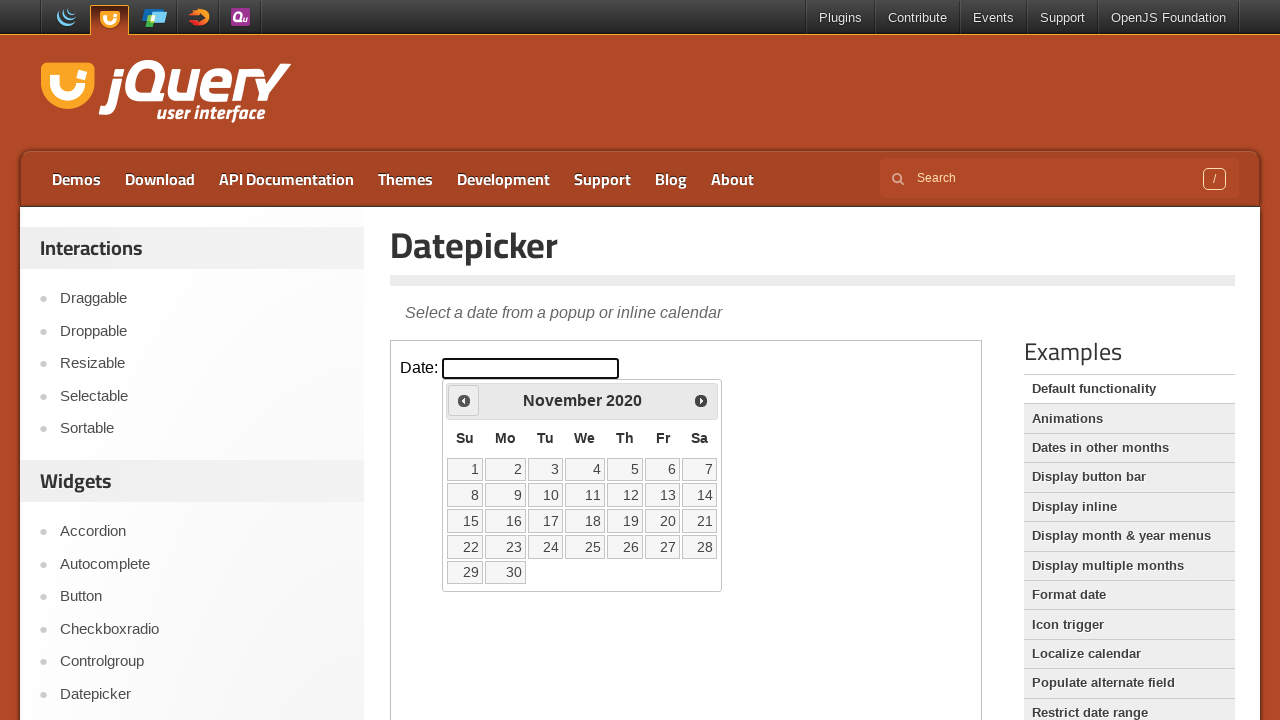

Checked current datepicker month: November, year: 2020
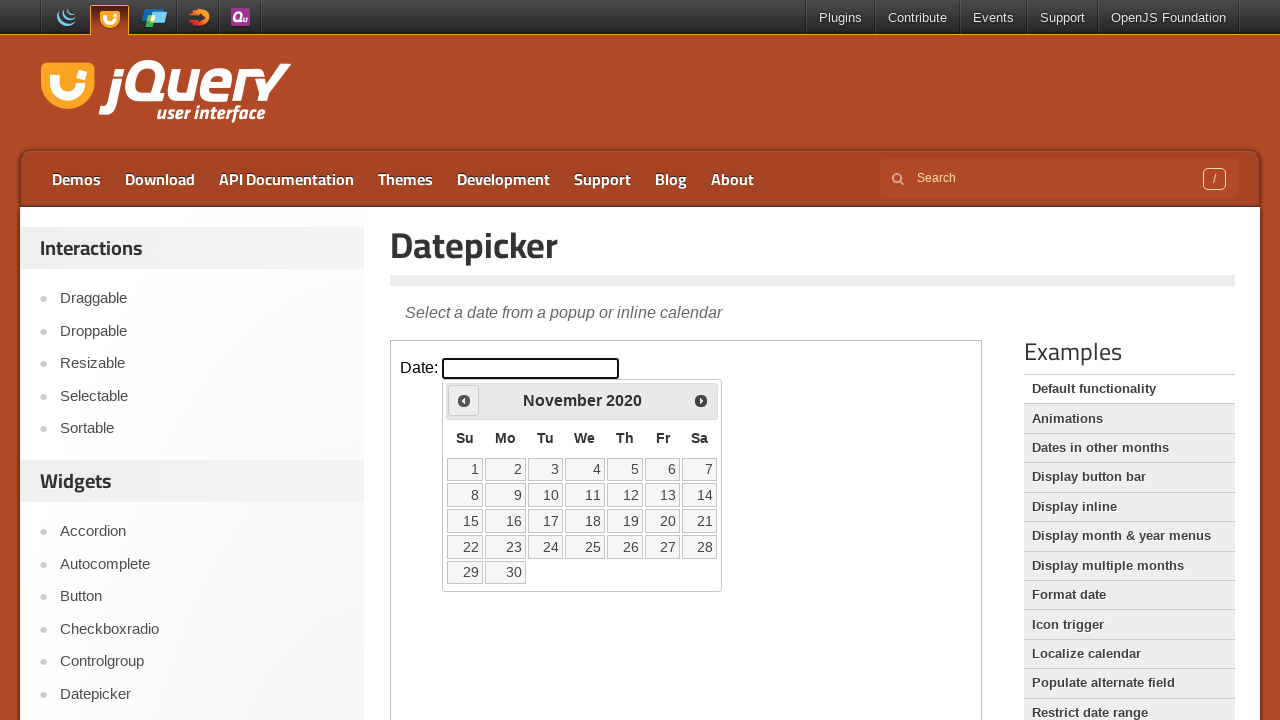

Clicked previous month arrow to navigate backwards in time at (464, 400) on iframe >> nth=0 >> internal:control=enter-frame >> xpath=//*[@id="ui-datepicker-
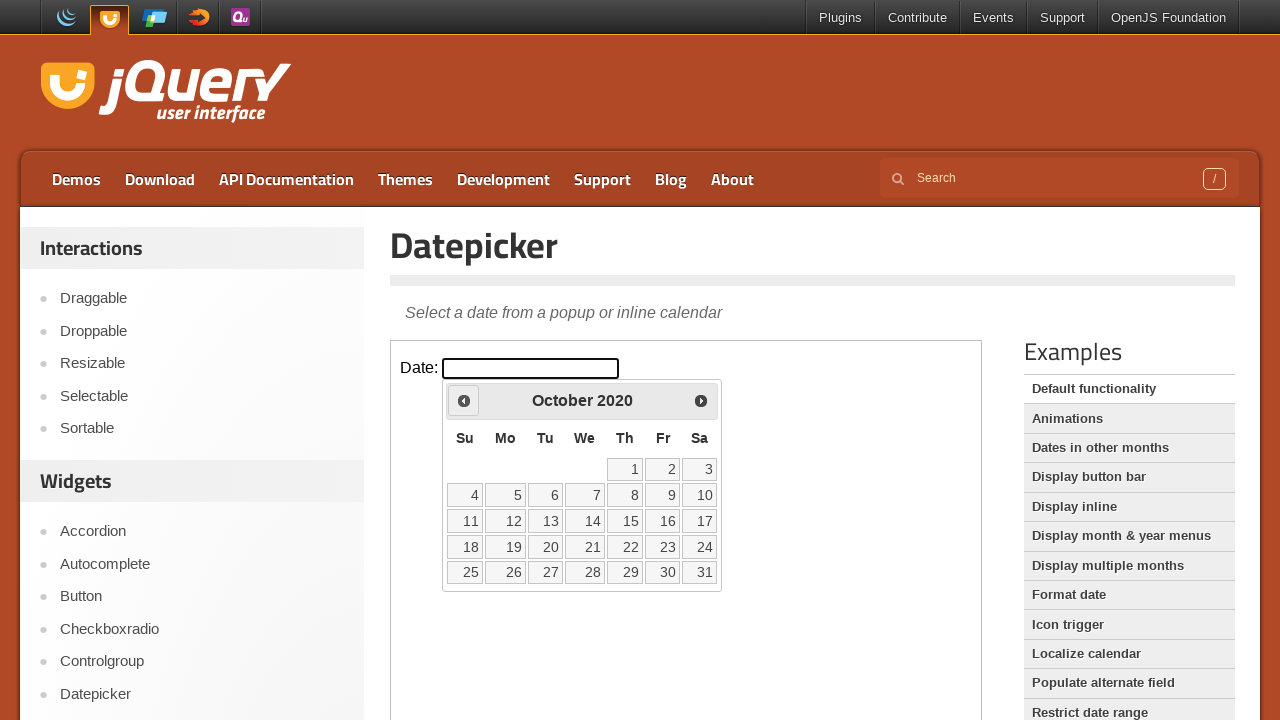

Checked current datepicker month: October, year: 2020
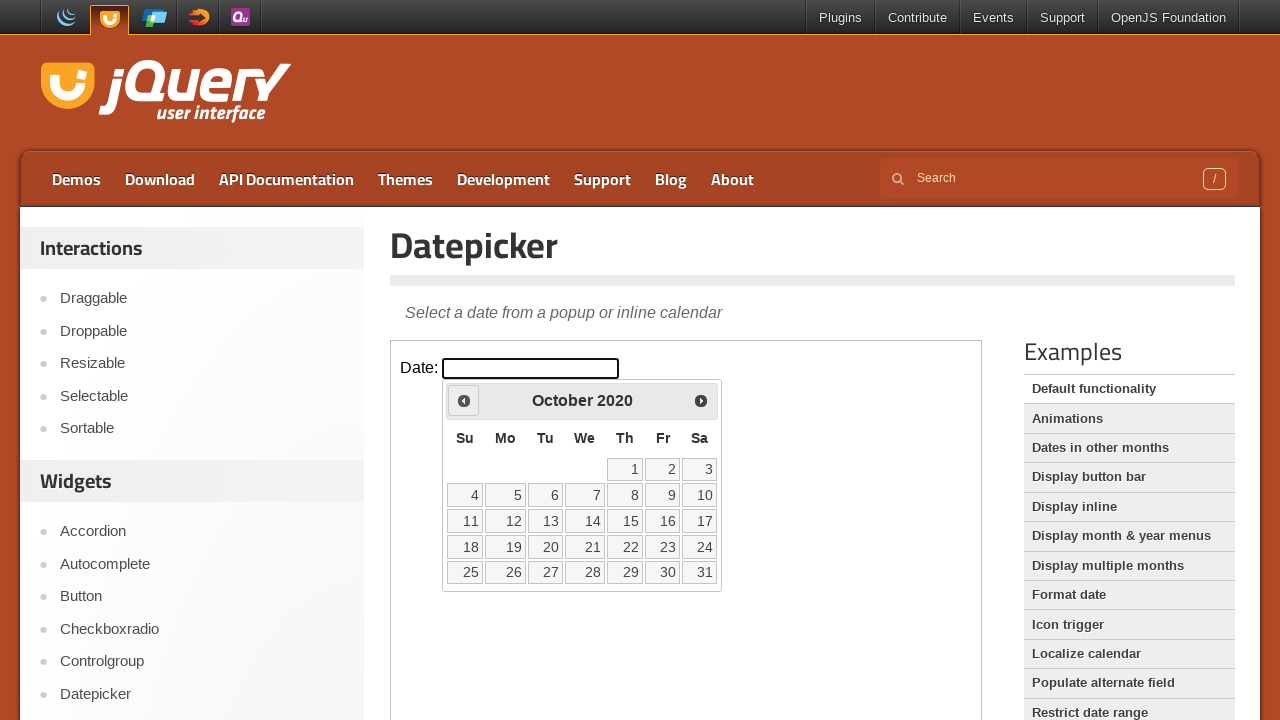

Clicked previous month arrow to navigate backwards in time at (464, 400) on iframe >> nth=0 >> internal:control=enter-frame >> xpath=//*[@id="ui-datepicker-
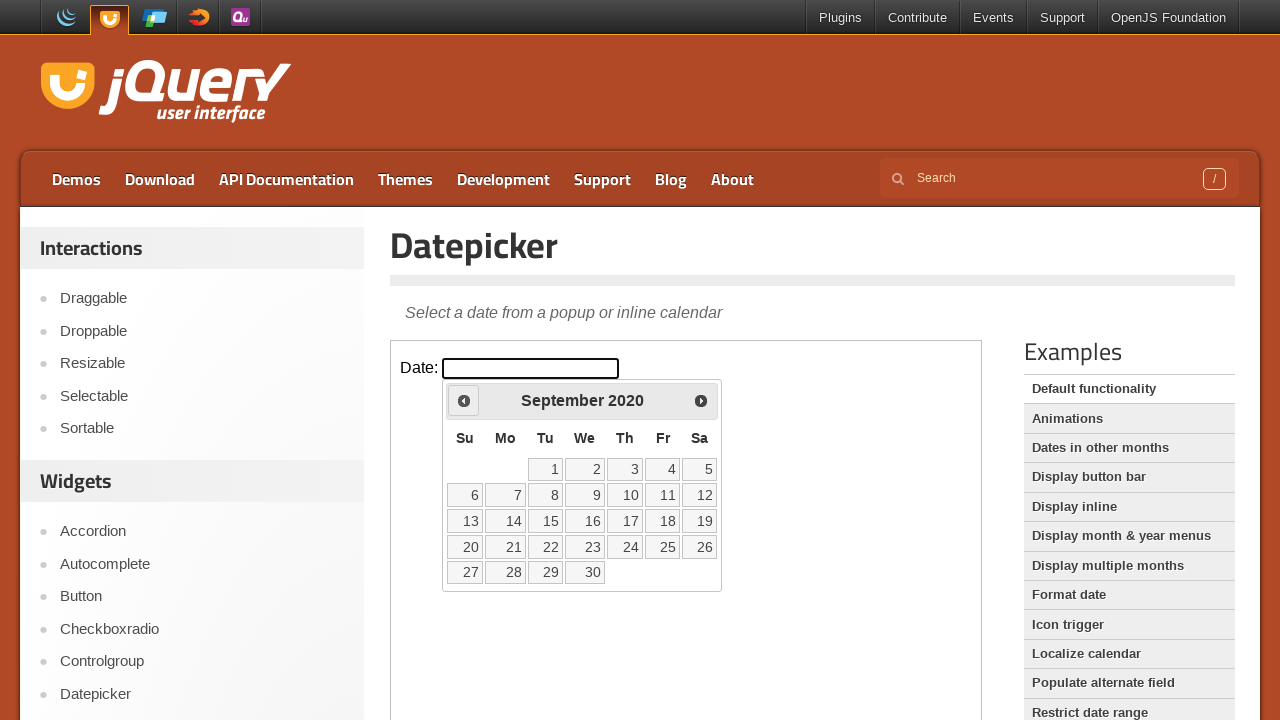

Checked current datepicker month: September, year: 2020
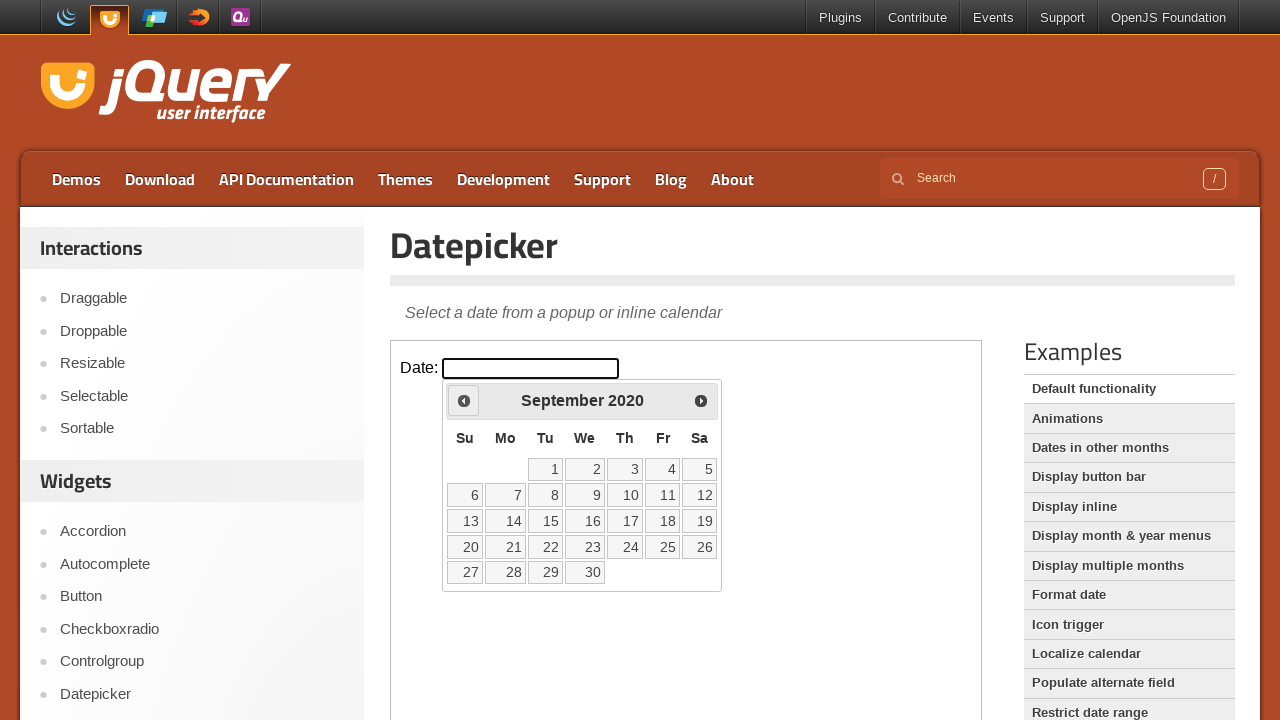

Clicked previous month arrow to navigate backwards in time at (464, 400) on iframe >> nth=0 >> internal:control=enter-frame >> xpath=//*[@id="ui-datepicker-
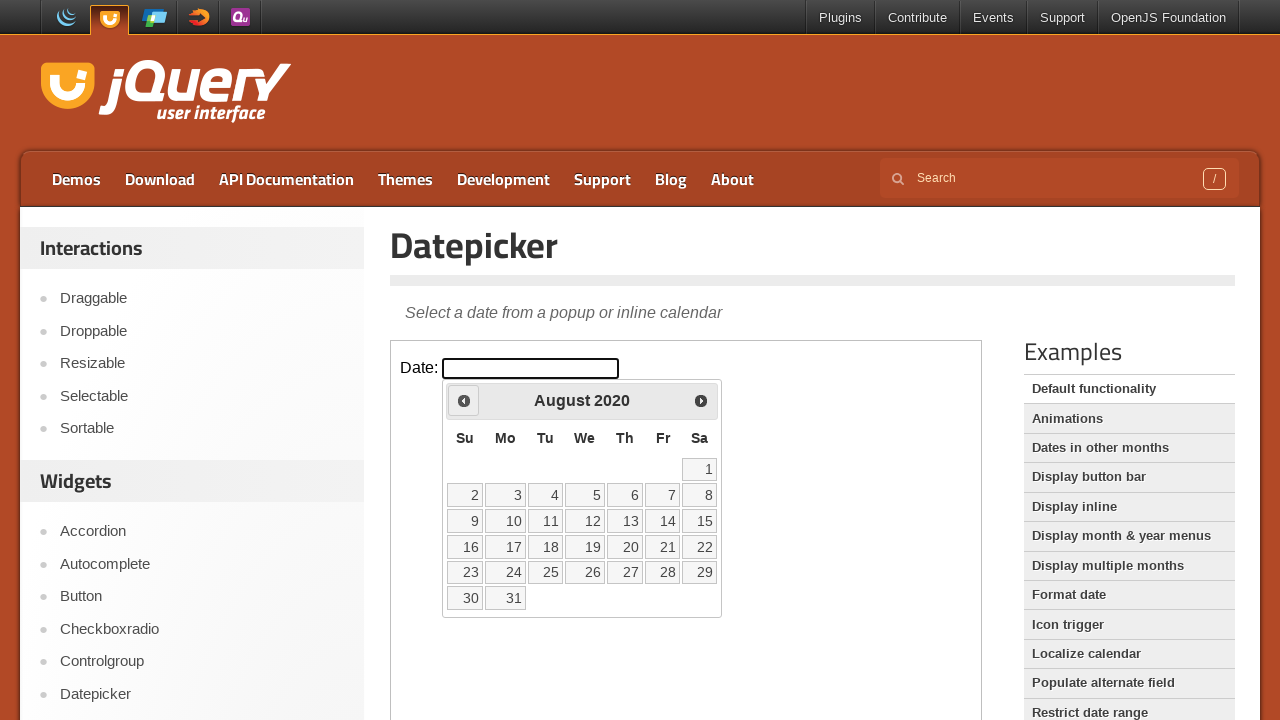

Checked current datepicker month: August, year: 2020
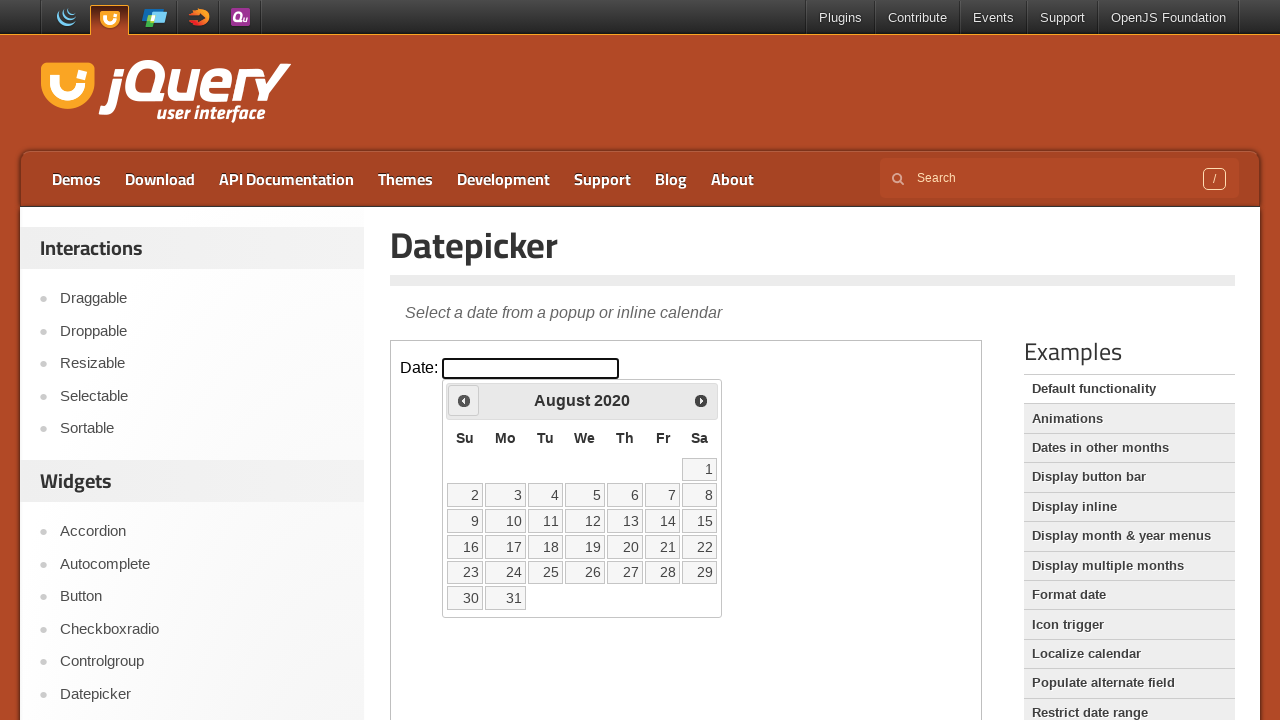

Clicked previous month arrow to navigate backwards in time at (464, 400) on iframe >> nth=0 >> internal:control=enter-frame >> xpath=//*[@id="ui-datepicker-
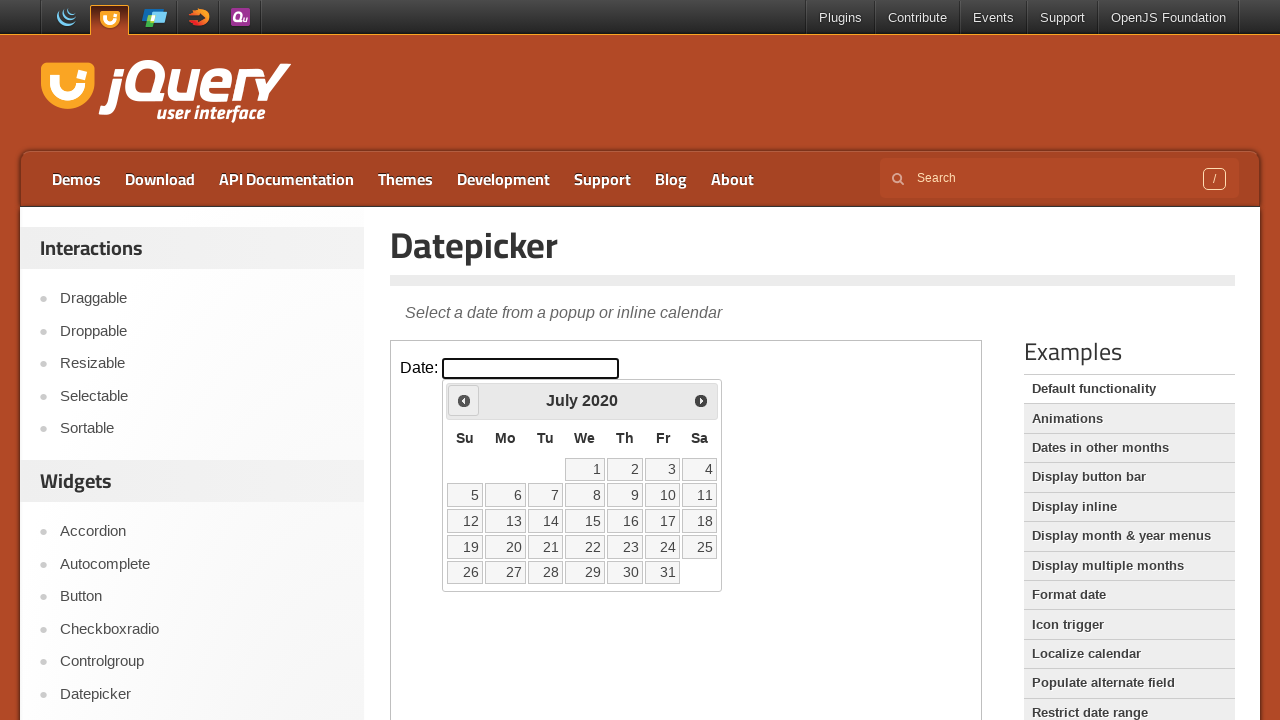

Checked current datepicker month: July, year: 2020
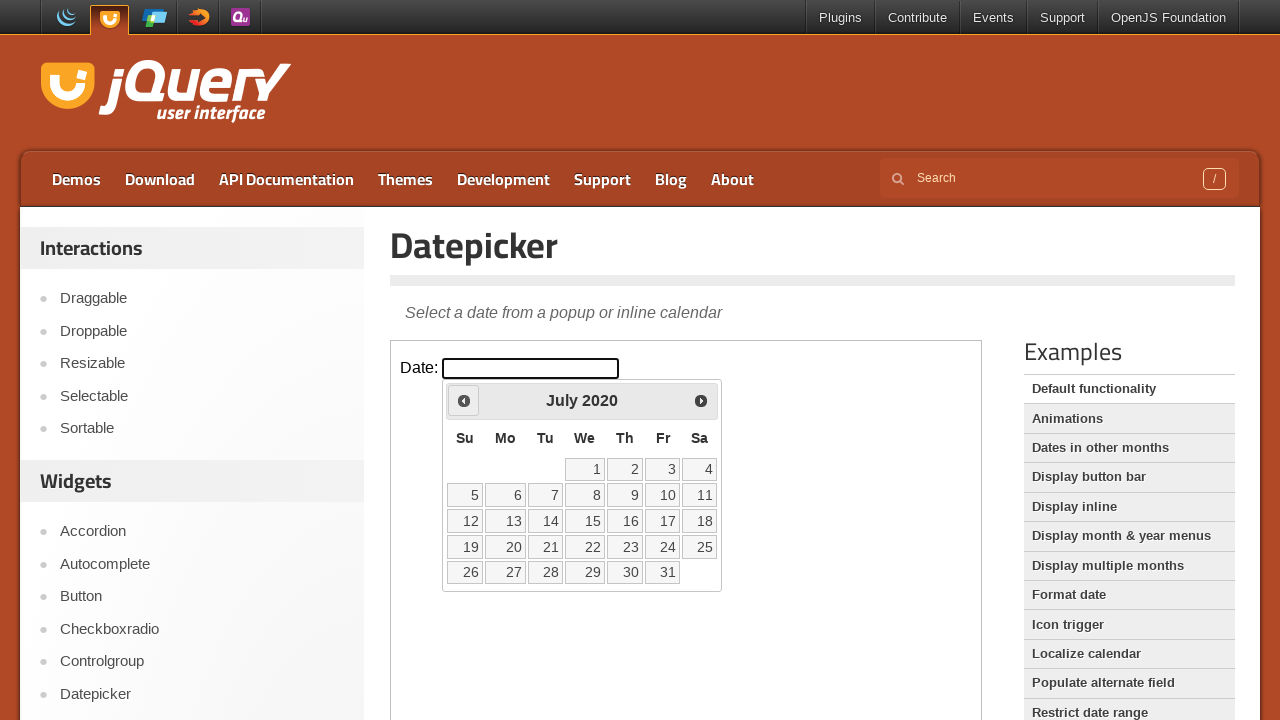

Clicked previous month arrow to navigate backwards in time at (464, 400) on iframe >> nth=0 >> internal:control=enter-frame >> xpath=//*[@id="ui-datepicker-
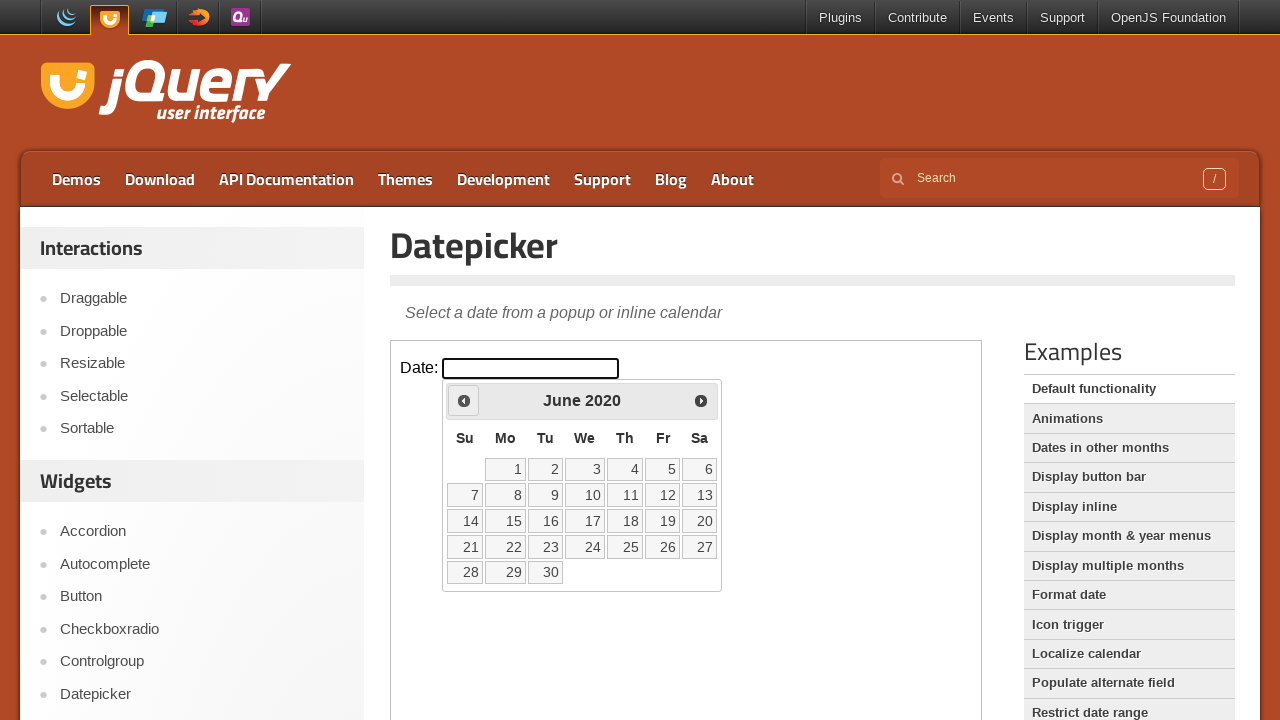

Checked current datepicker month: June, year: 2020
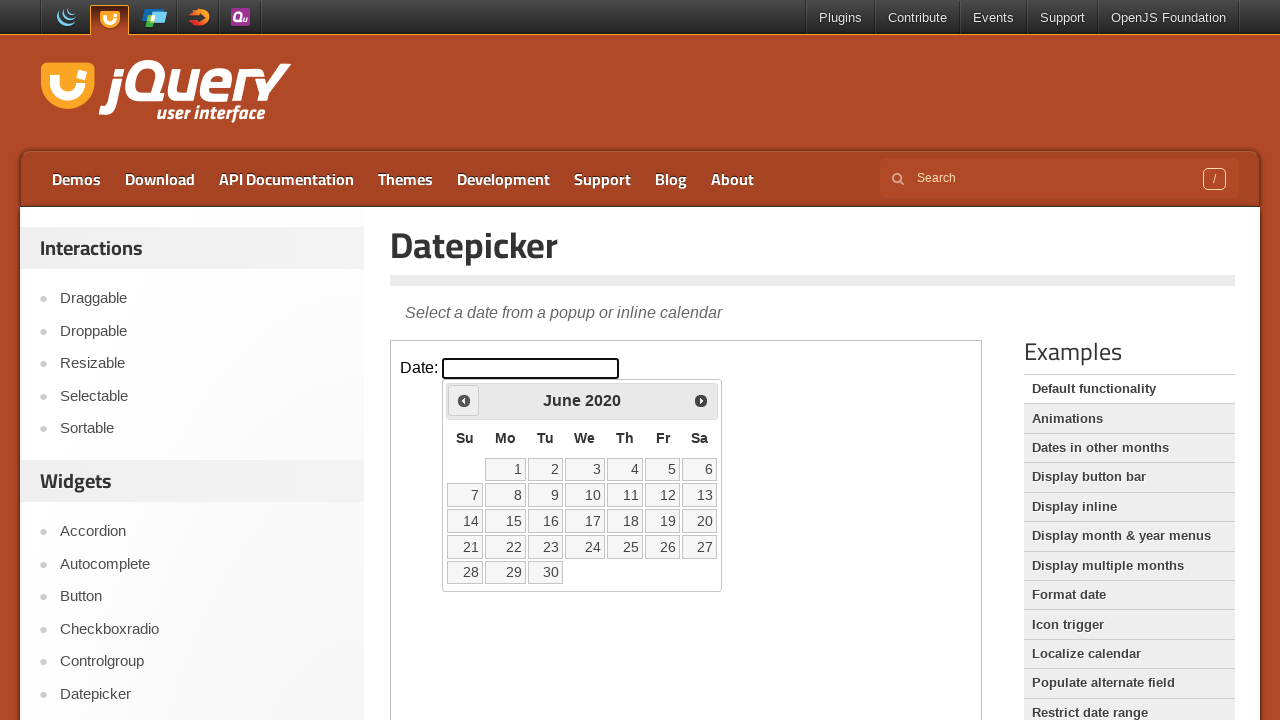

Clicked previous month arrow to navigate backwards in time at (464, 400) on iframe >> nth=0 >> internal:control=enter-frame >> xpath=//*[@id="ui-datepicker-
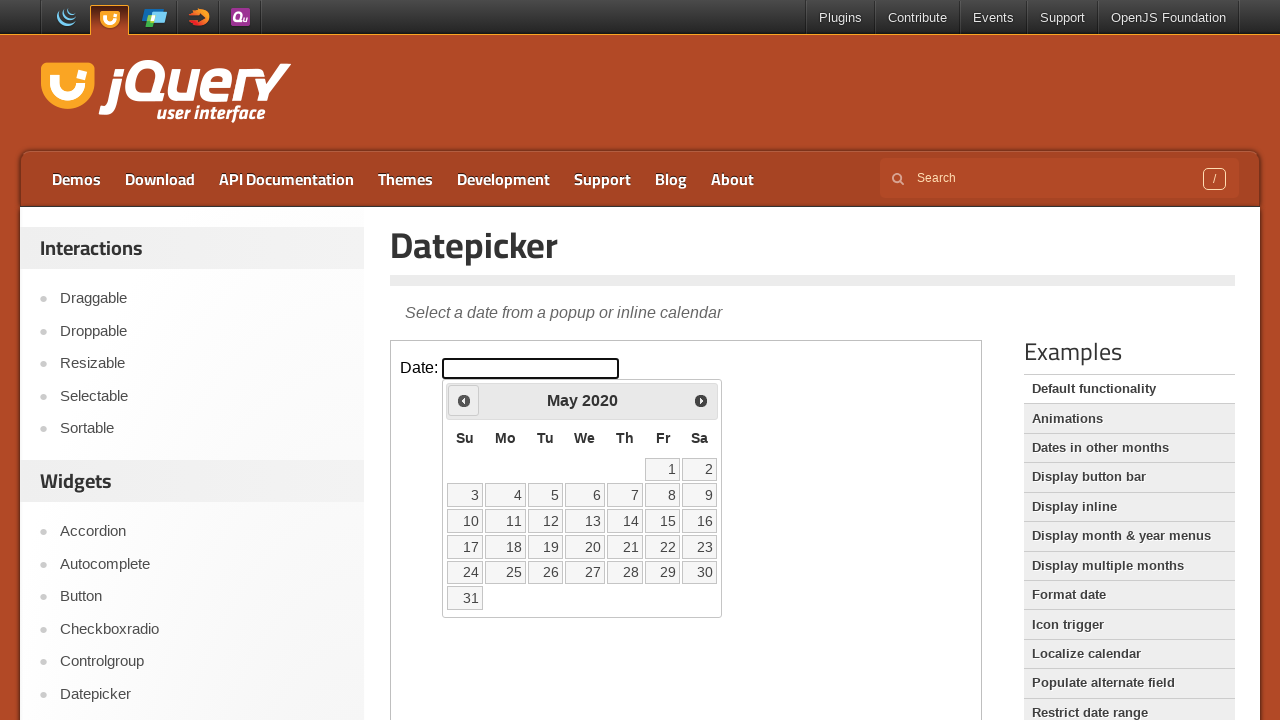

Checked current datepicker month: May, year: 2020
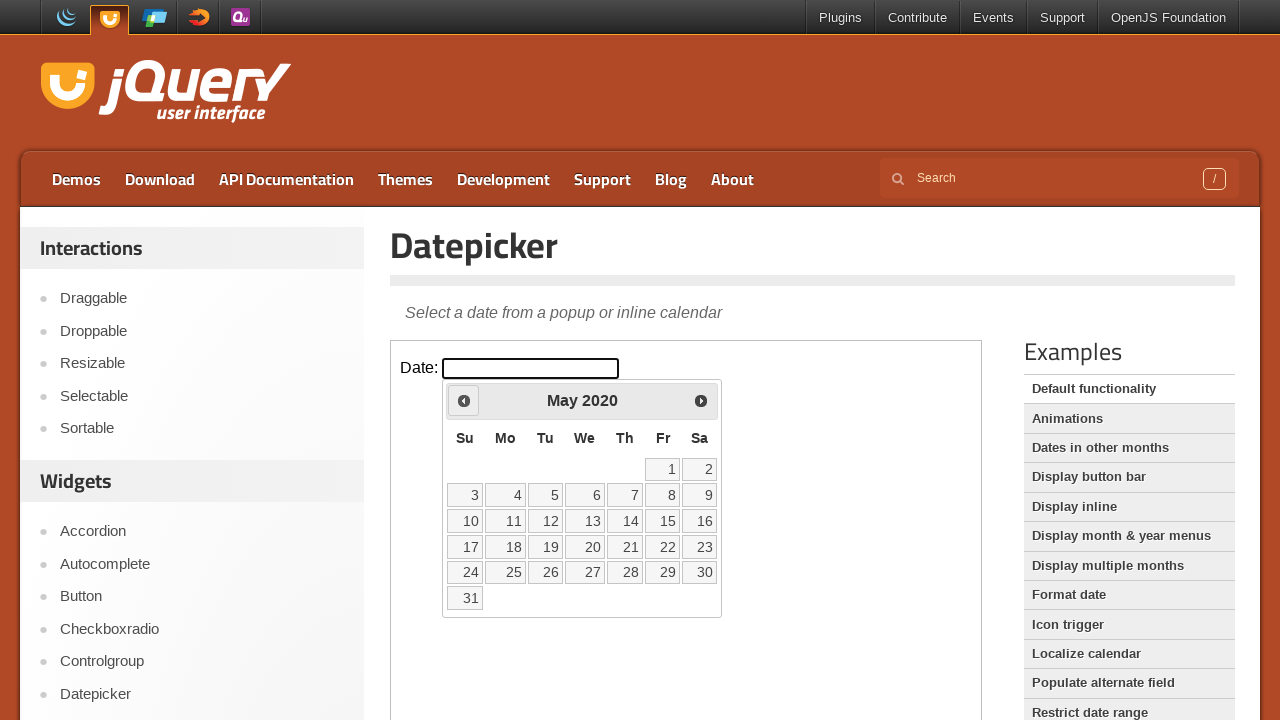

Located 31 available date links in calendar
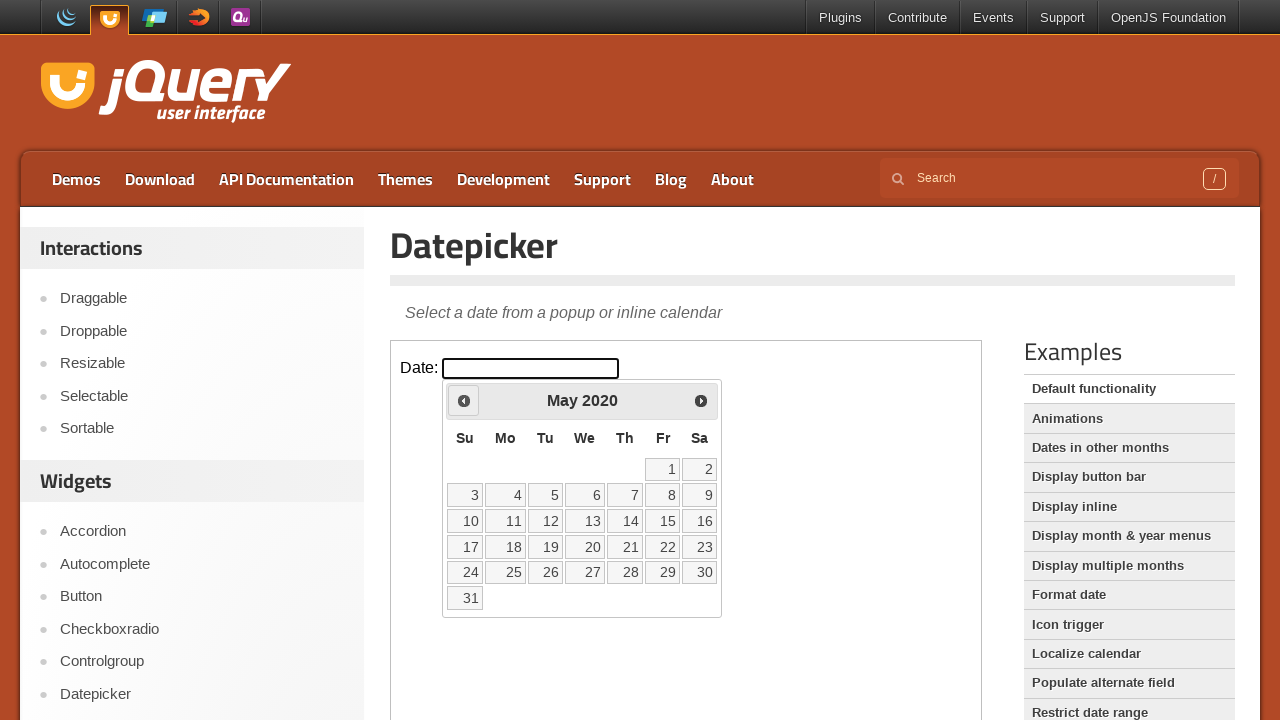

Clicked on date 10 in the calendar at (465, 521) on iframe >> nth=0 >> internal:control=enter-frame >> xpath=//*[@id="ui-datepicker-
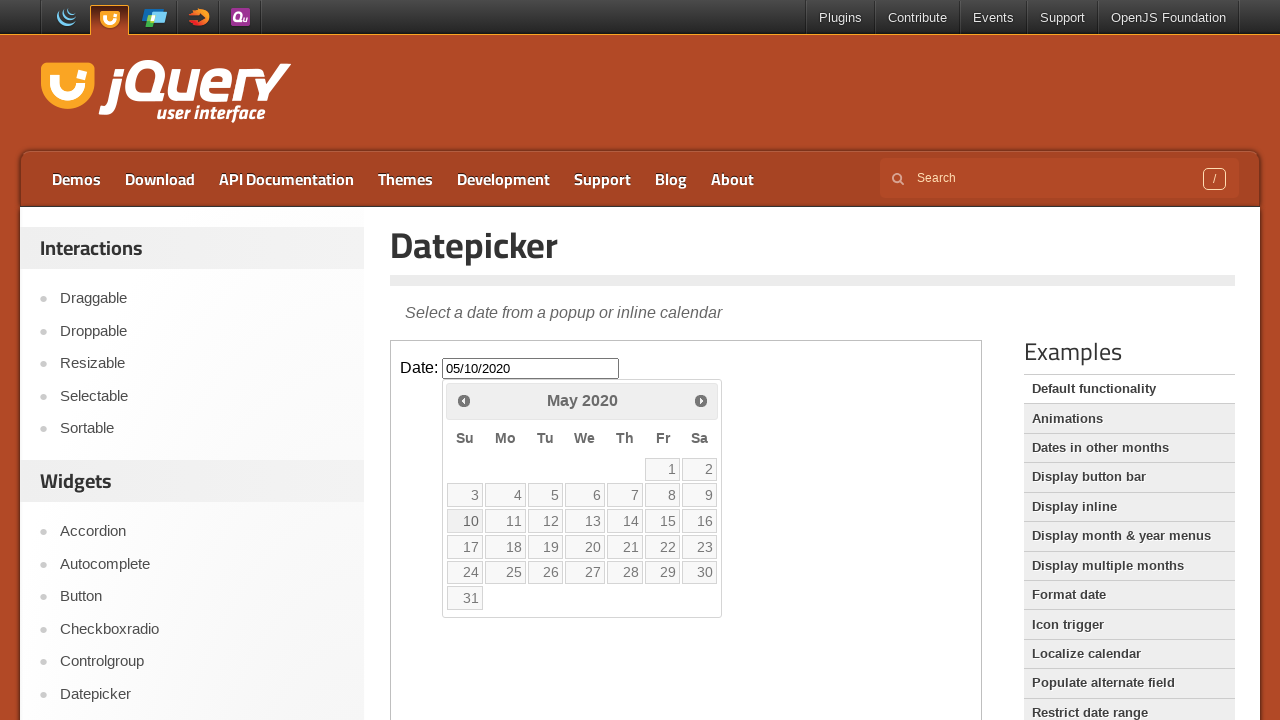

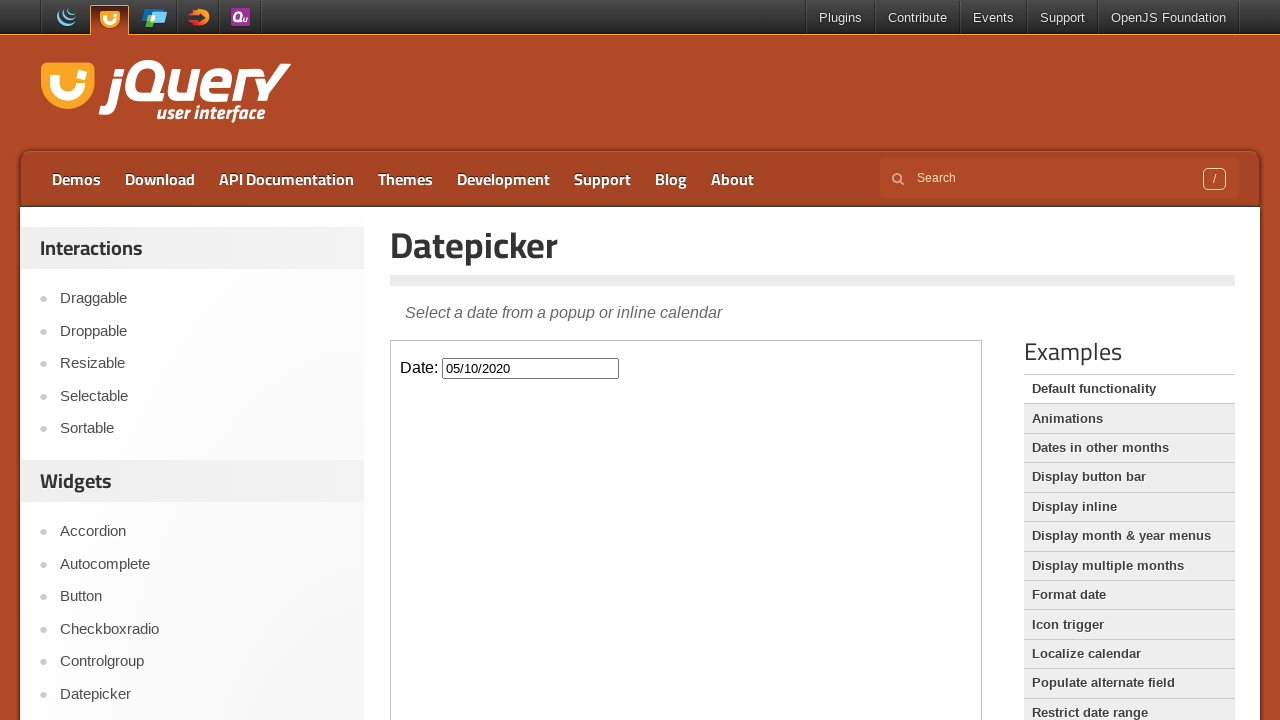